Tests scrolling behavior on a page by repeatedly scrolling to the bottom until 62 h4 elements are loaded, demonstrating lazy loading or infinite scroll functionality.

Starting URL: https://gloss.ua/

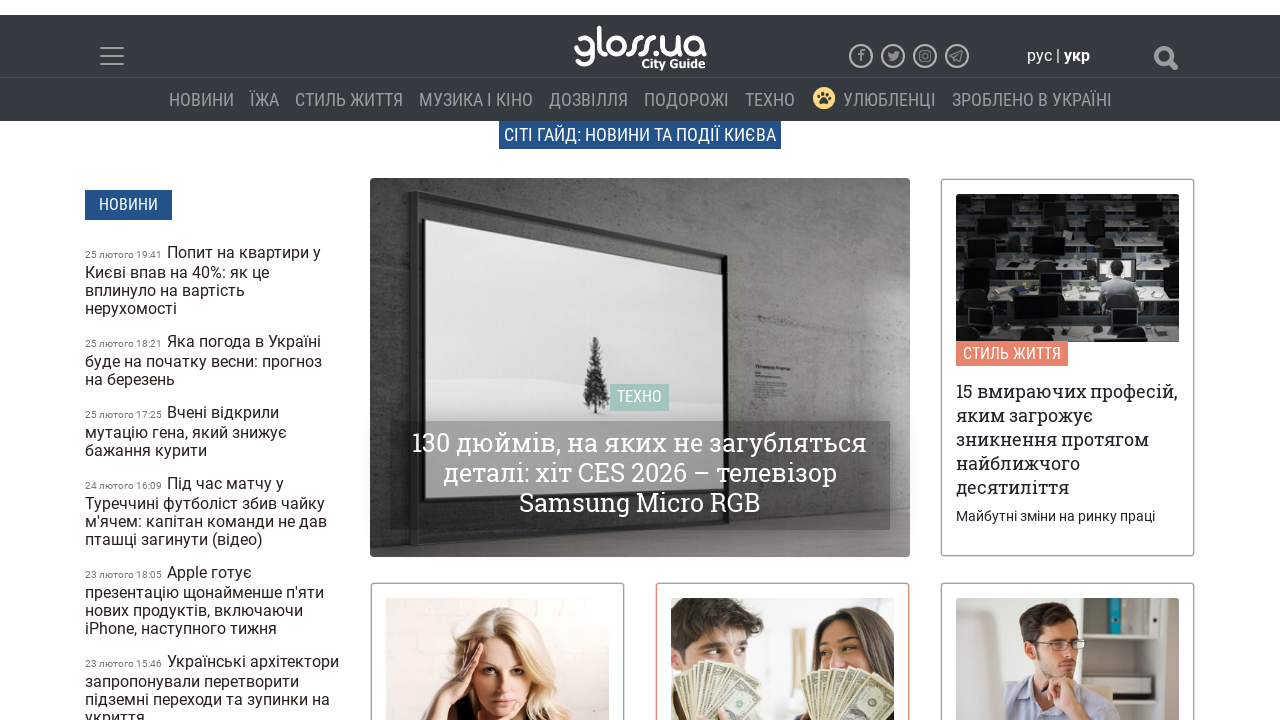

Checked h4 element count: 56
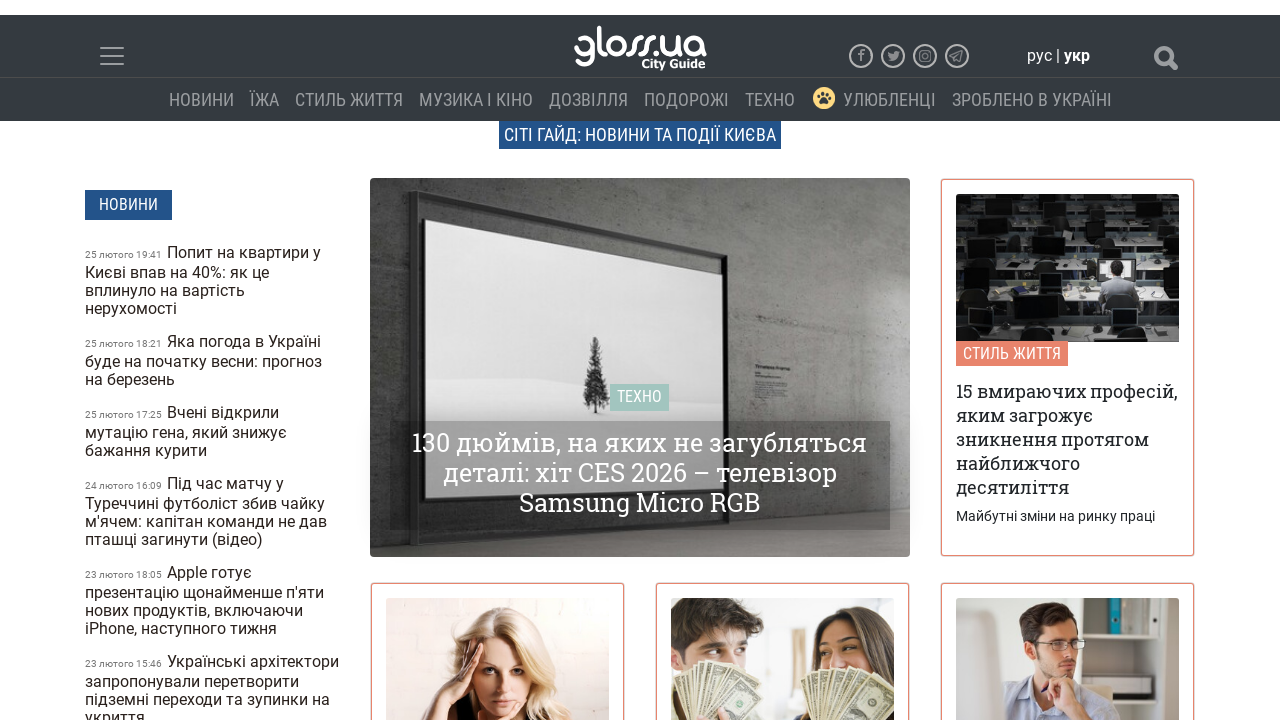

Scrolled to bottom of page
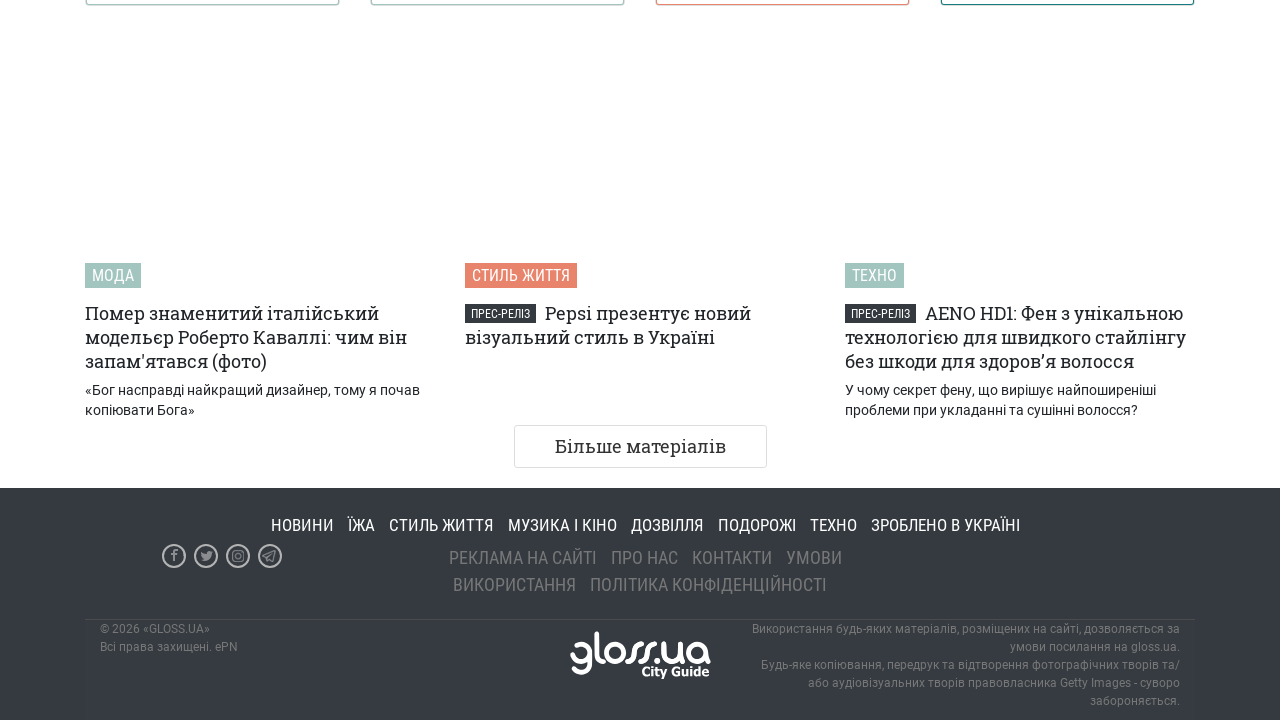

Waited 500ms for content to load
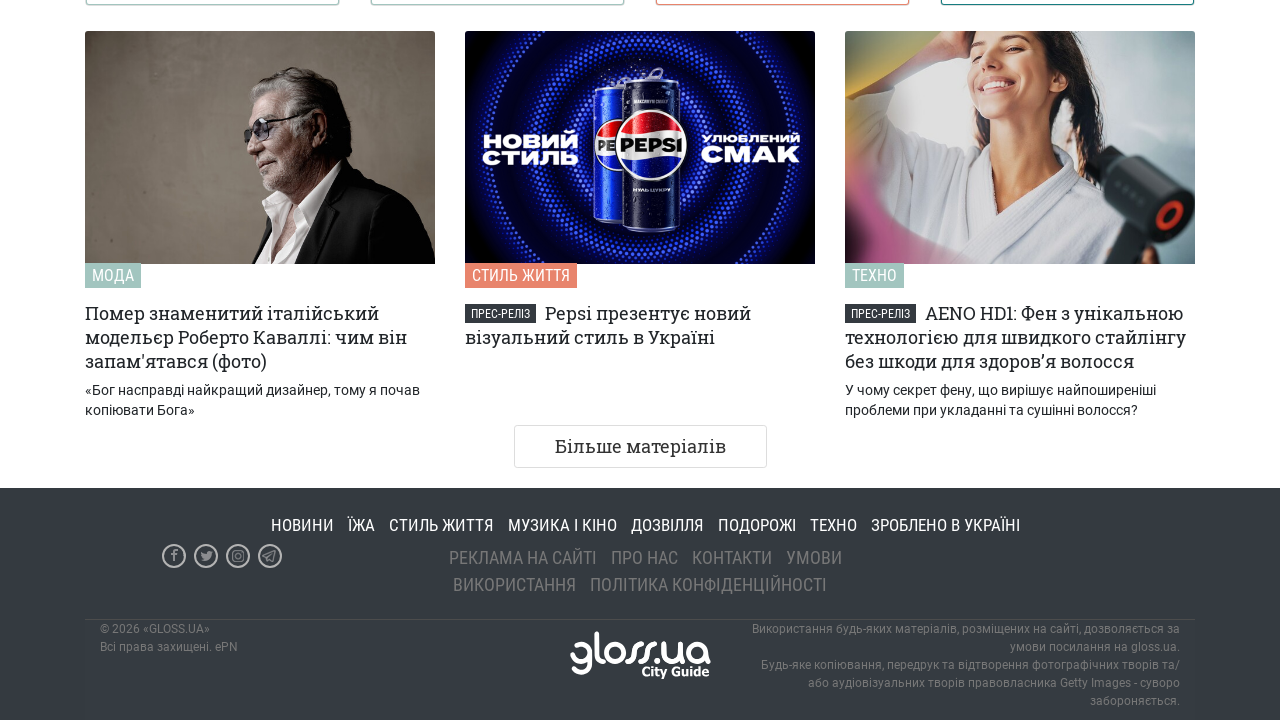

Checked h4 element count: 56
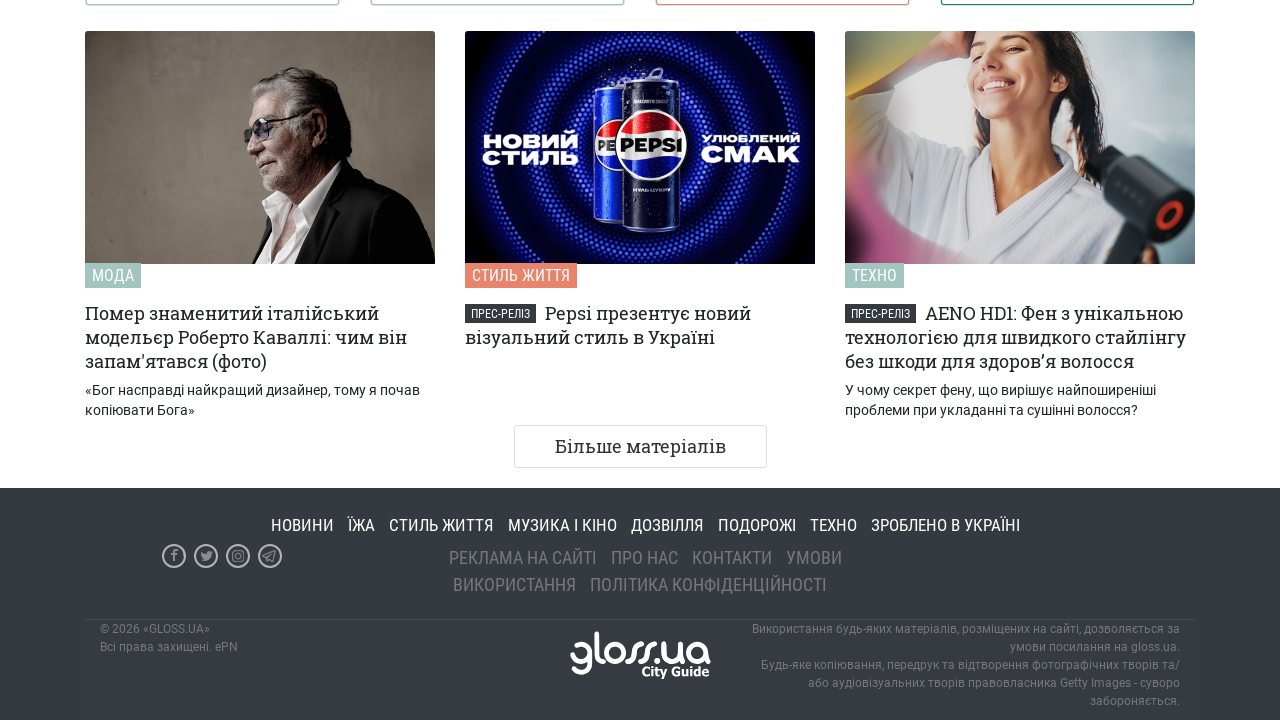

Scrolled to bottom of page
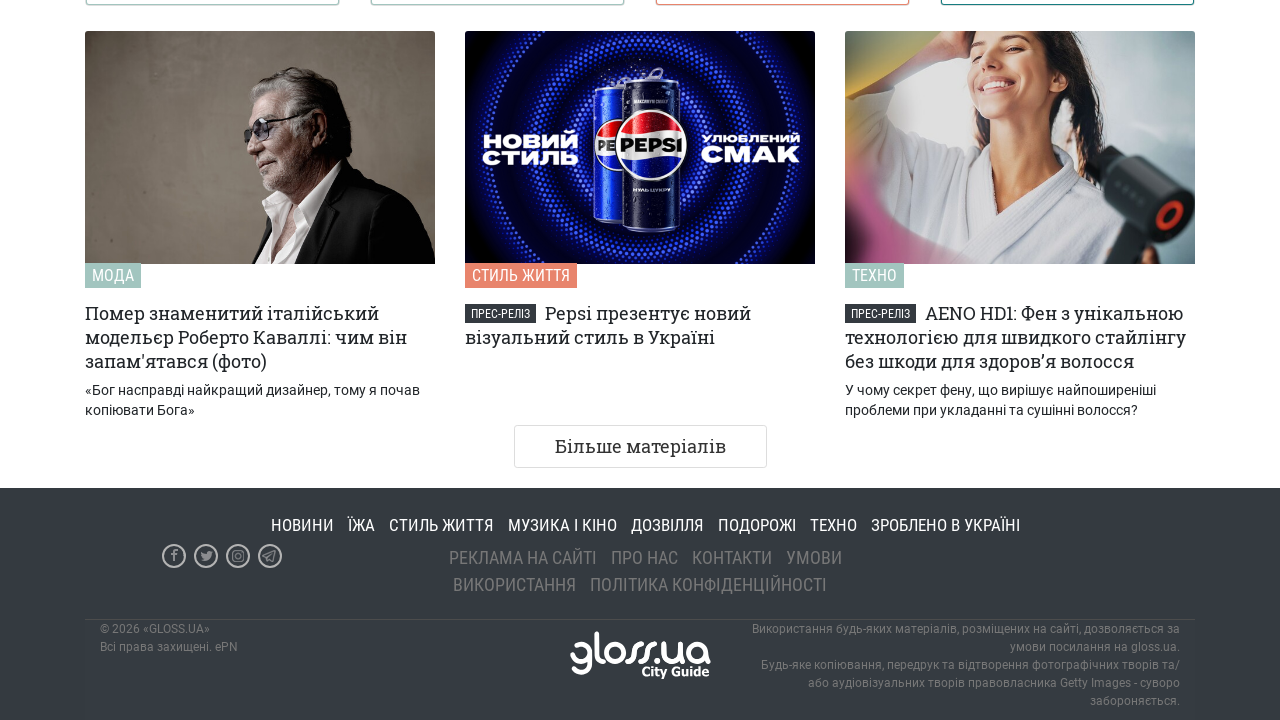

Waited 500ms for content to load
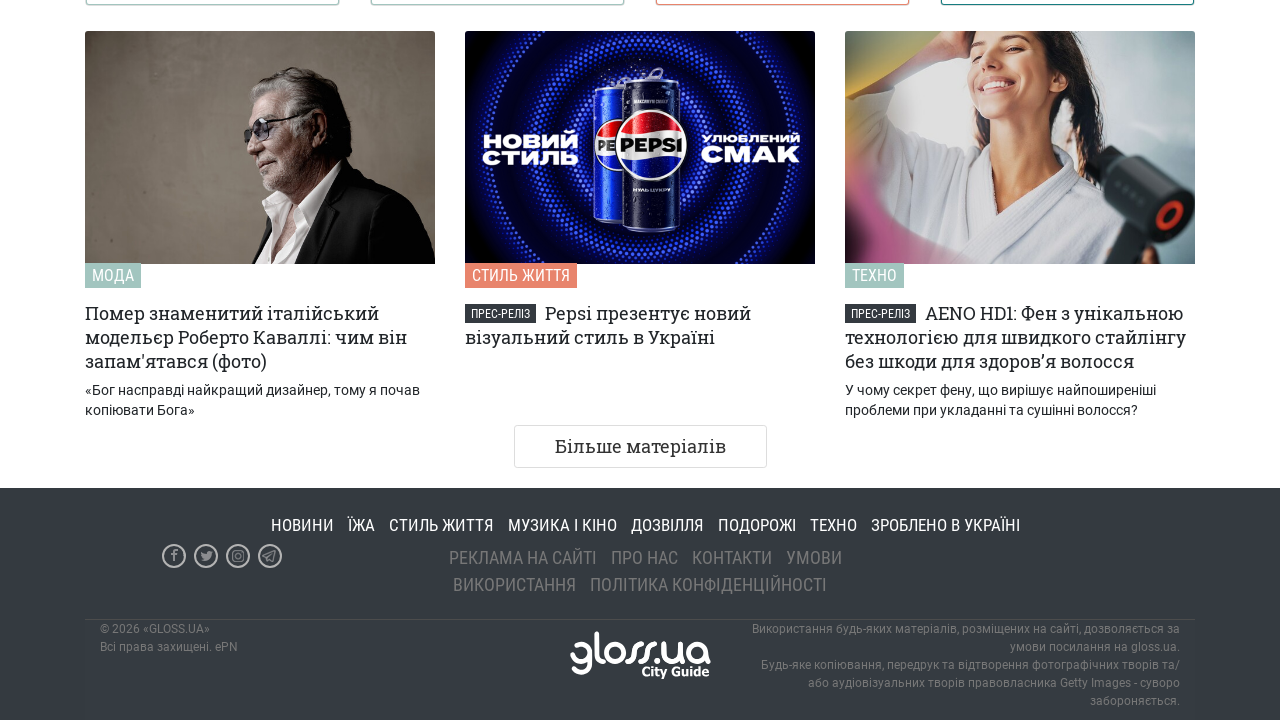

Checked h4 element count: 56
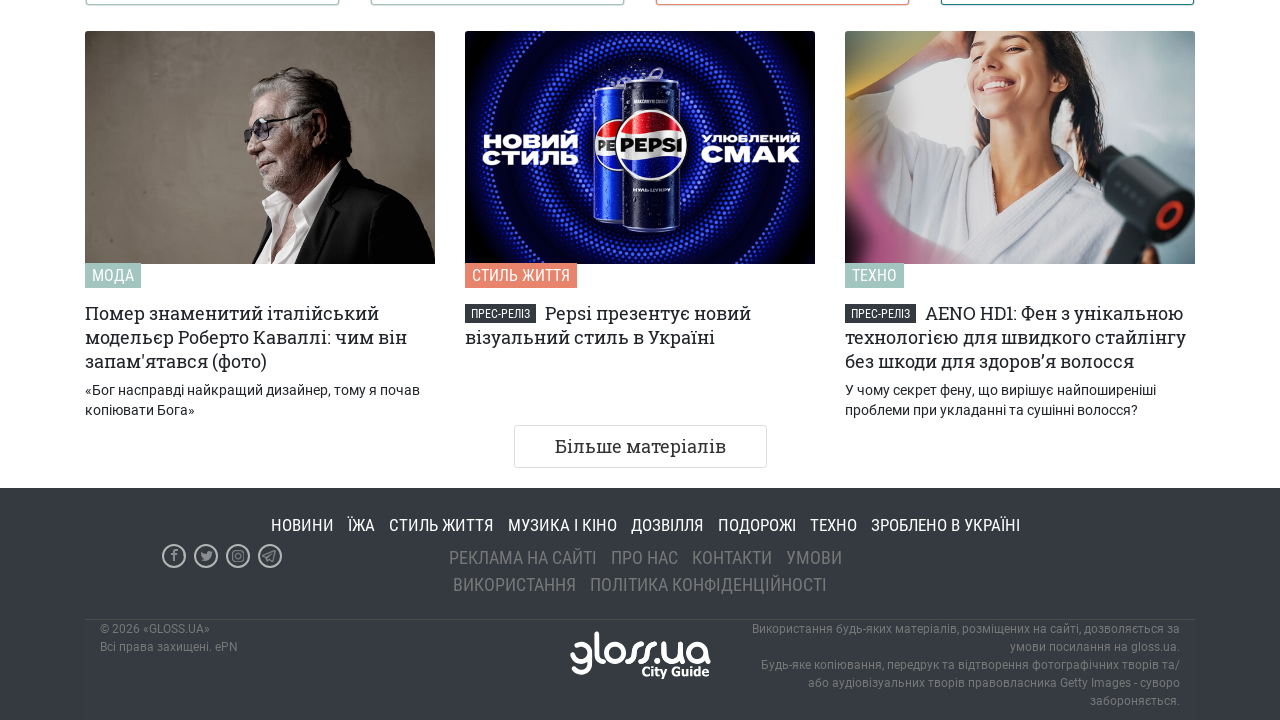

Scrolled to bottom of page
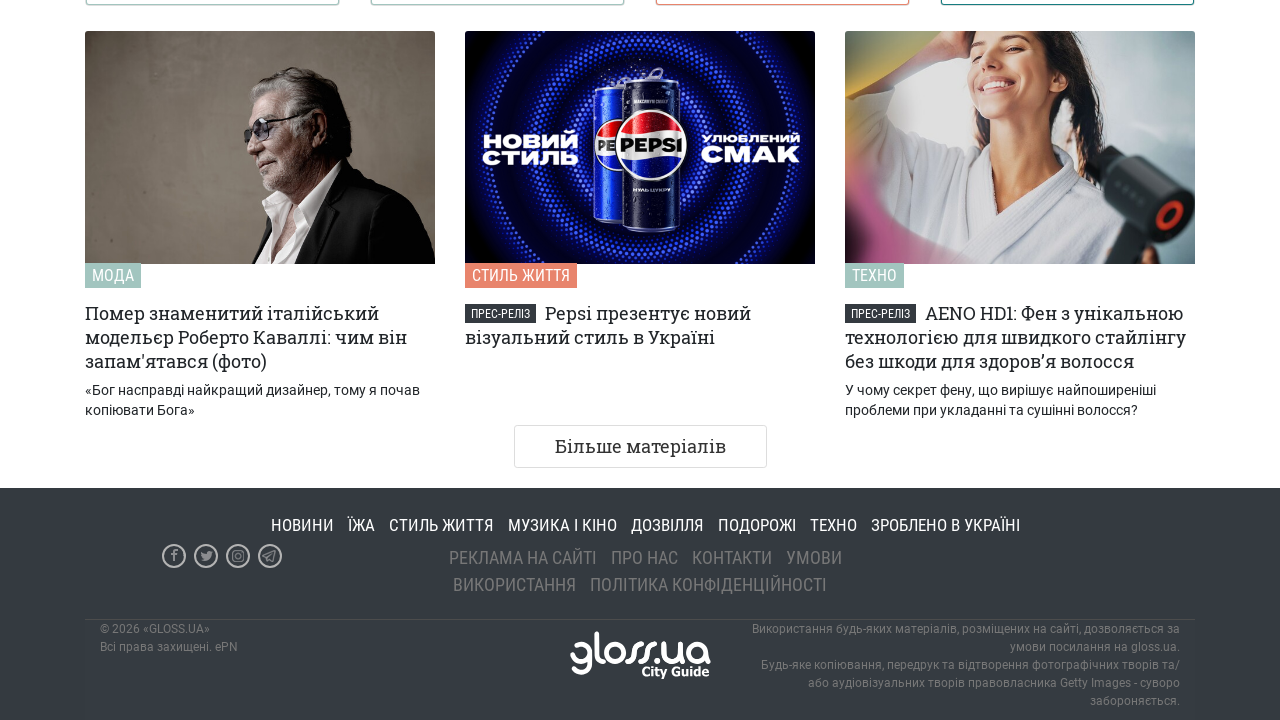

Waited 500ms for content to load
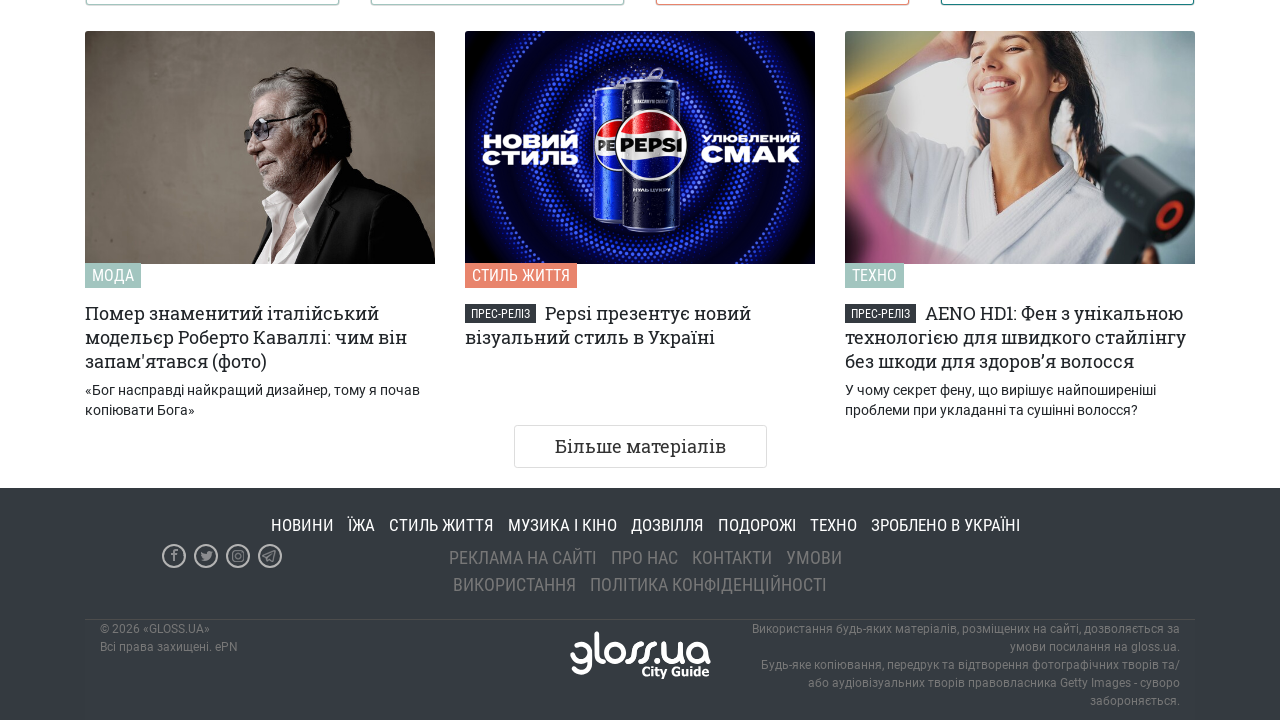

Checked h4 element count: 56
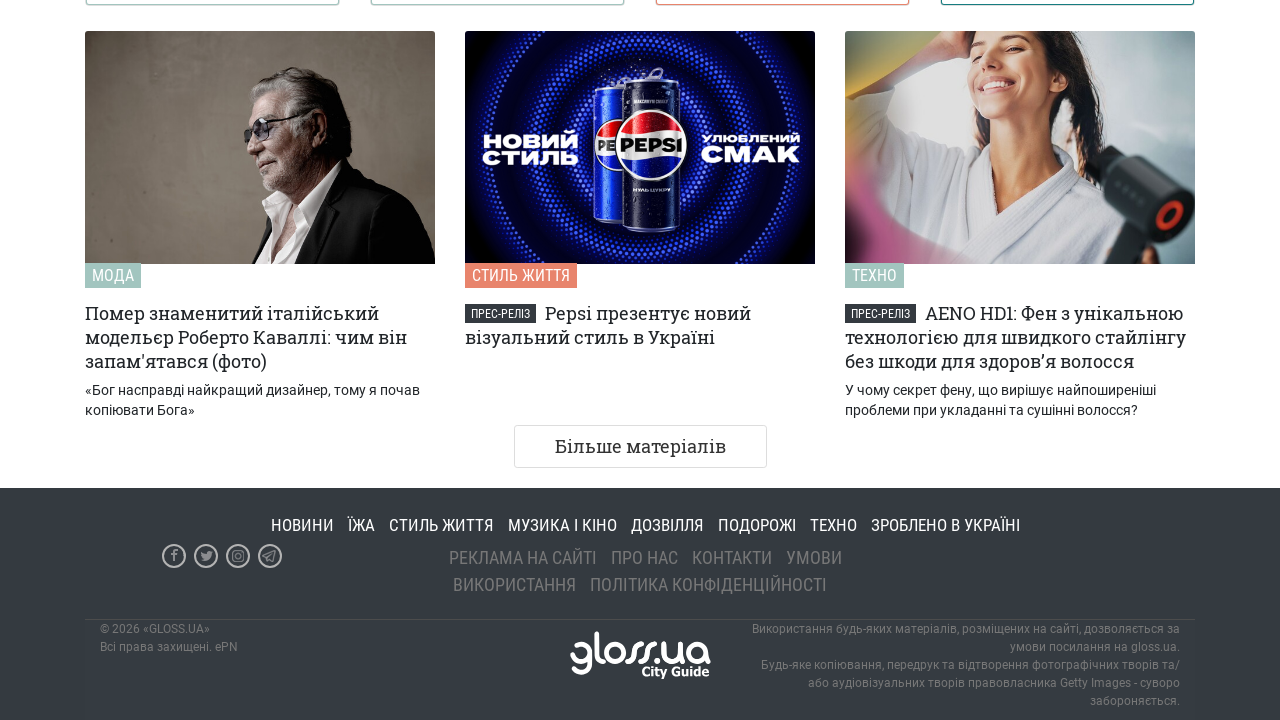

Scrolled to bottom of page
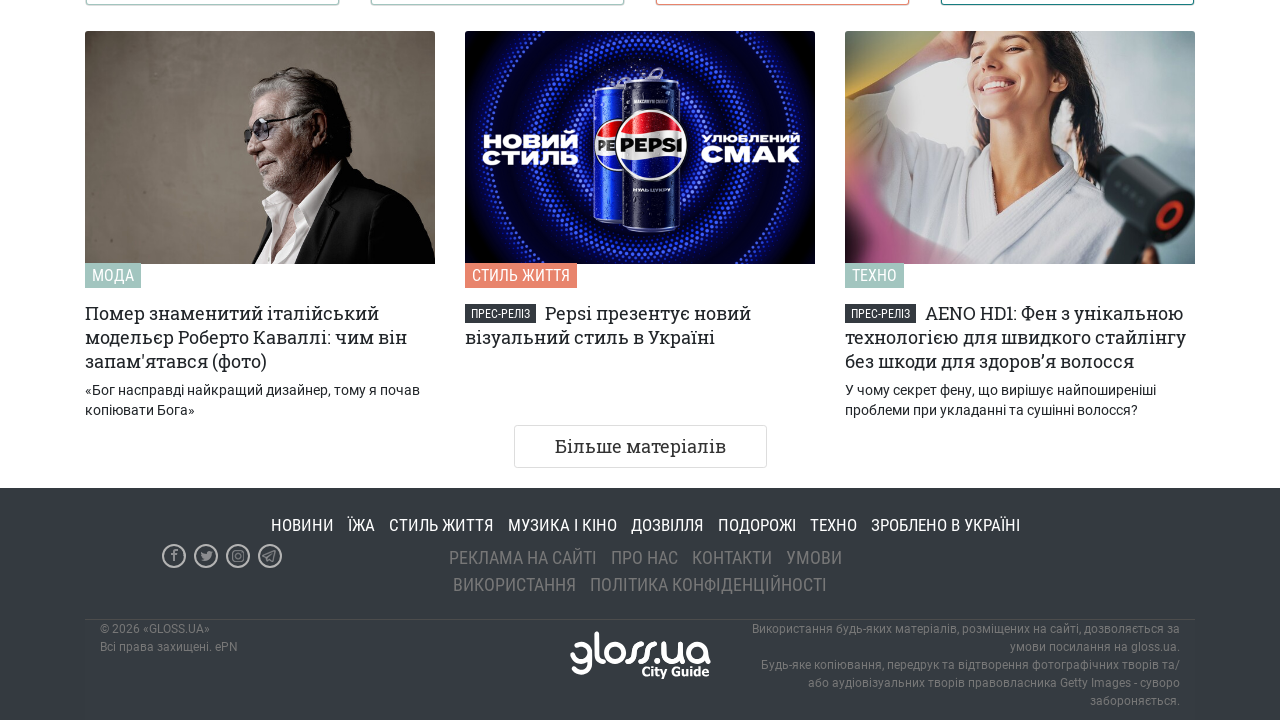

Waited 500ms for content to load
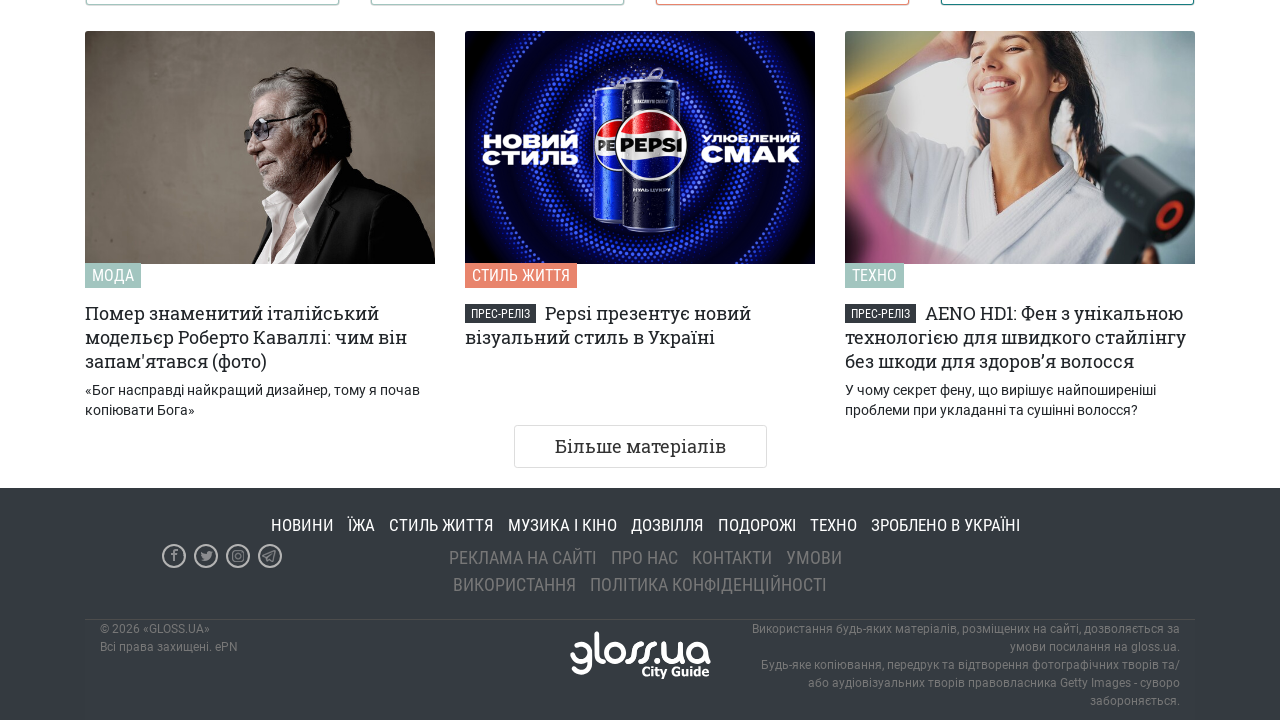

Checked h4 element count: 56
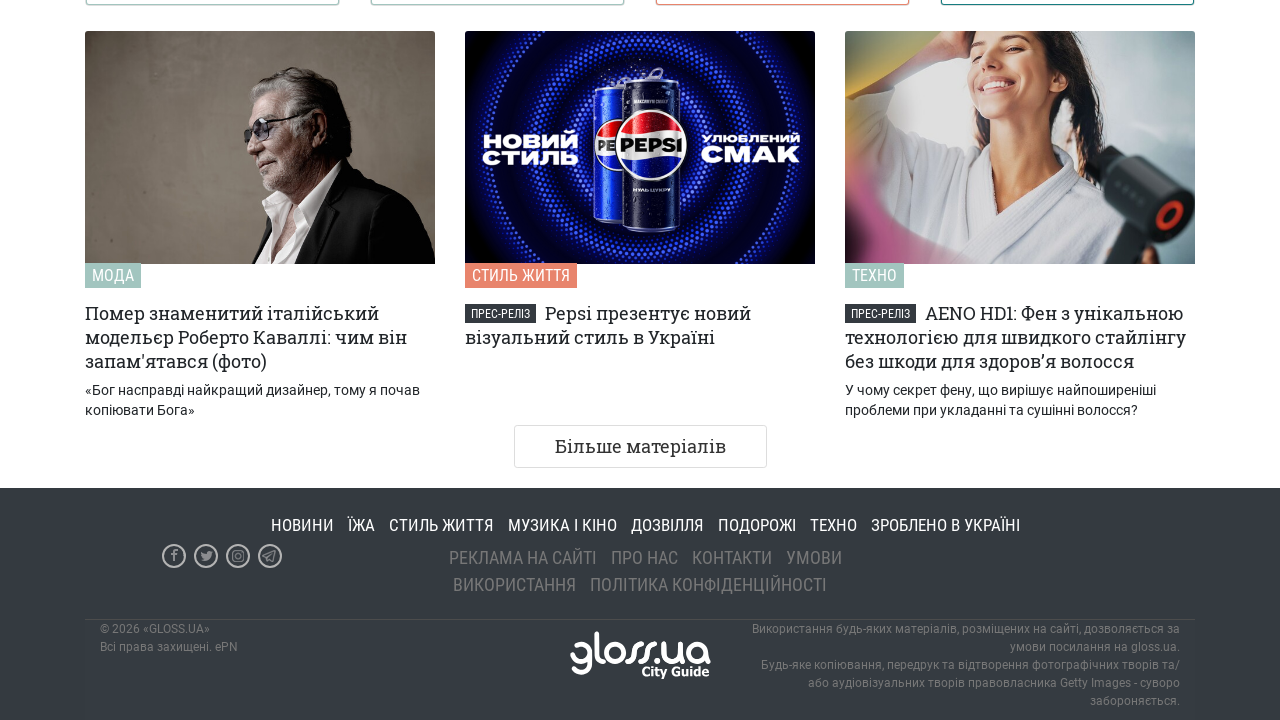

Scrolled to bottom of page
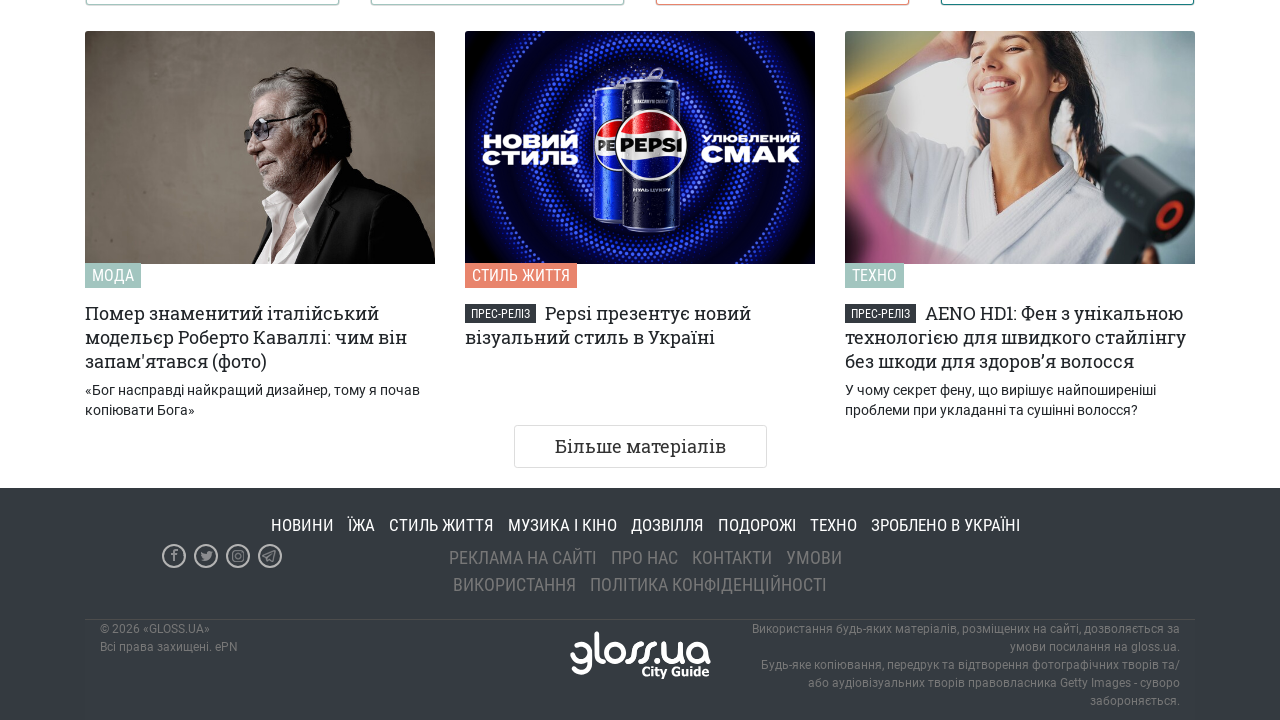

Waited 500ms for content to load
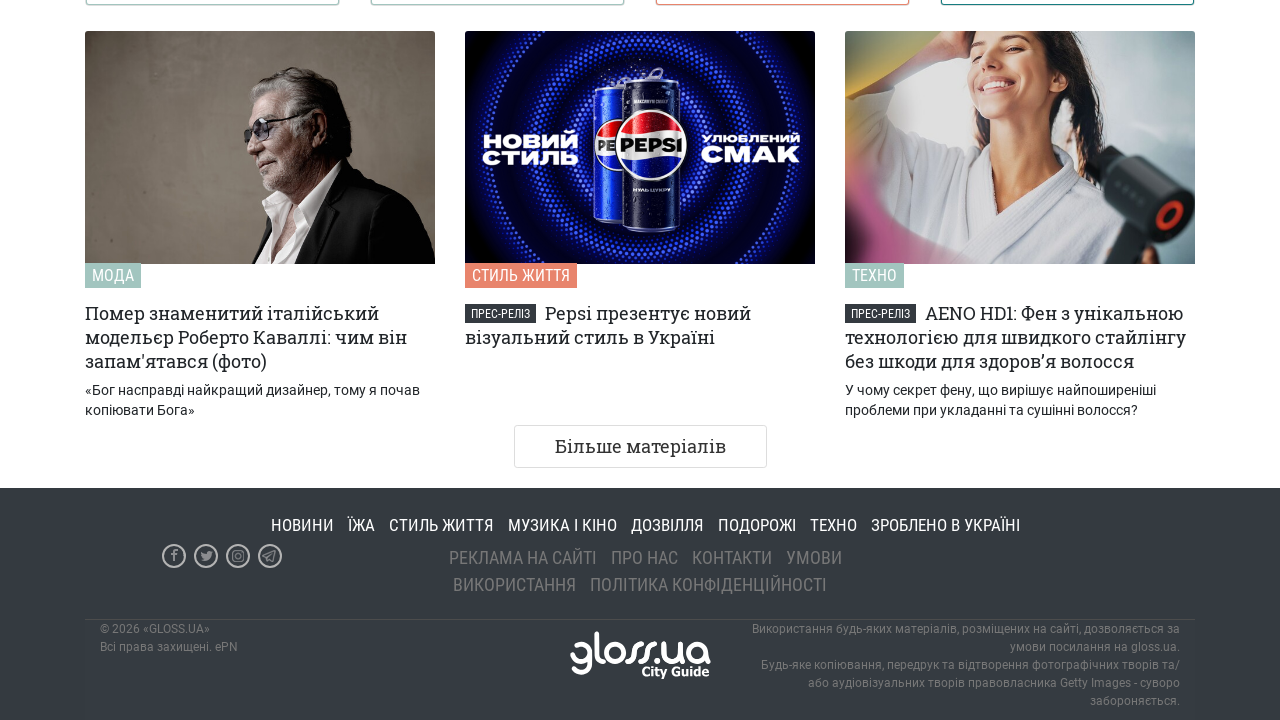

Checked h4 element count: 56
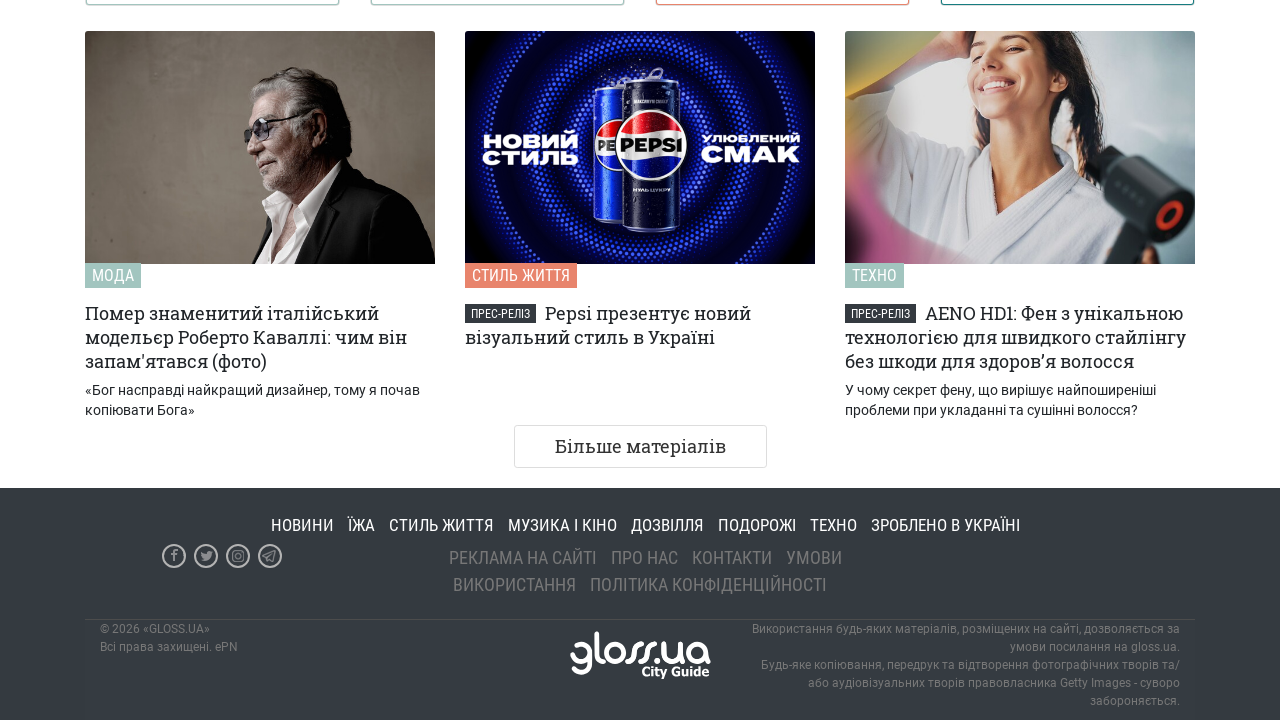

Scrolled to bottom of page
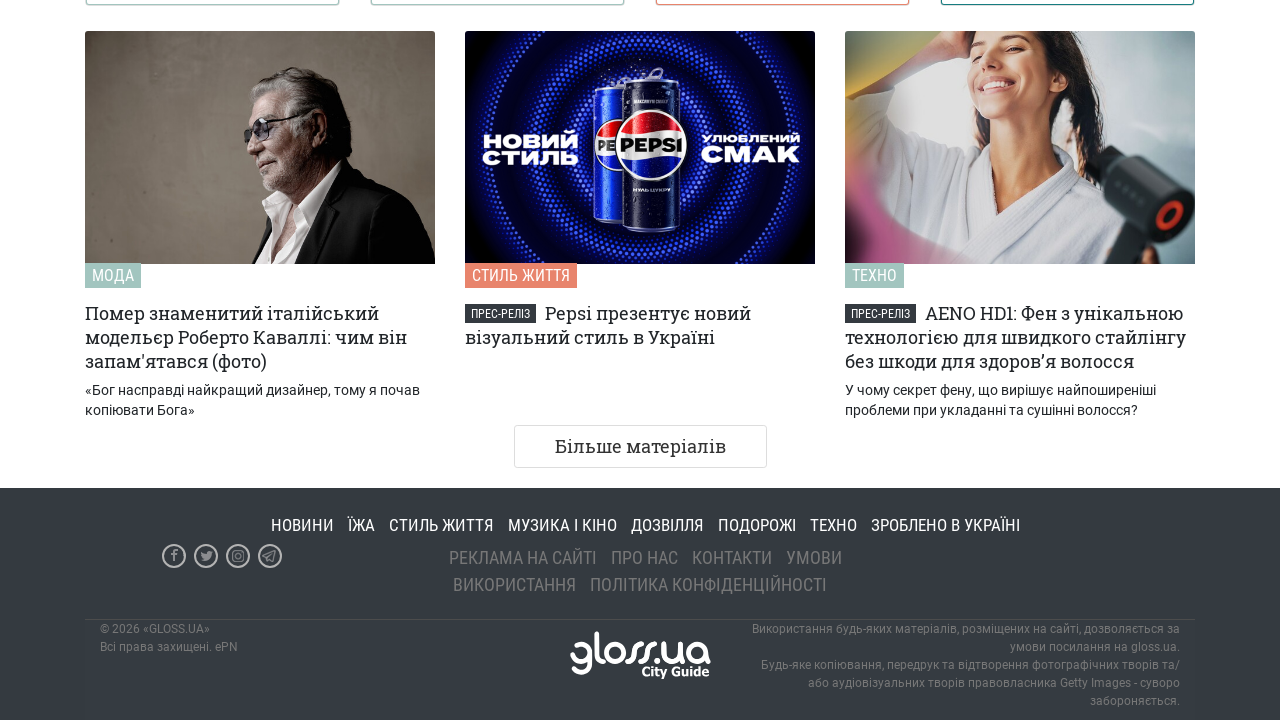

Waited 500ms for content to load
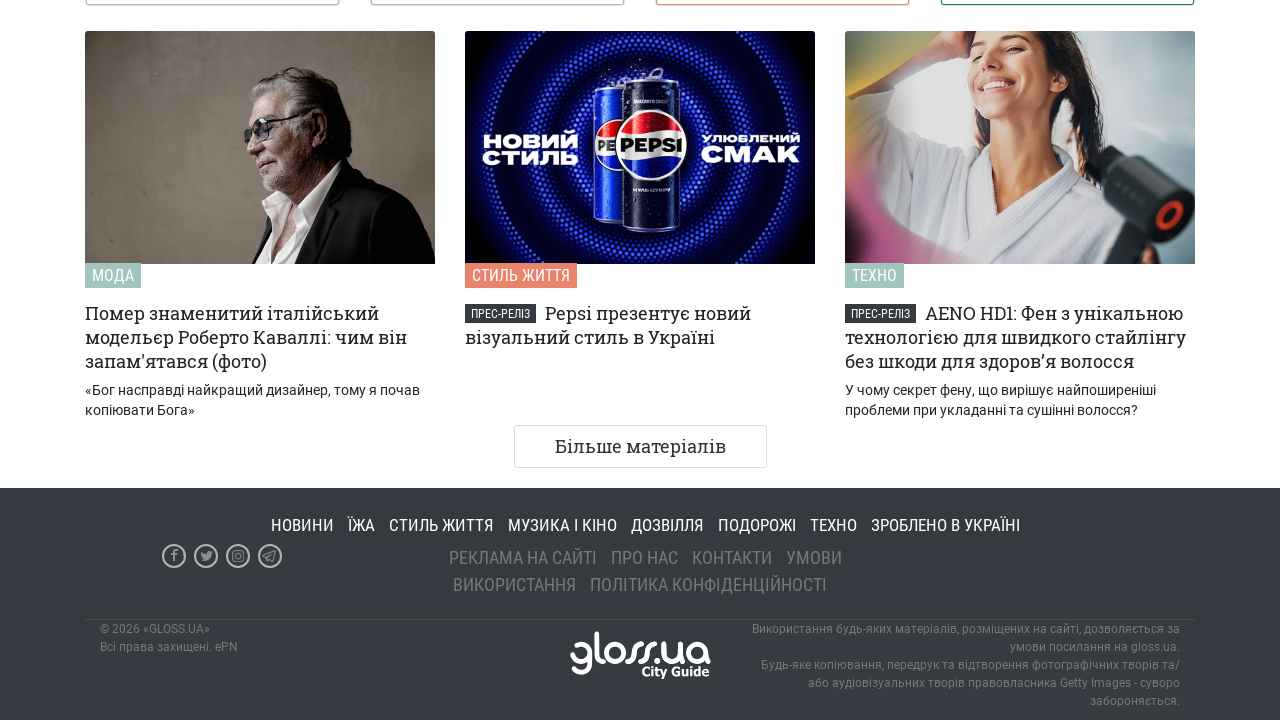

Checked h4 element count: 56
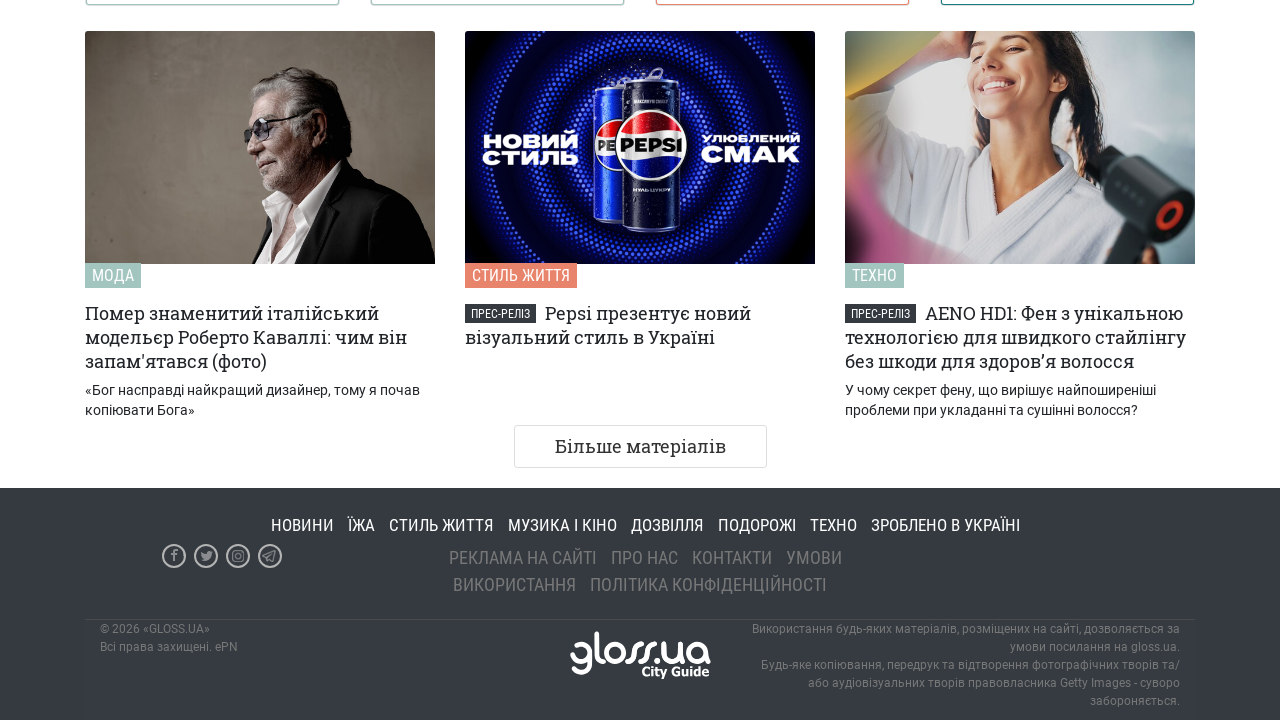

Scrolled to bottom of page
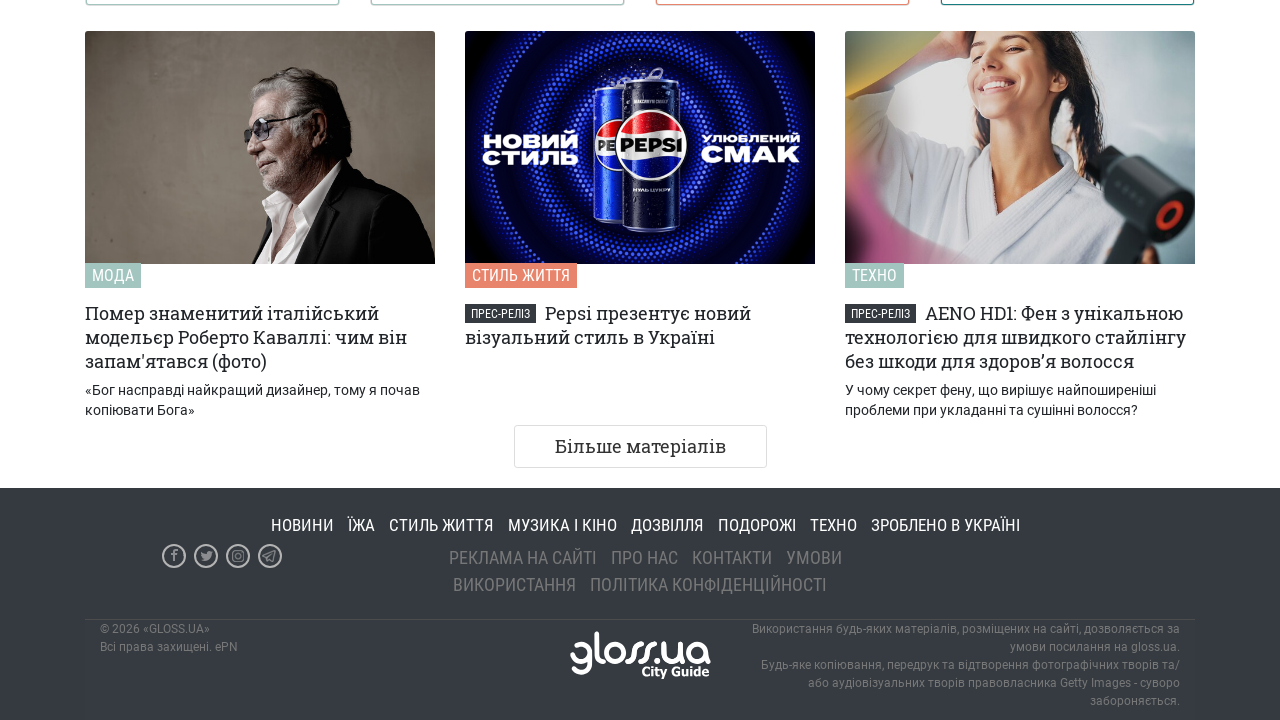

Waited 500ms for content to load
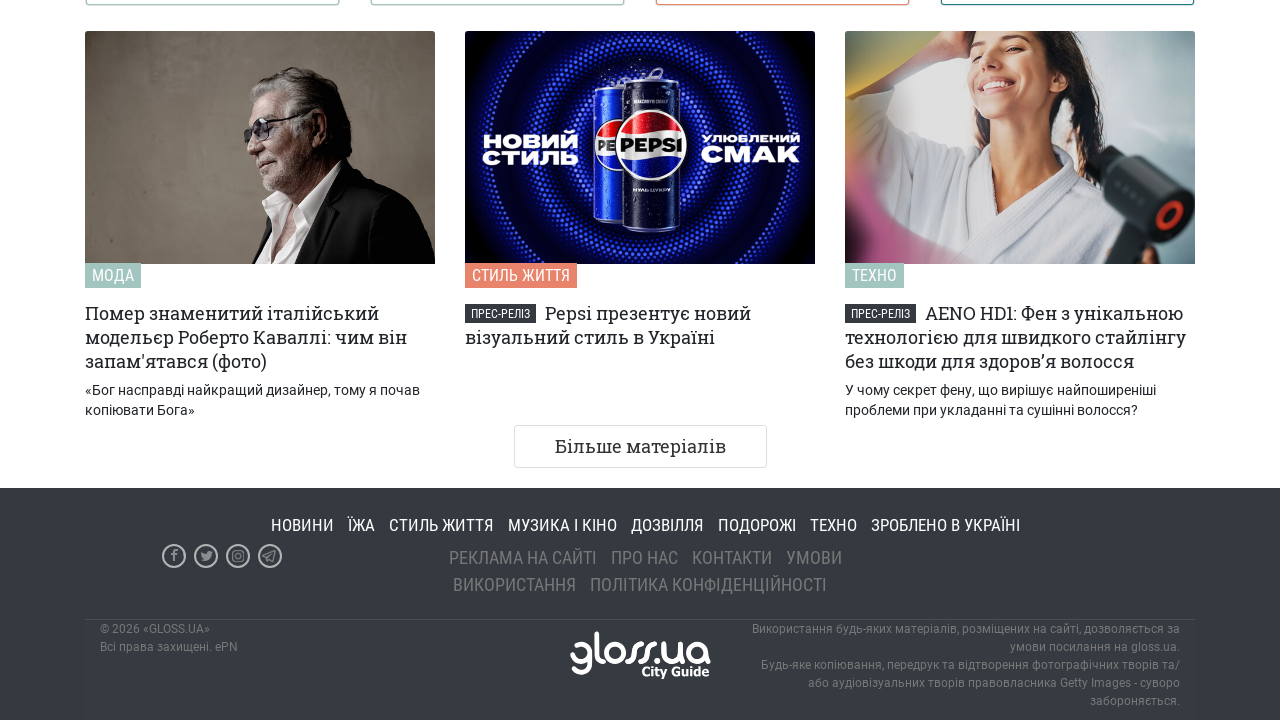

Checked h4 element count: 56
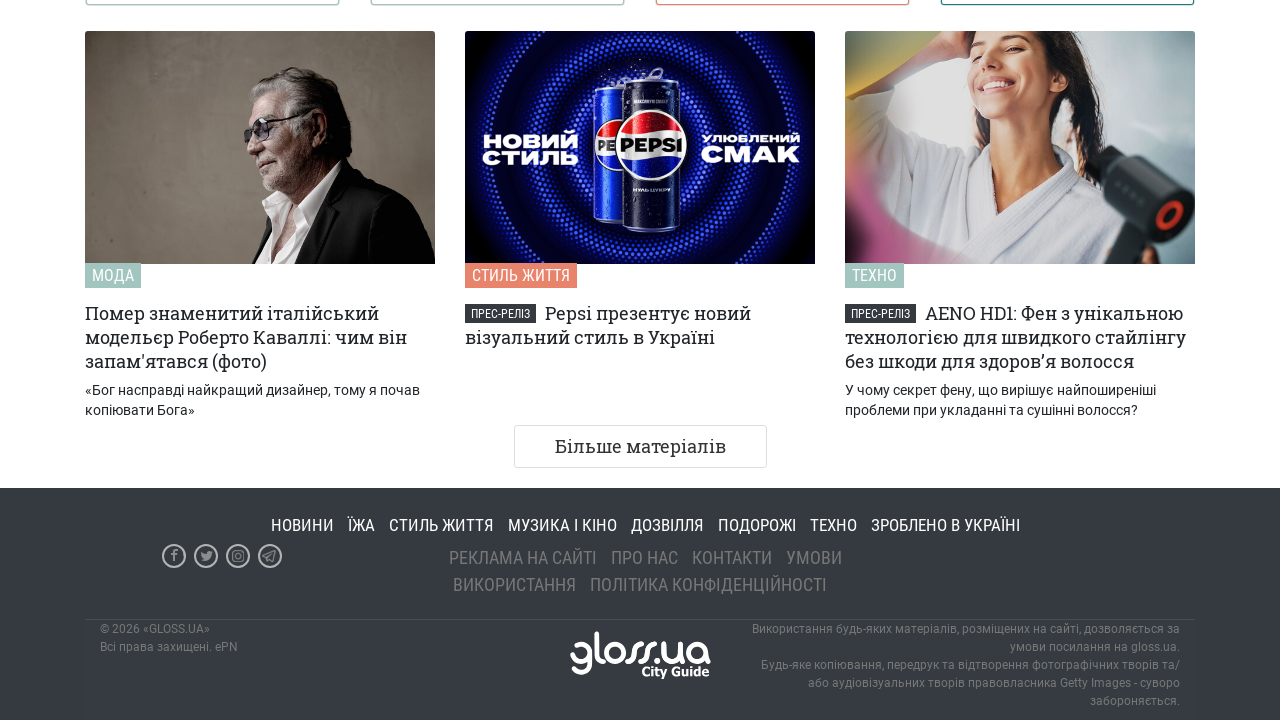

Scrolled to bottom of page
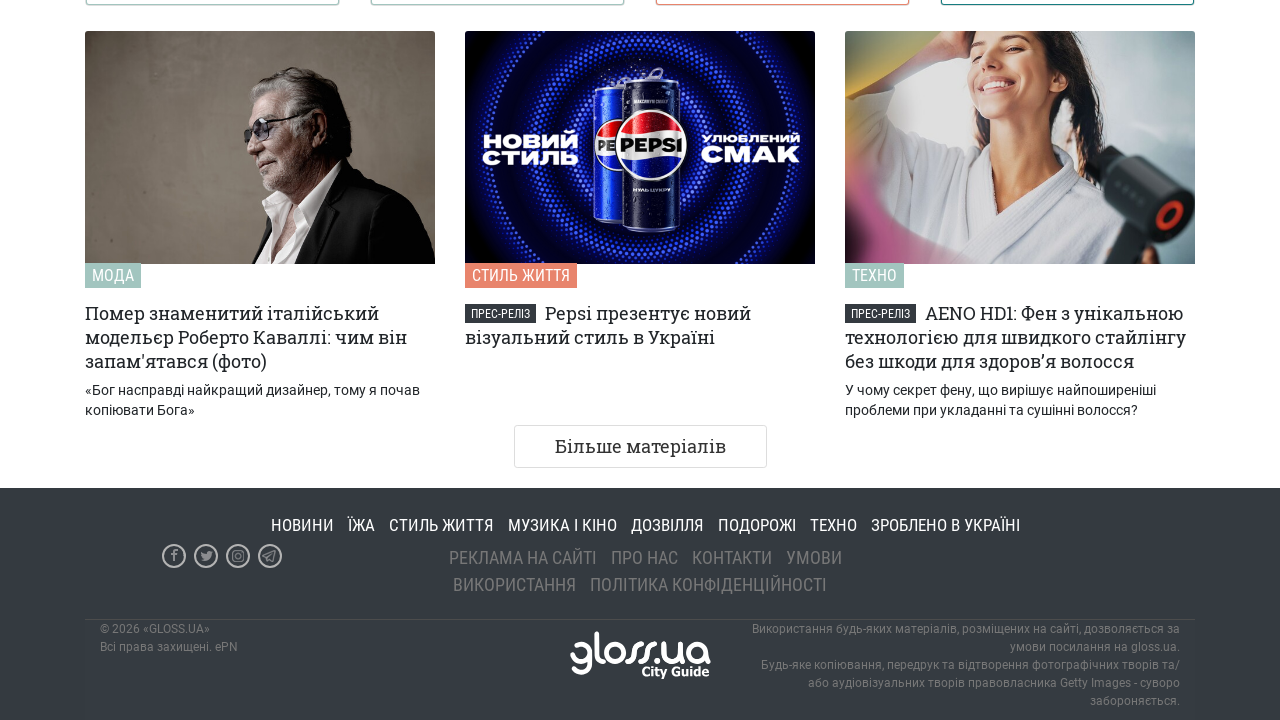

Waited 500ms for content to load
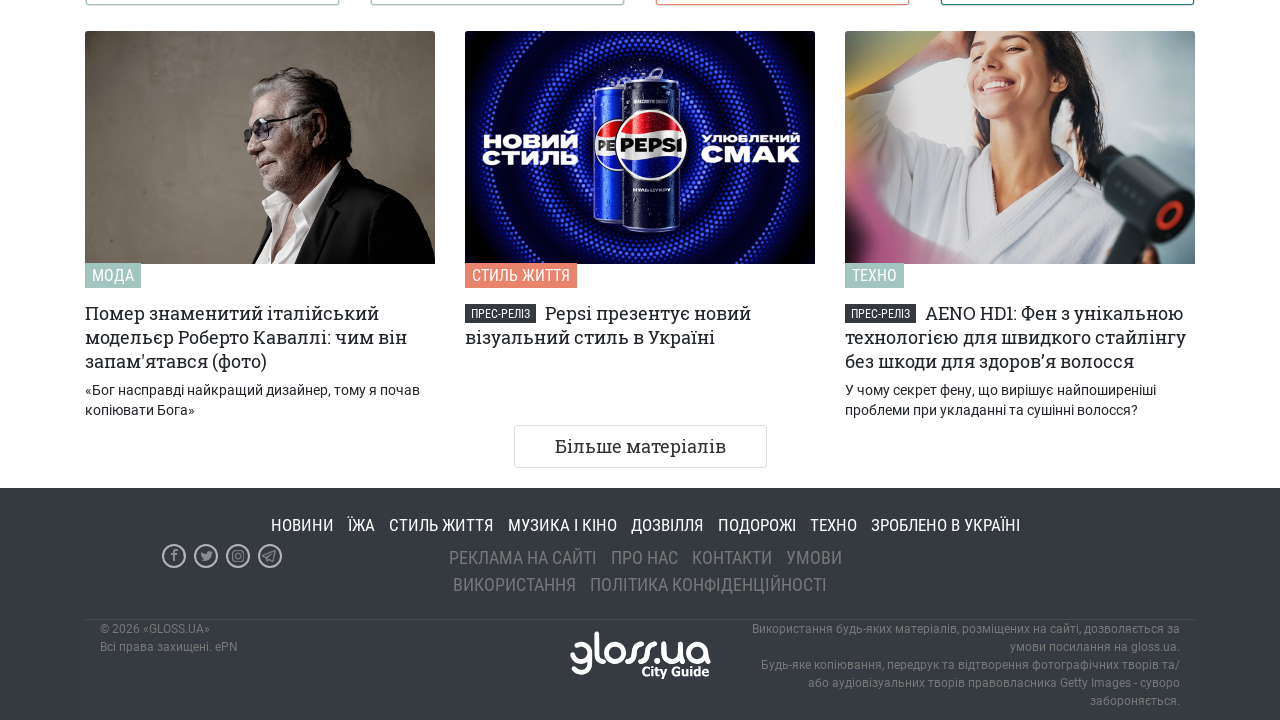

Checked h4 element count: 56
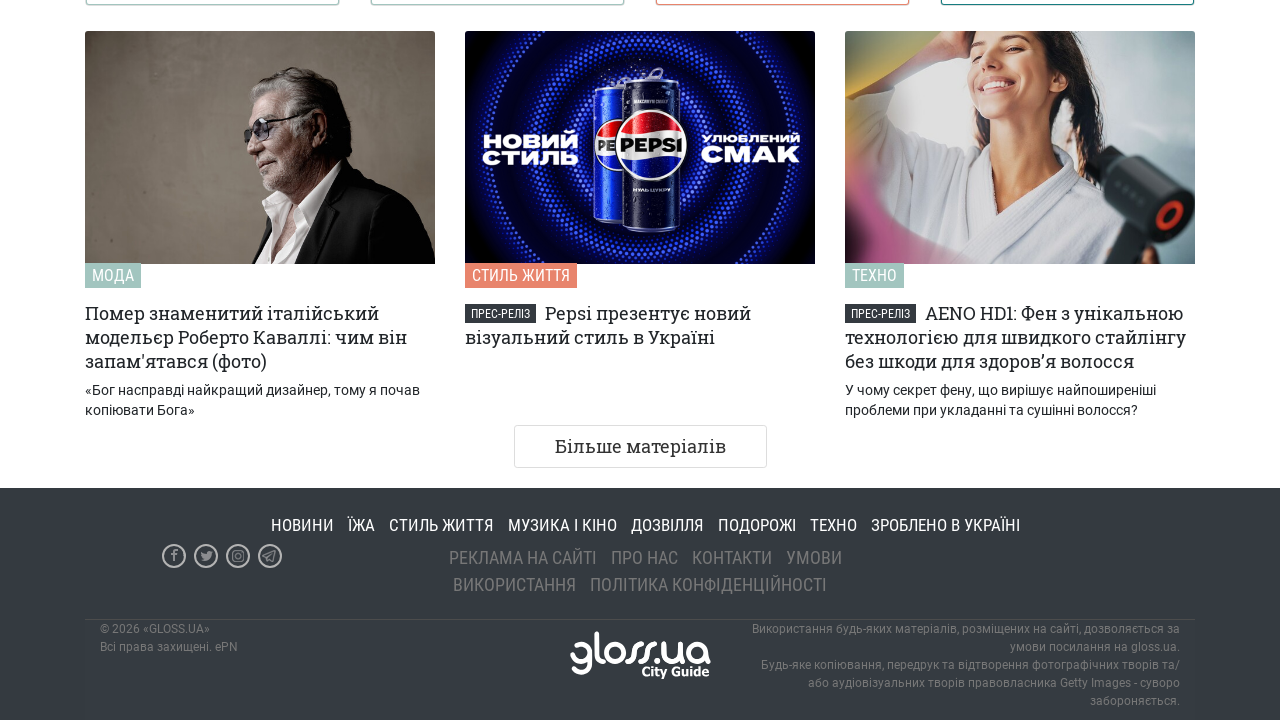

Scrolled to bottom of page
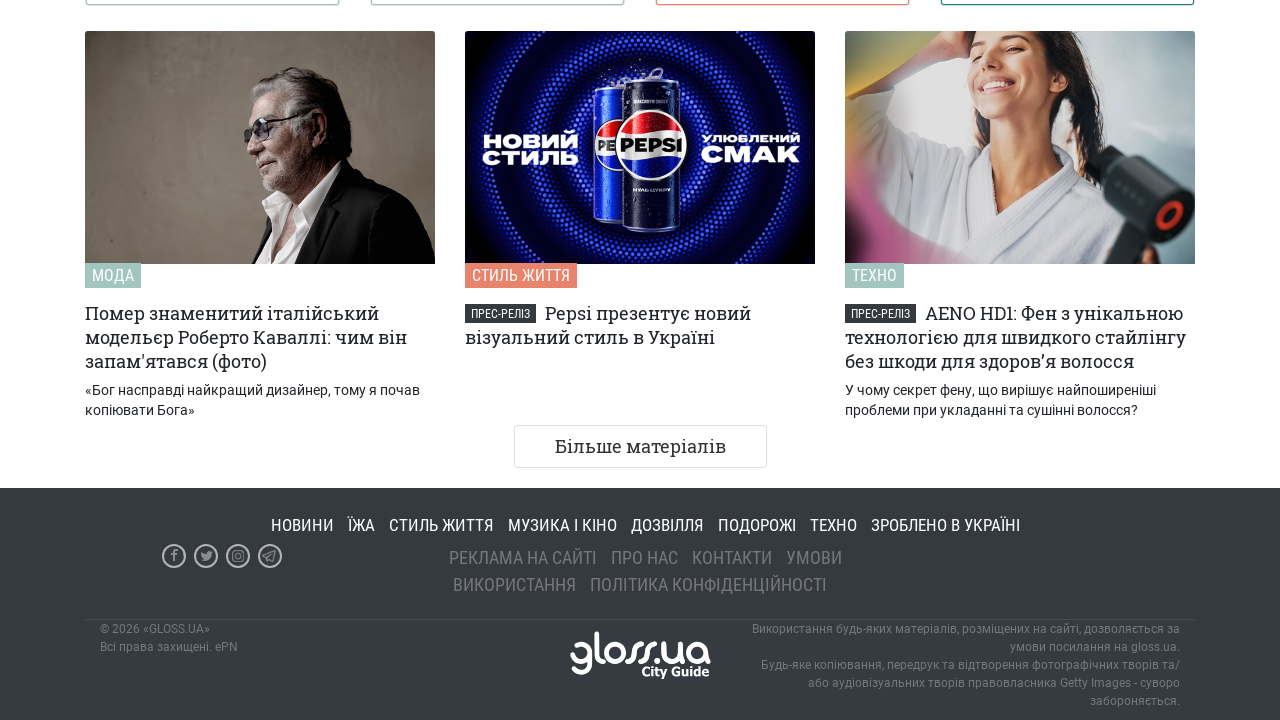

Waited 500ms for content to load
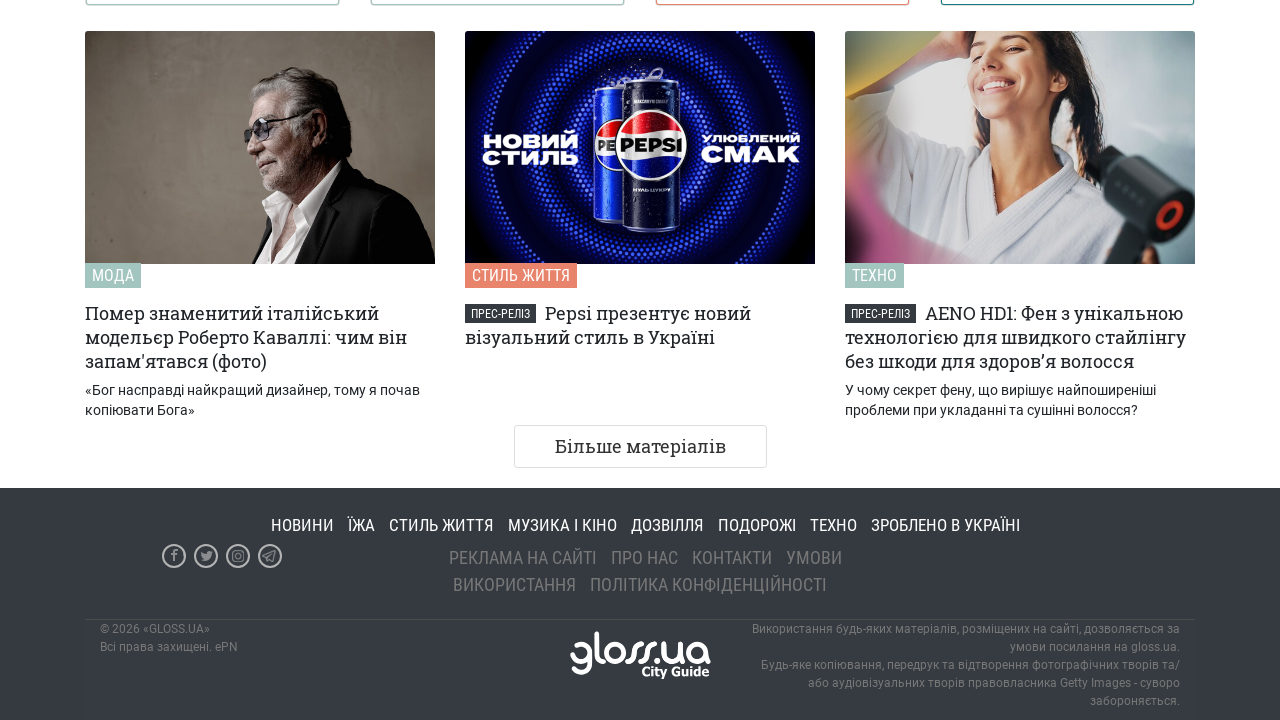

Checked h4 element count: 56
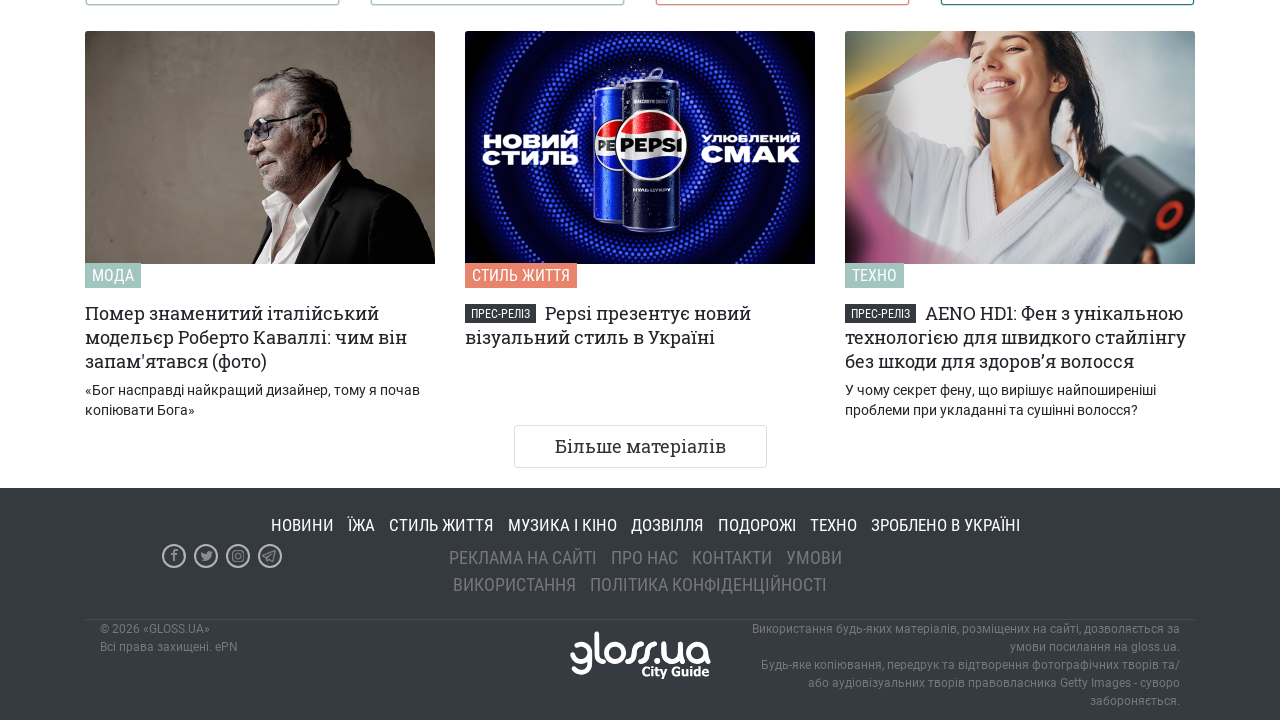

Scrolled to bottom of page
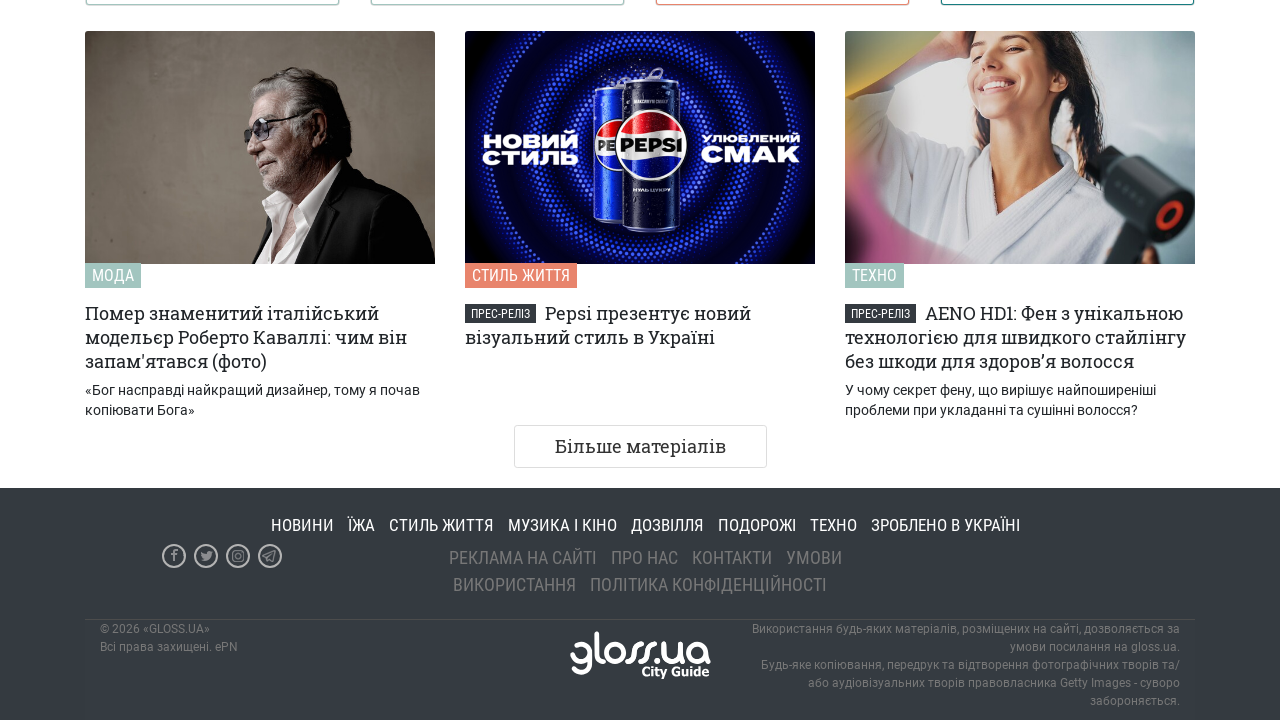

Waited 500ms for content to load
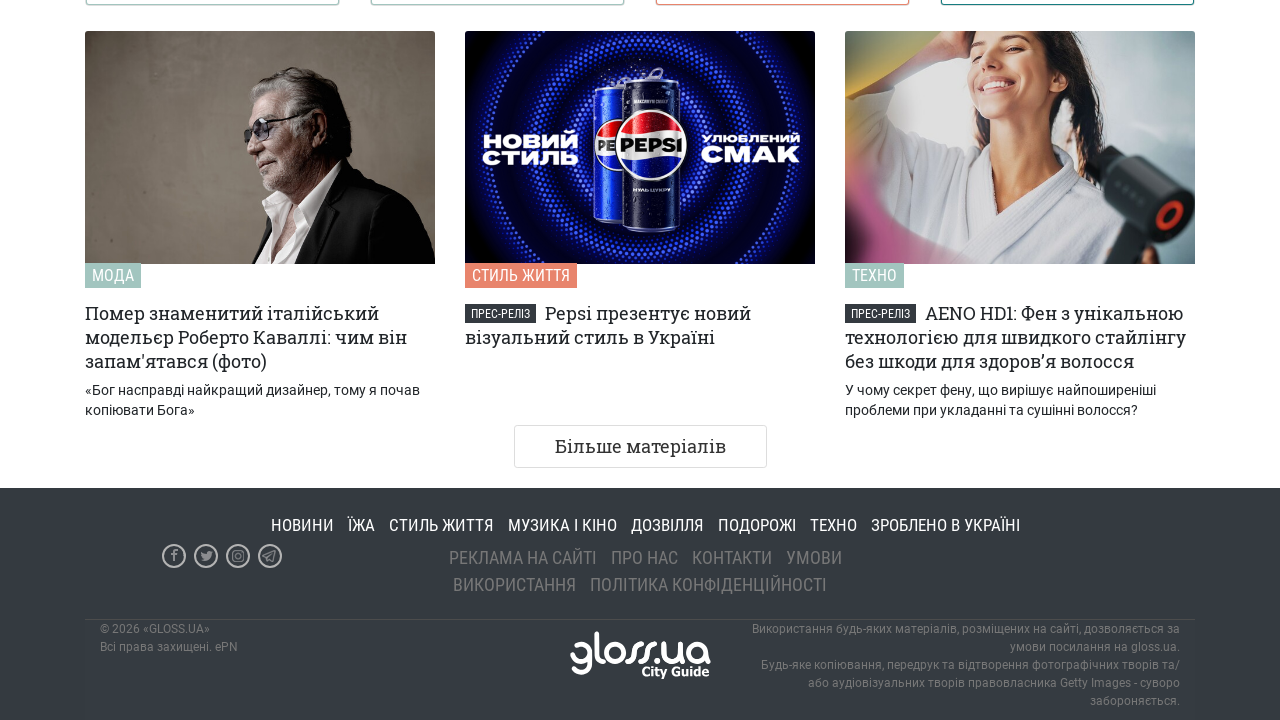

Checked h4 element count: 56
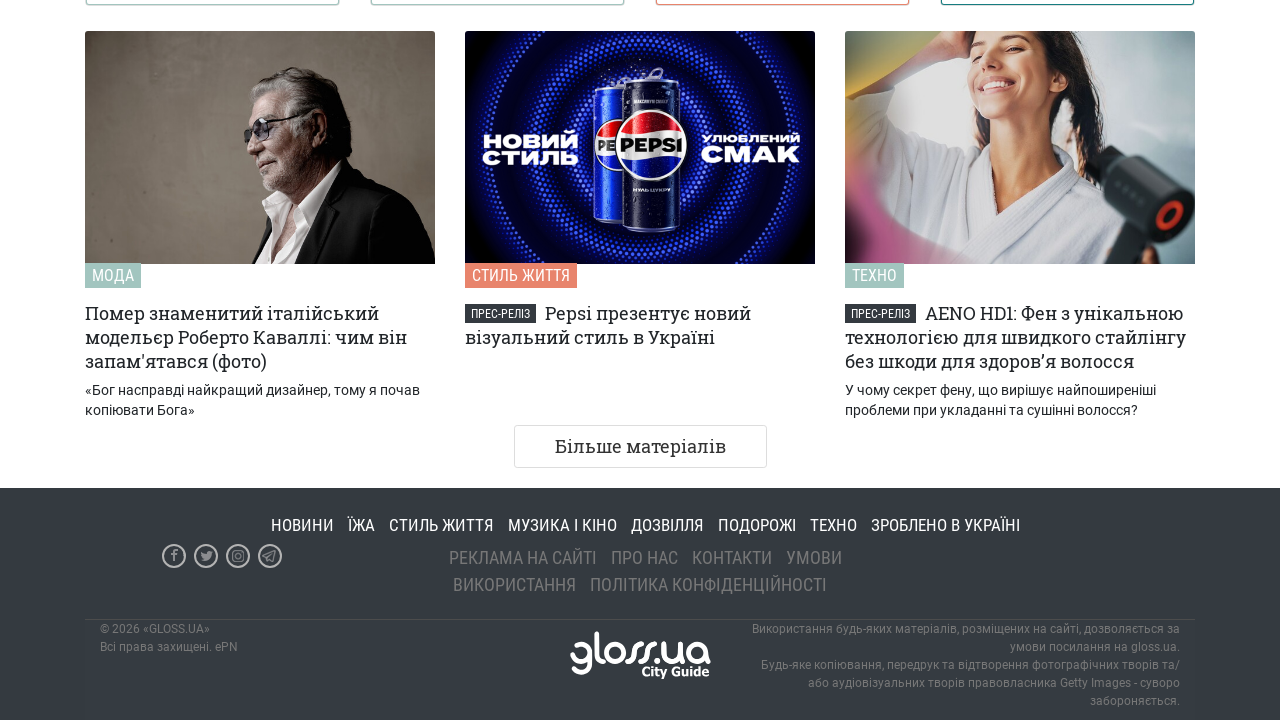

Scrolled to bottom of page
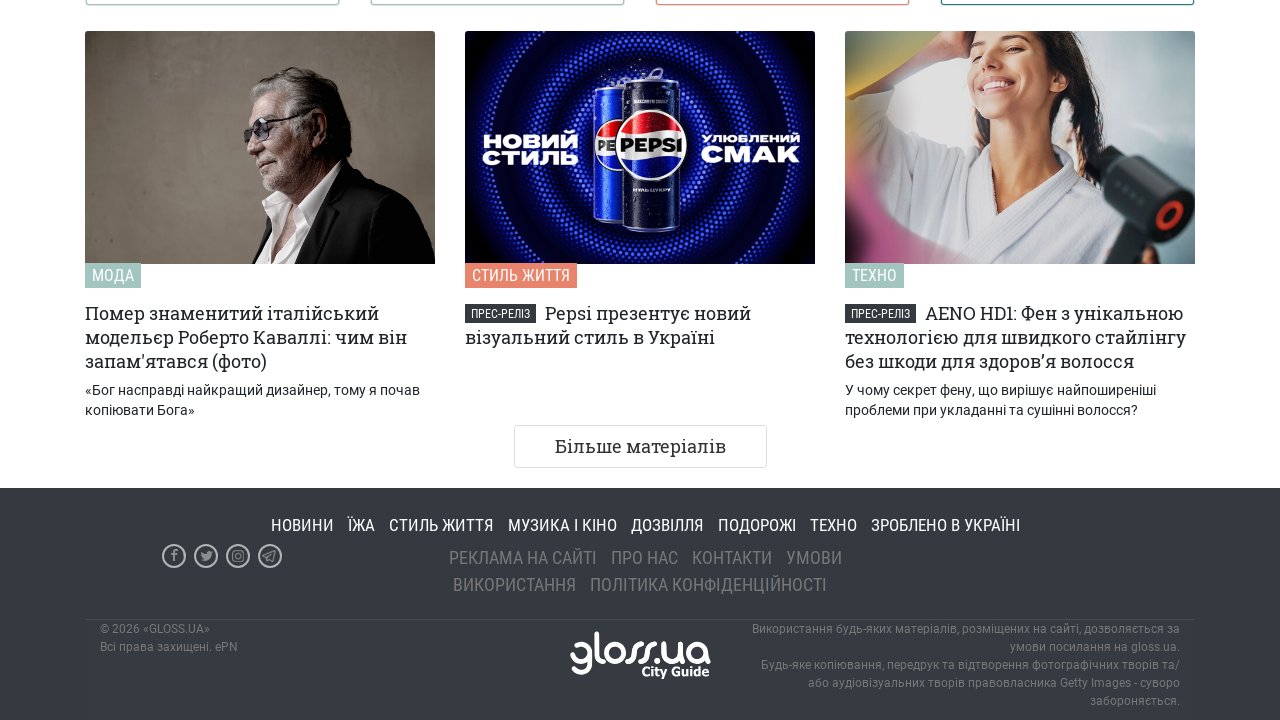

Waited 500ms for content to load
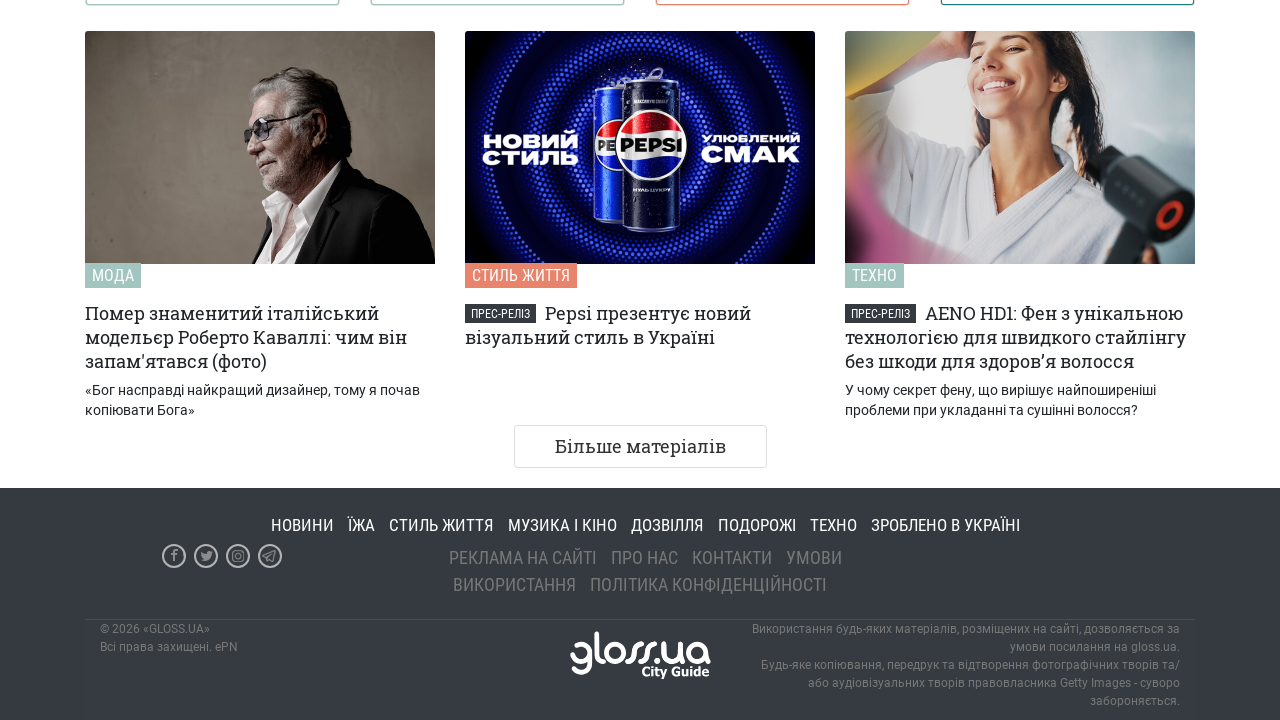

Checked h4 element count: 56
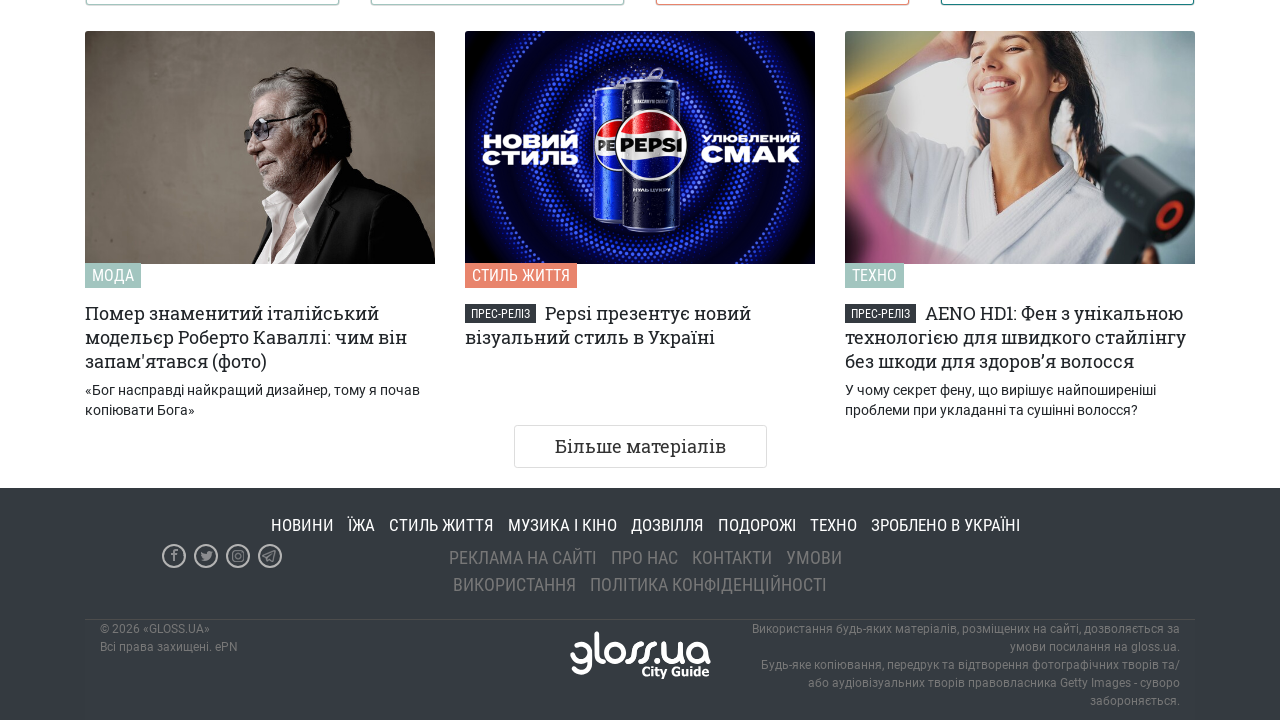

Scrolled to bottom of page
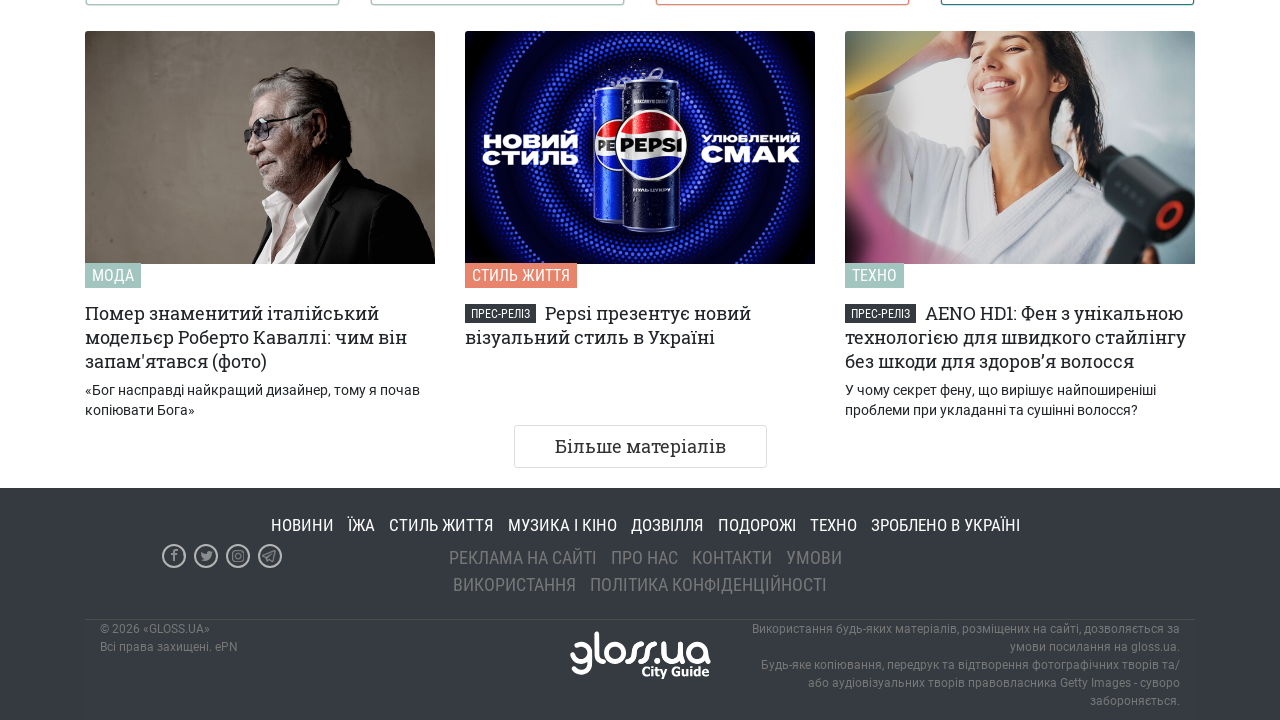

Waited 500ms for content to load
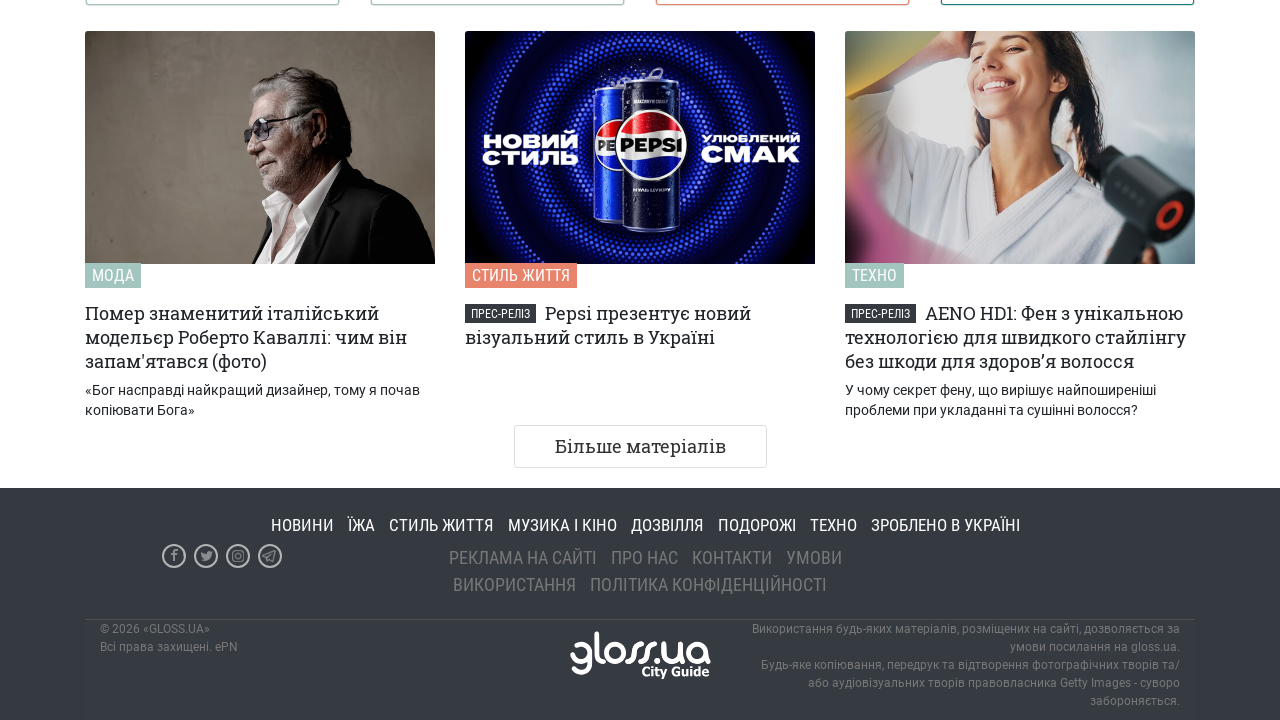

Checked h4 element count: 56
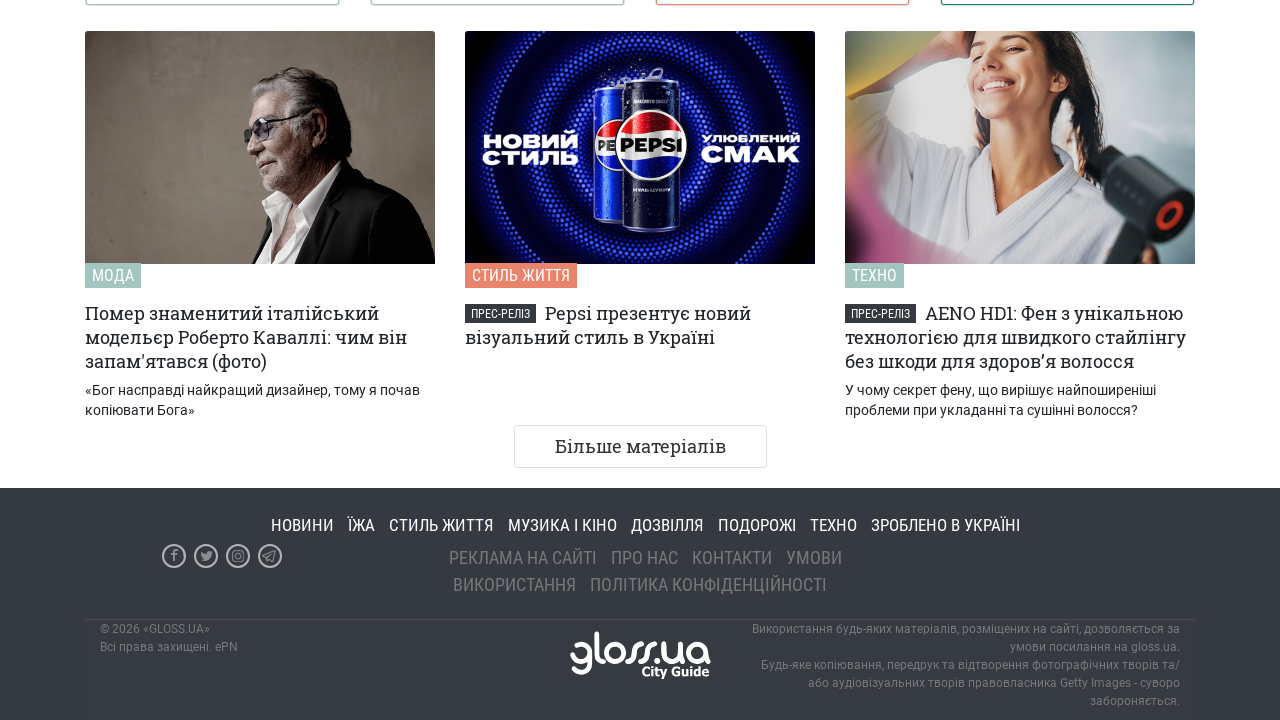

Scrolled to bottom of page
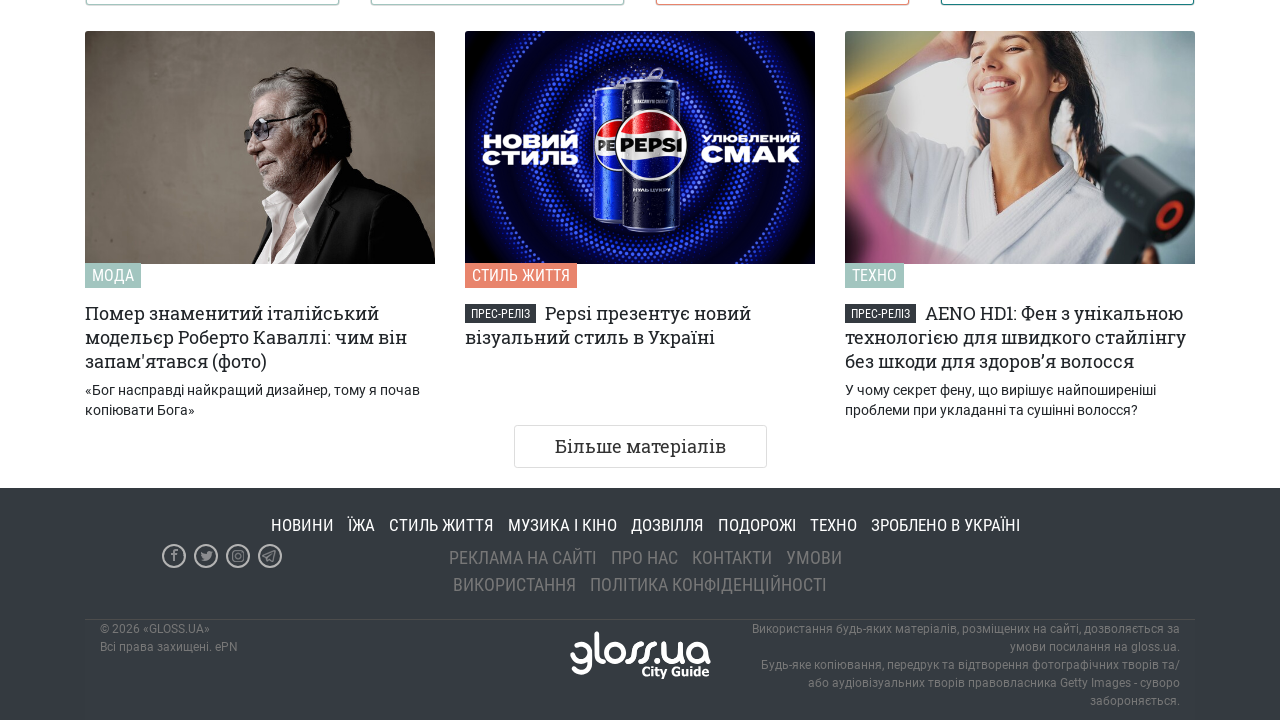

Waited 500ms for content to load
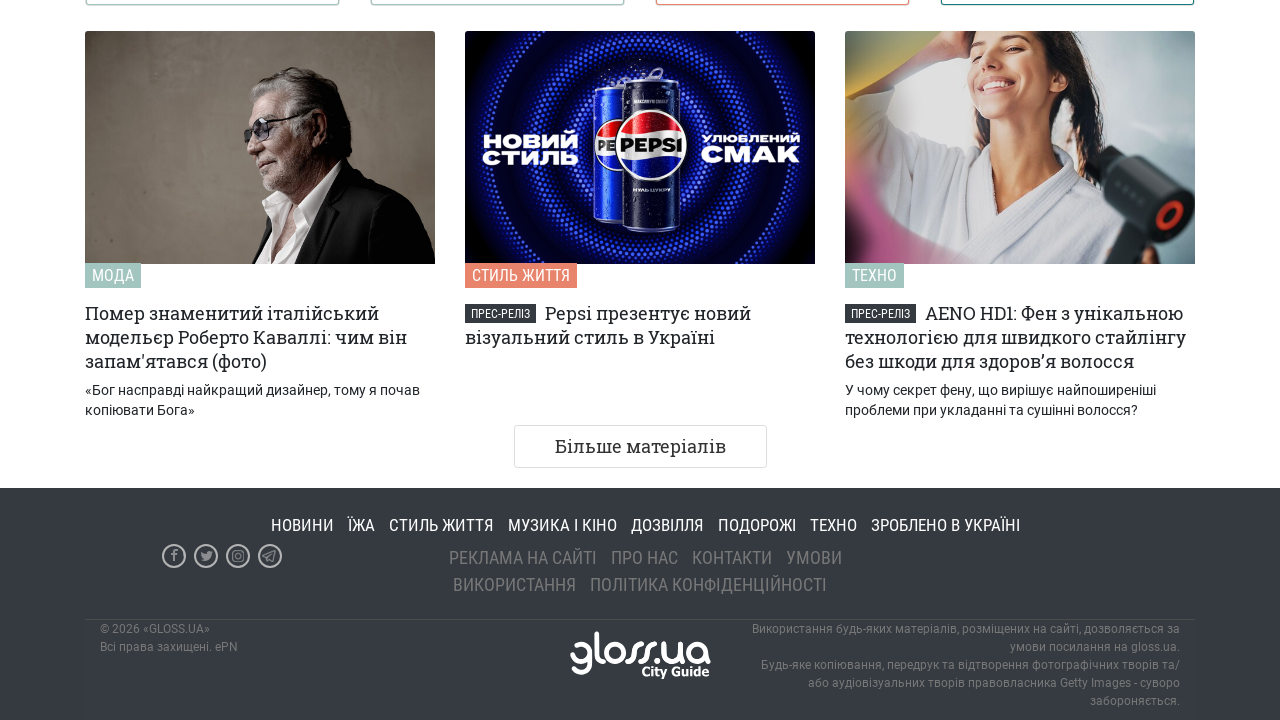

Checked h4 element count: 56
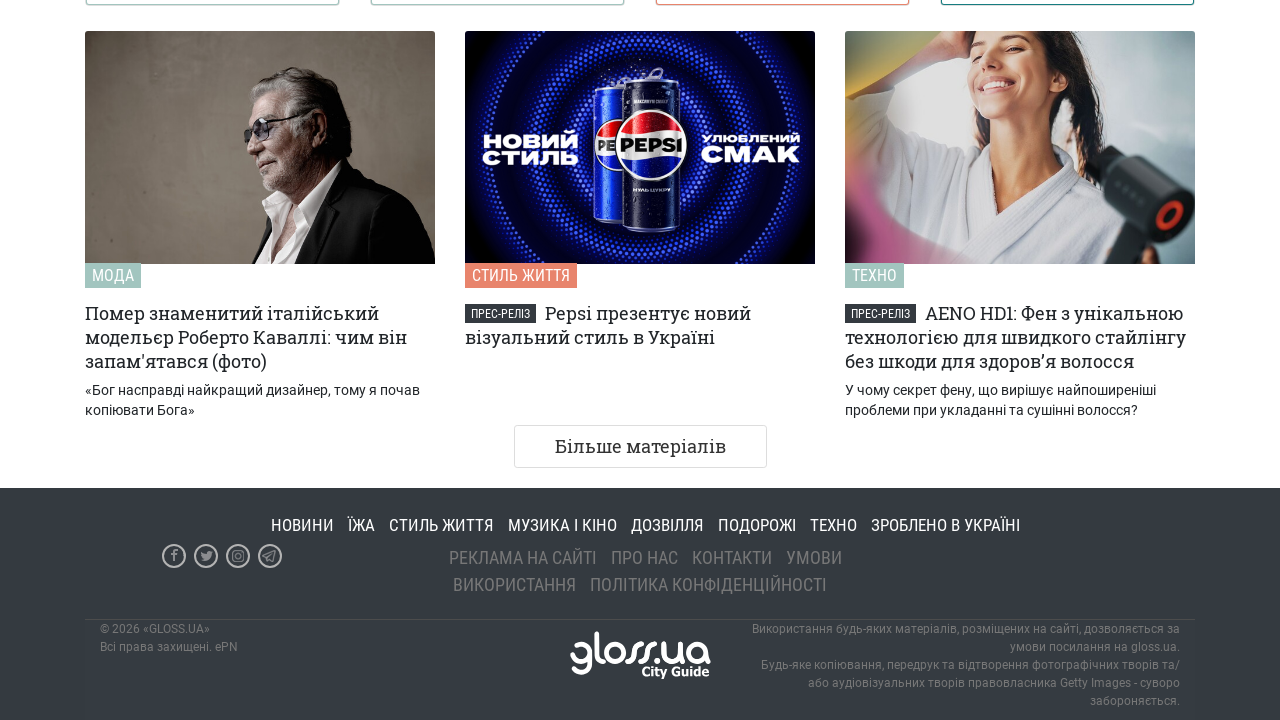

Scrolled to bottom of page
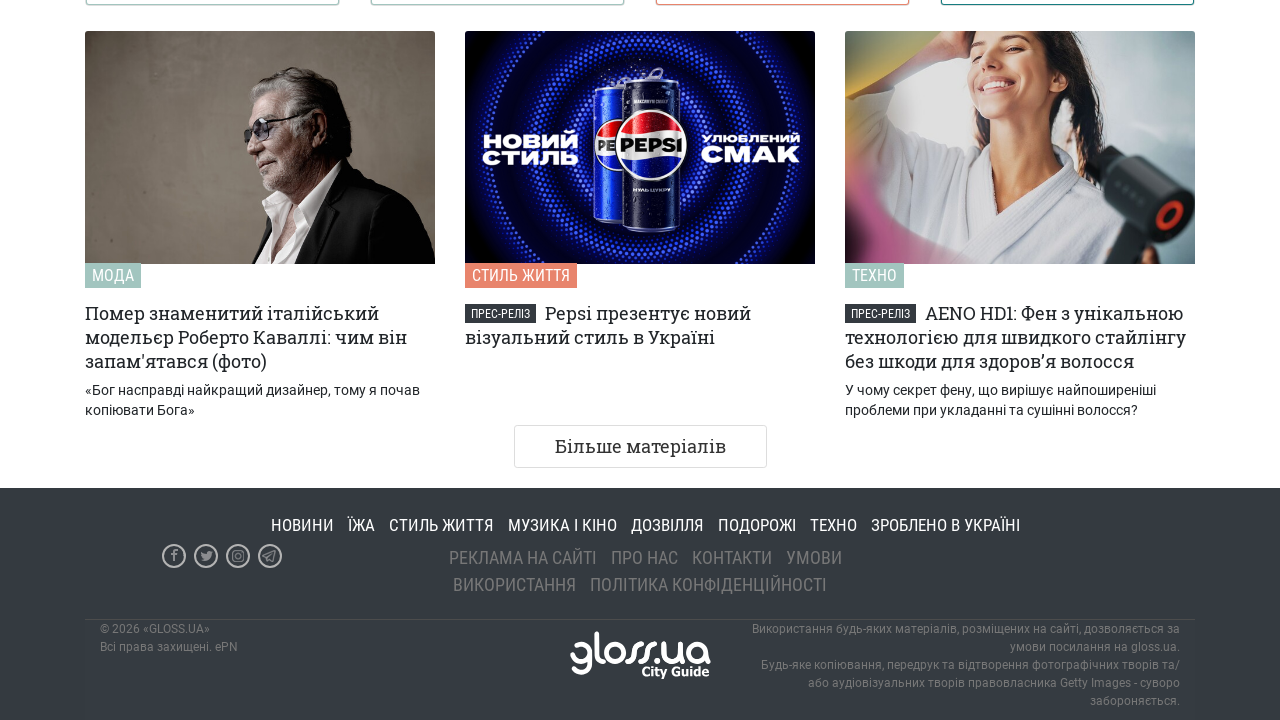

Waited 500ms for content to load
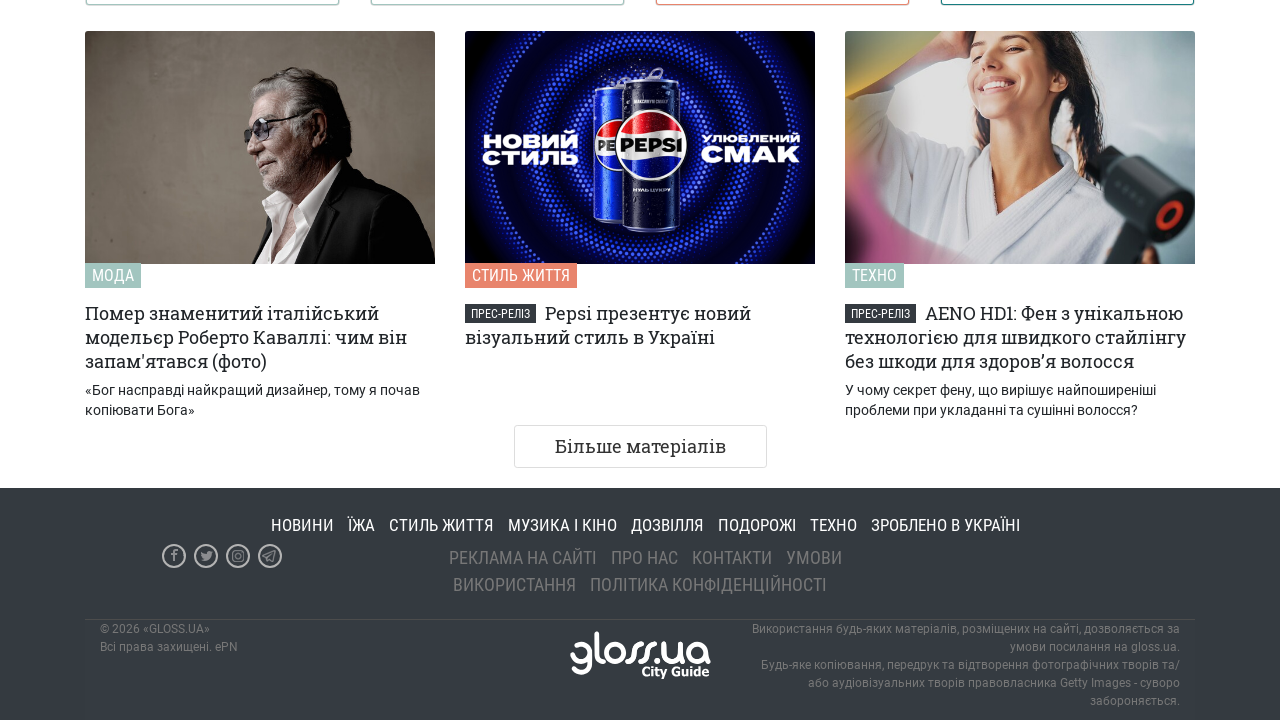

Checked h4 element count: 56
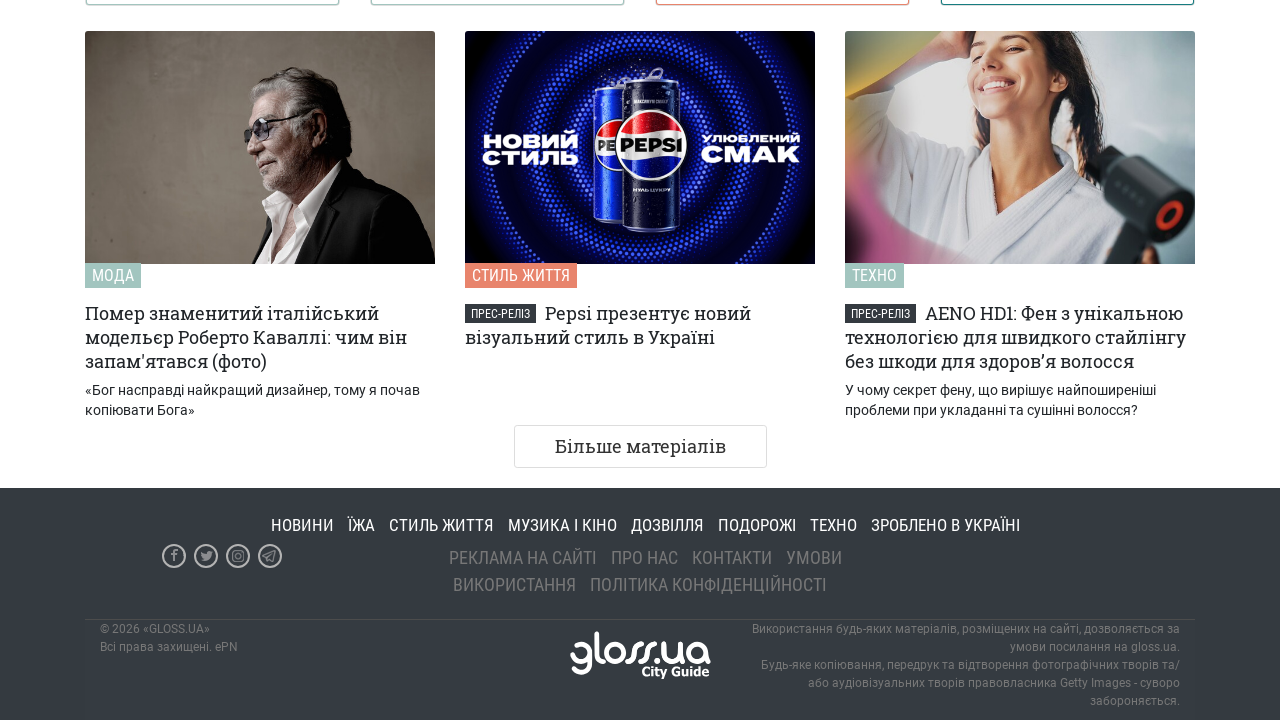

Scrolled to bottom of page
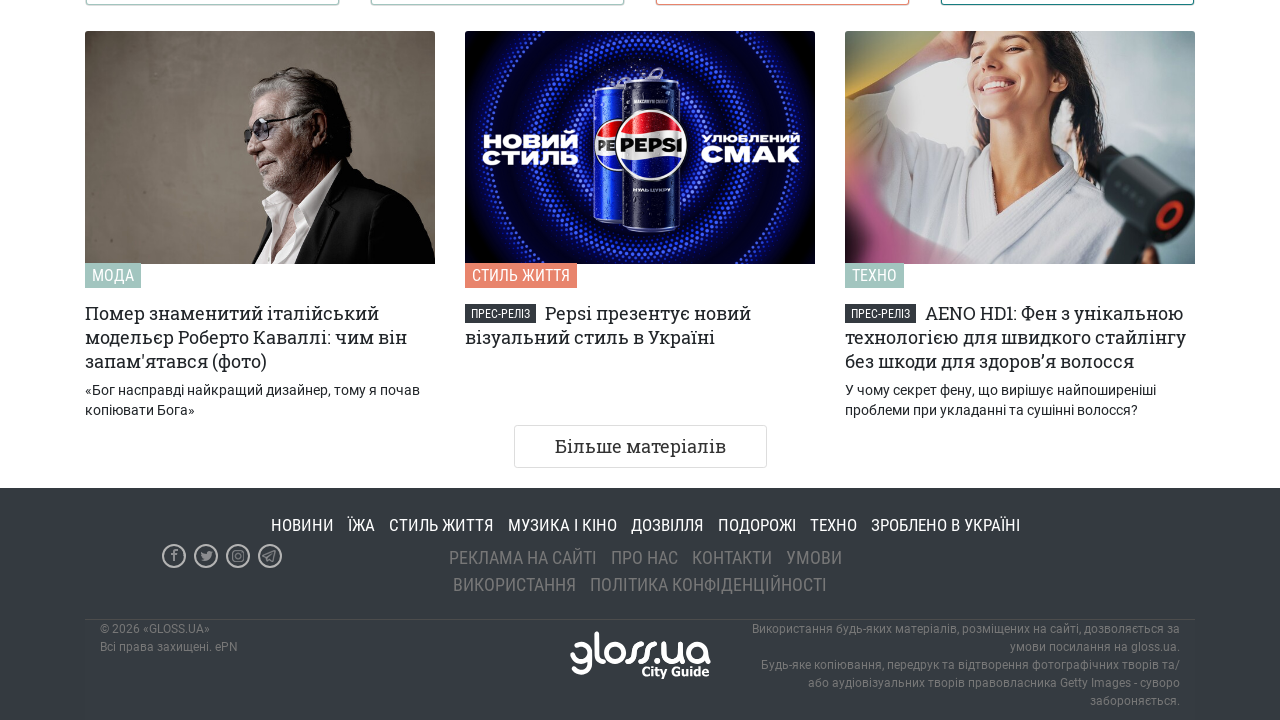

Waited 500ms for content to load
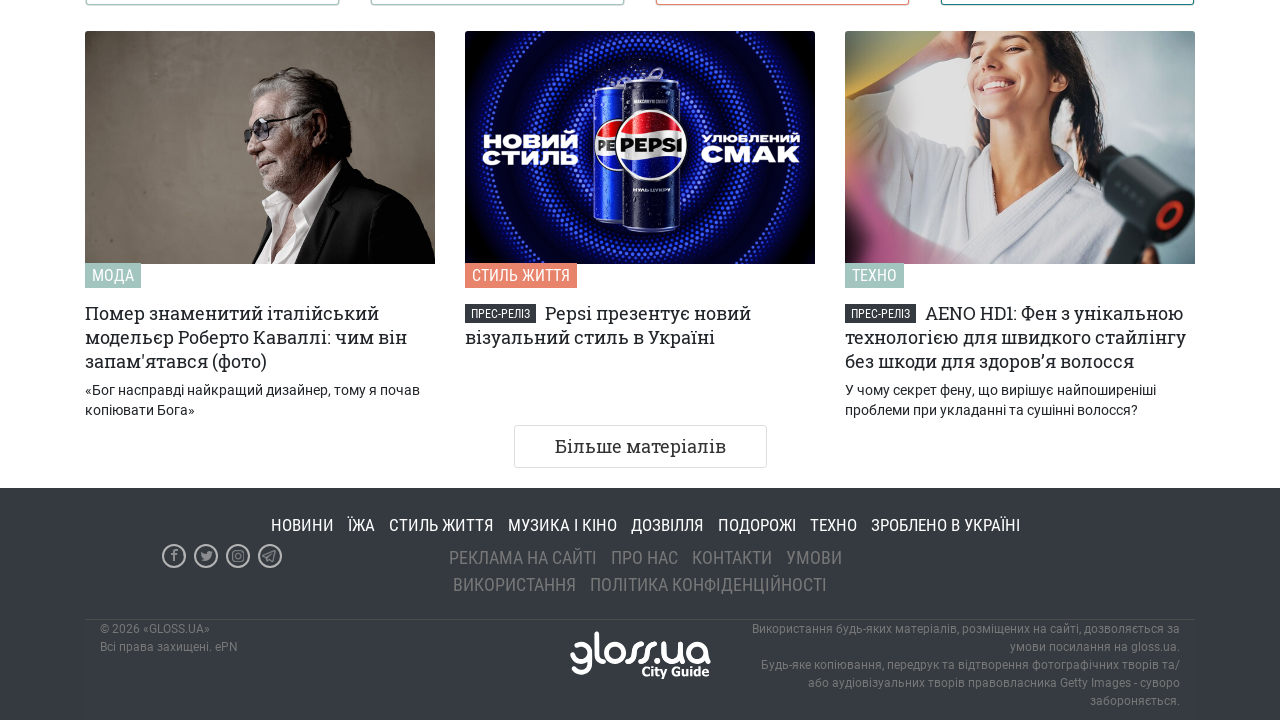

Checked h4 element count: 56
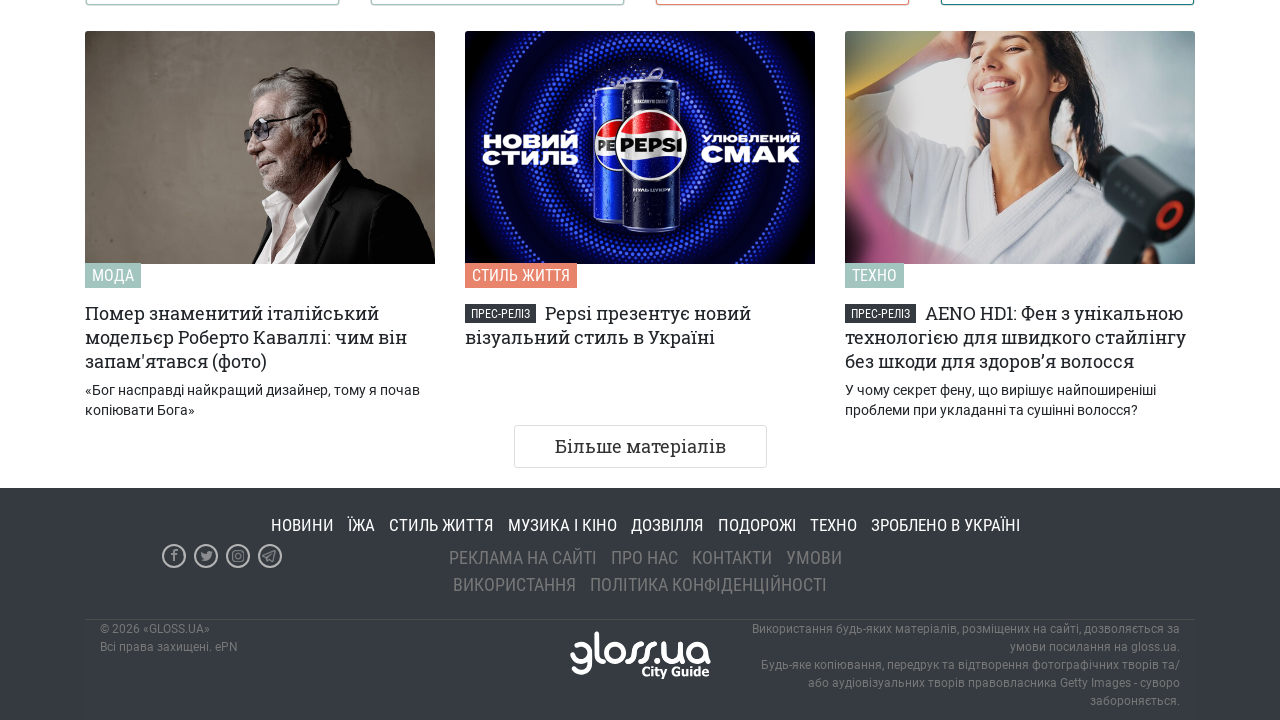

Scrolled to bottom of page
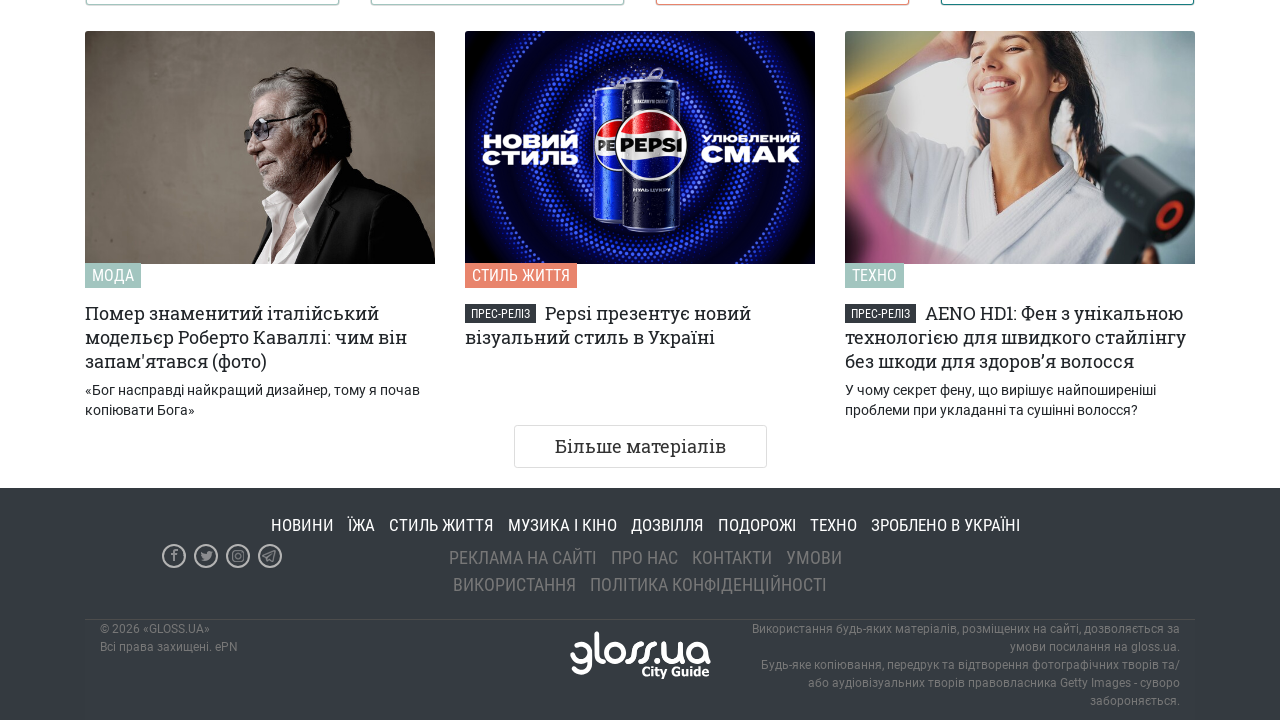

Waited 500ms for content to load
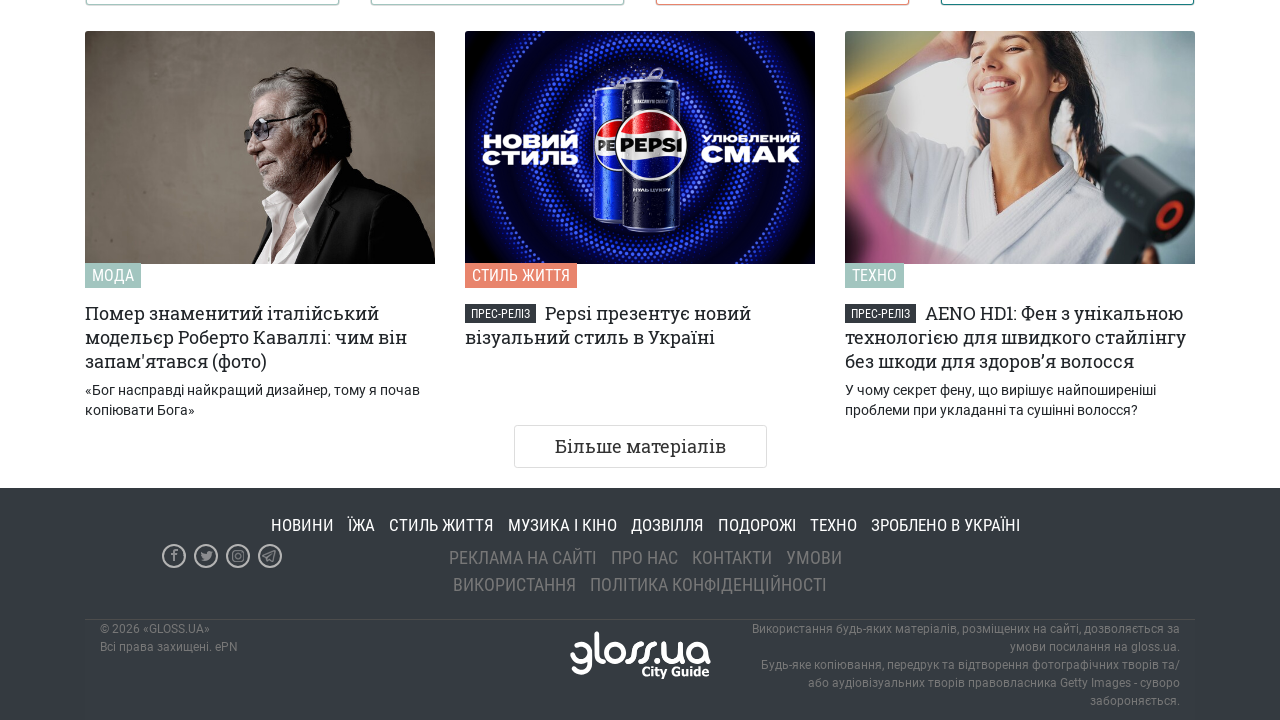

Checked h4 element count: 56
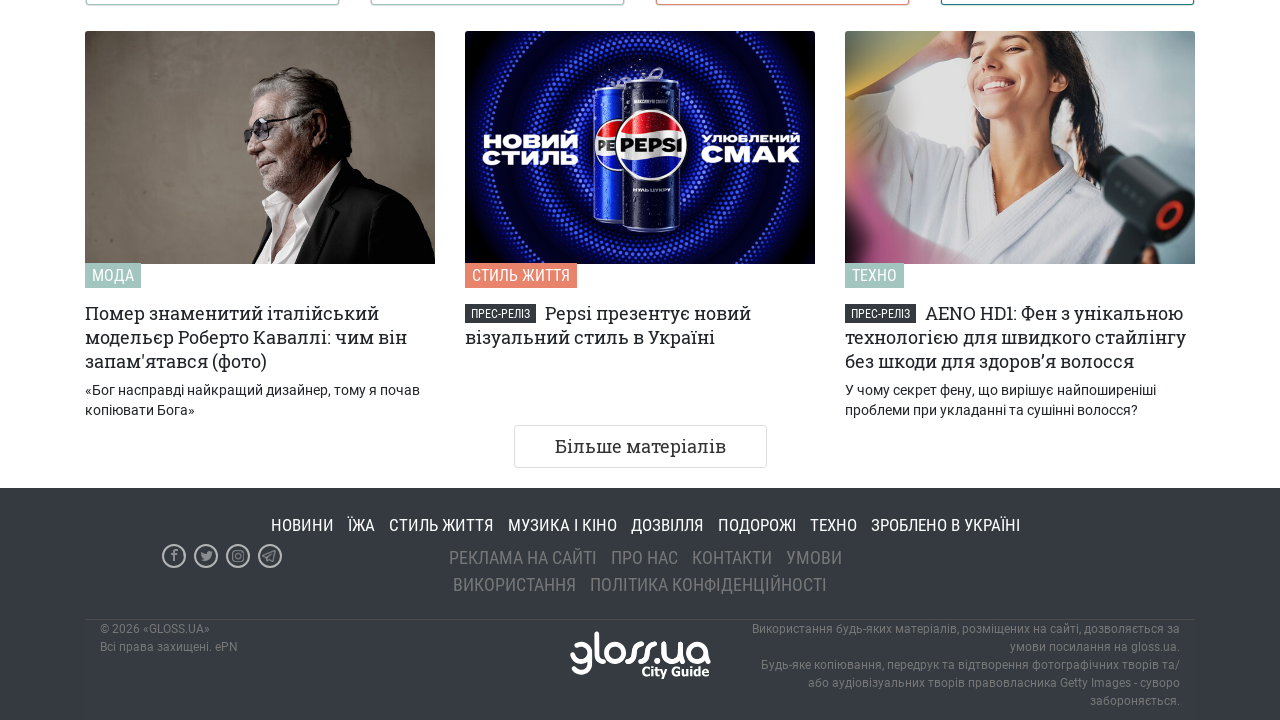

Scrolled to bottom of page
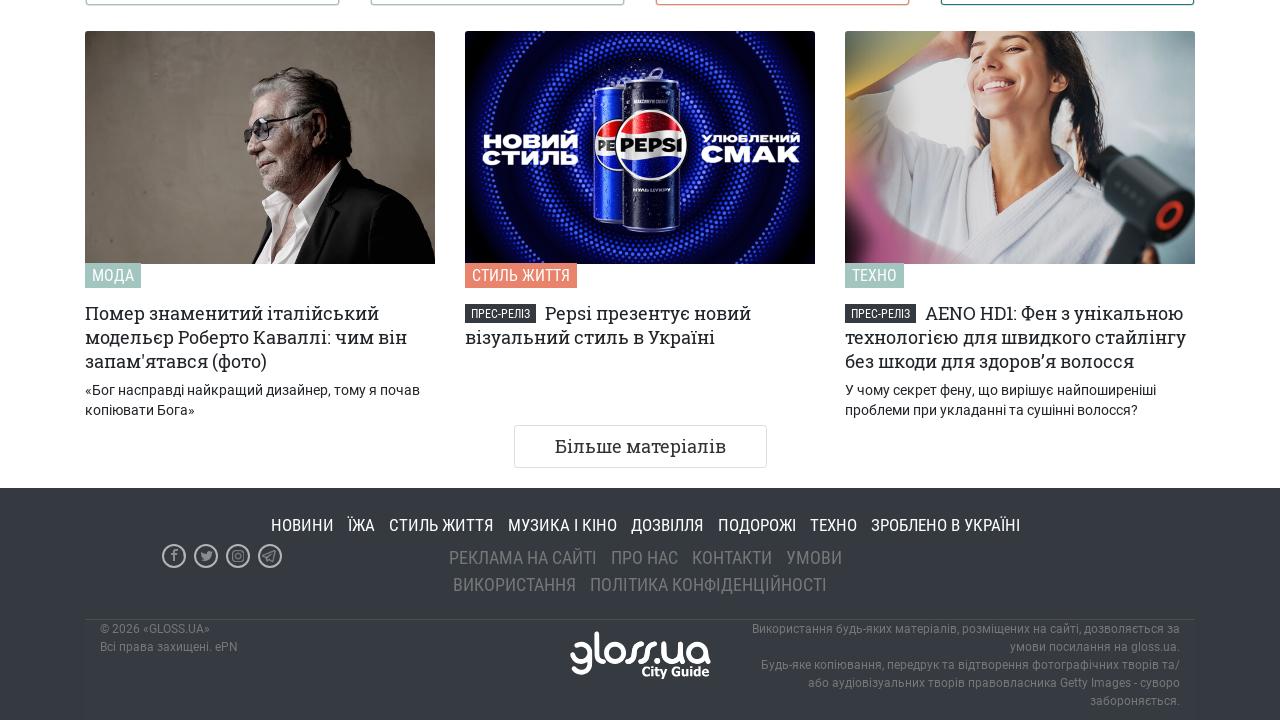

Waited 500ms for content to load
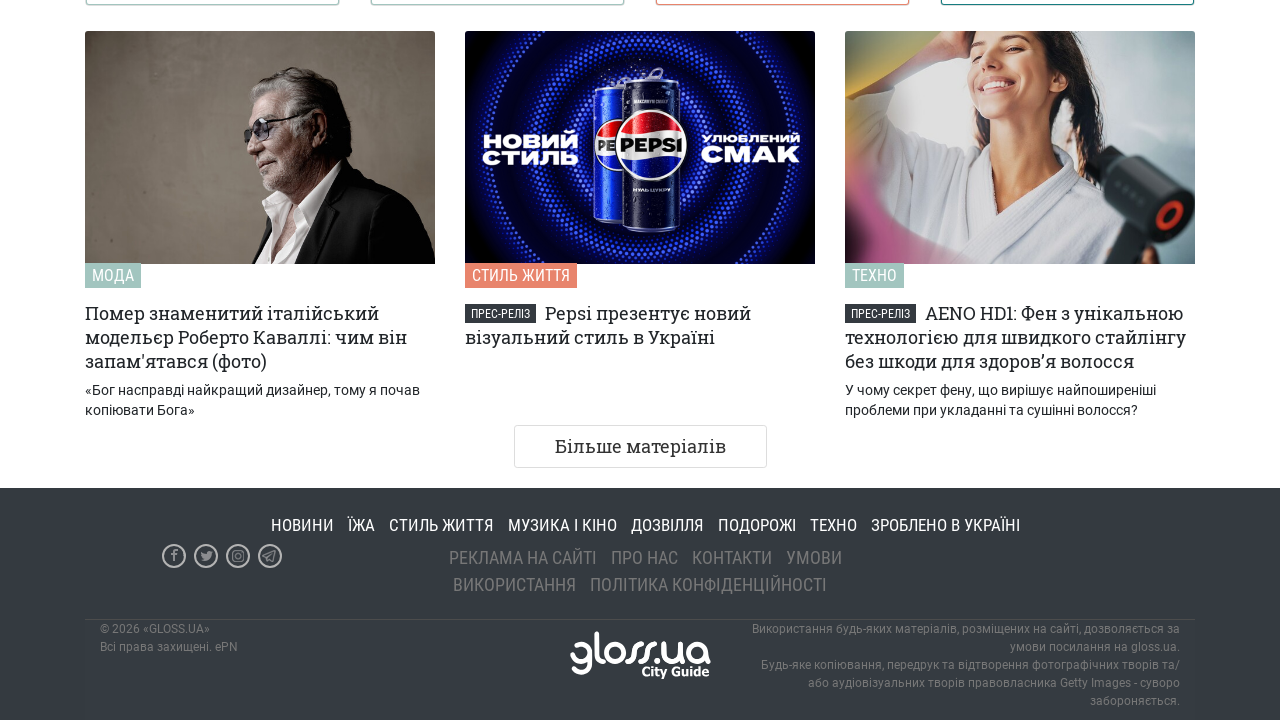

Checked h4 element count: 56
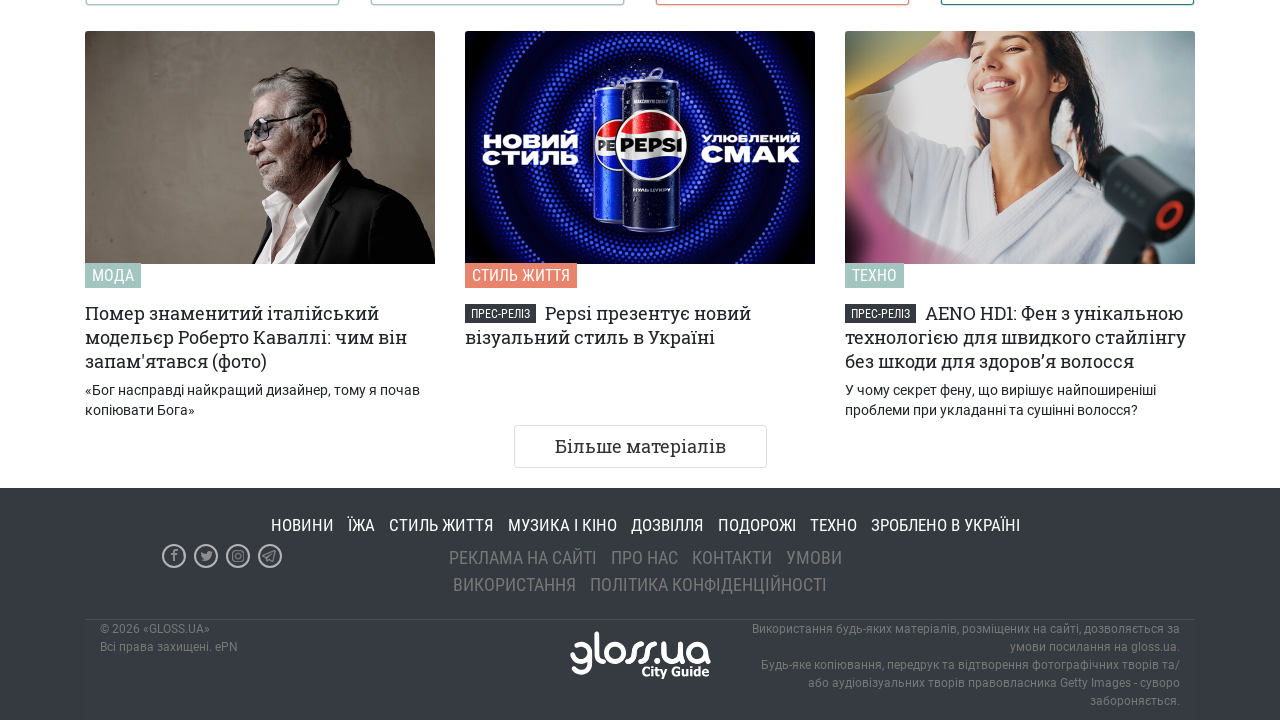

Scrolled to bottom of page
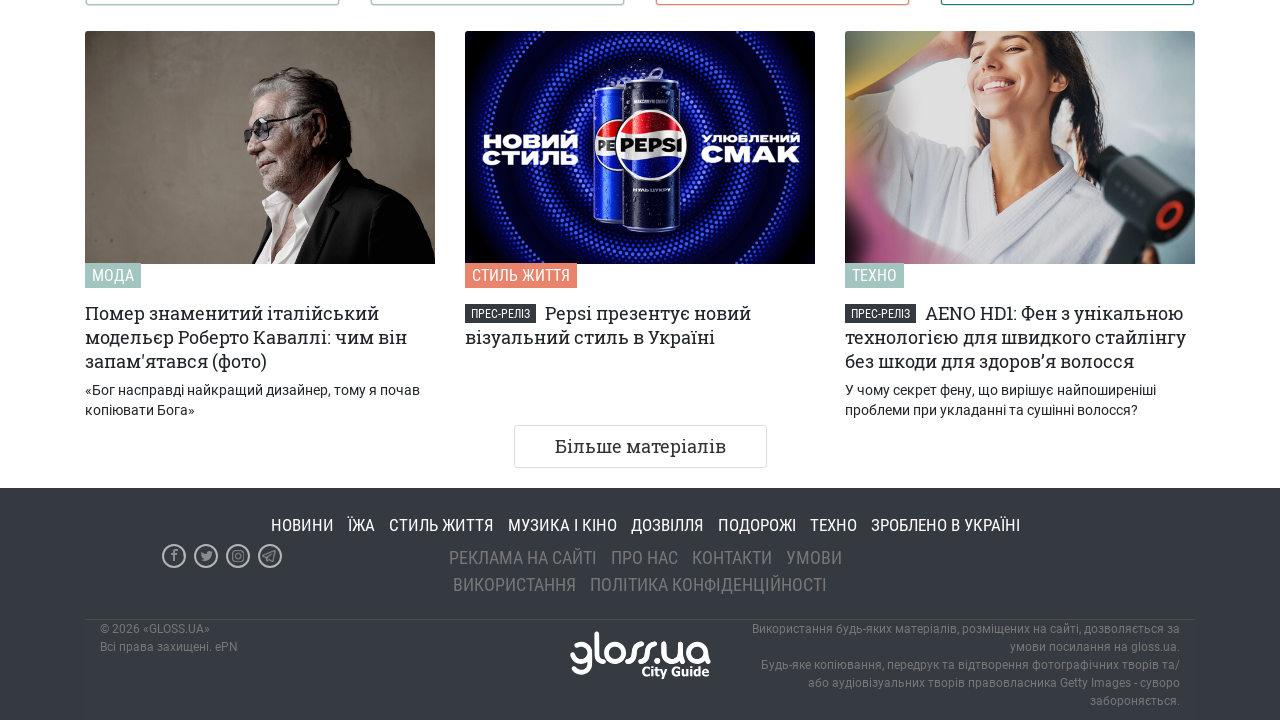

Waited 500ms for content to load
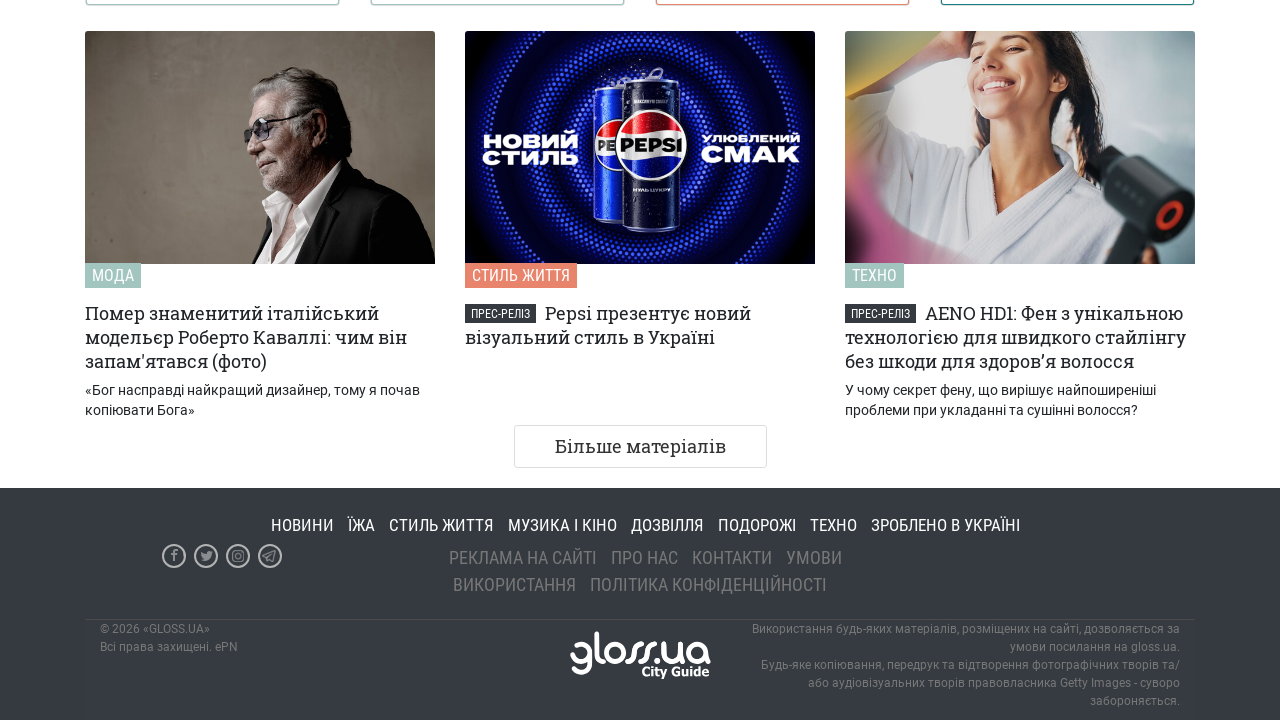

Checked h4 element count: 56
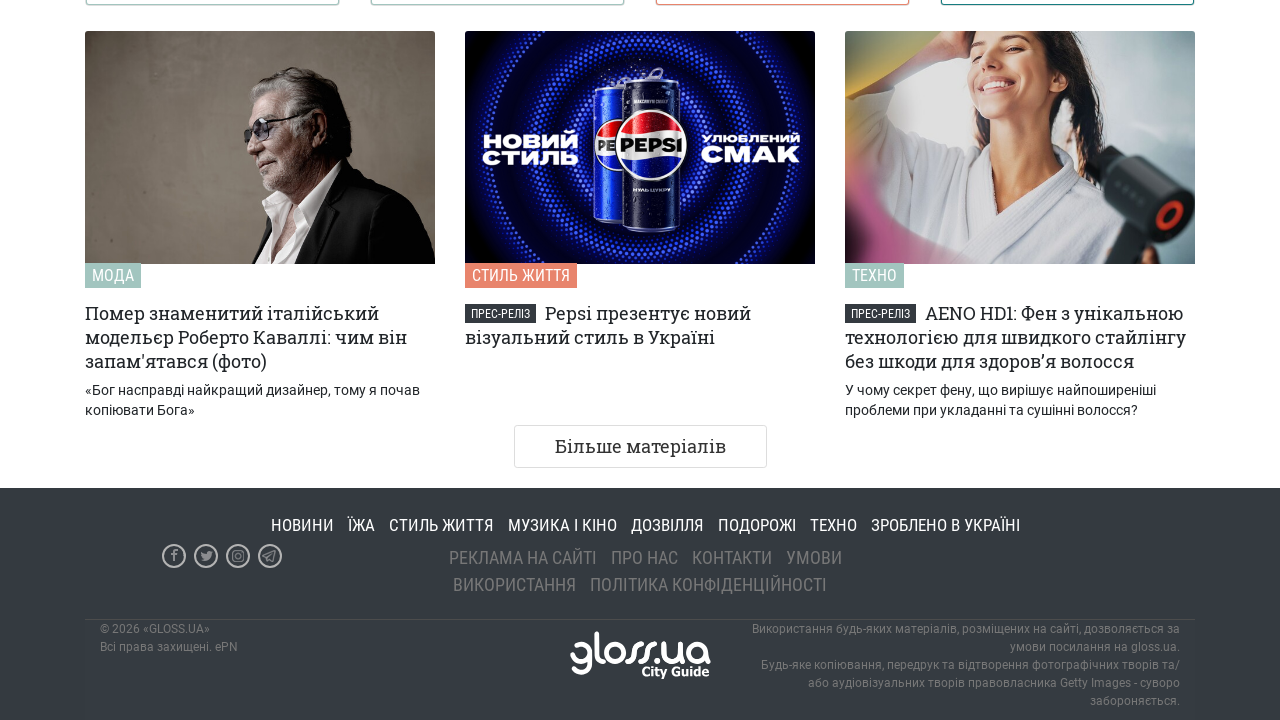

Scrolled to bottom of page
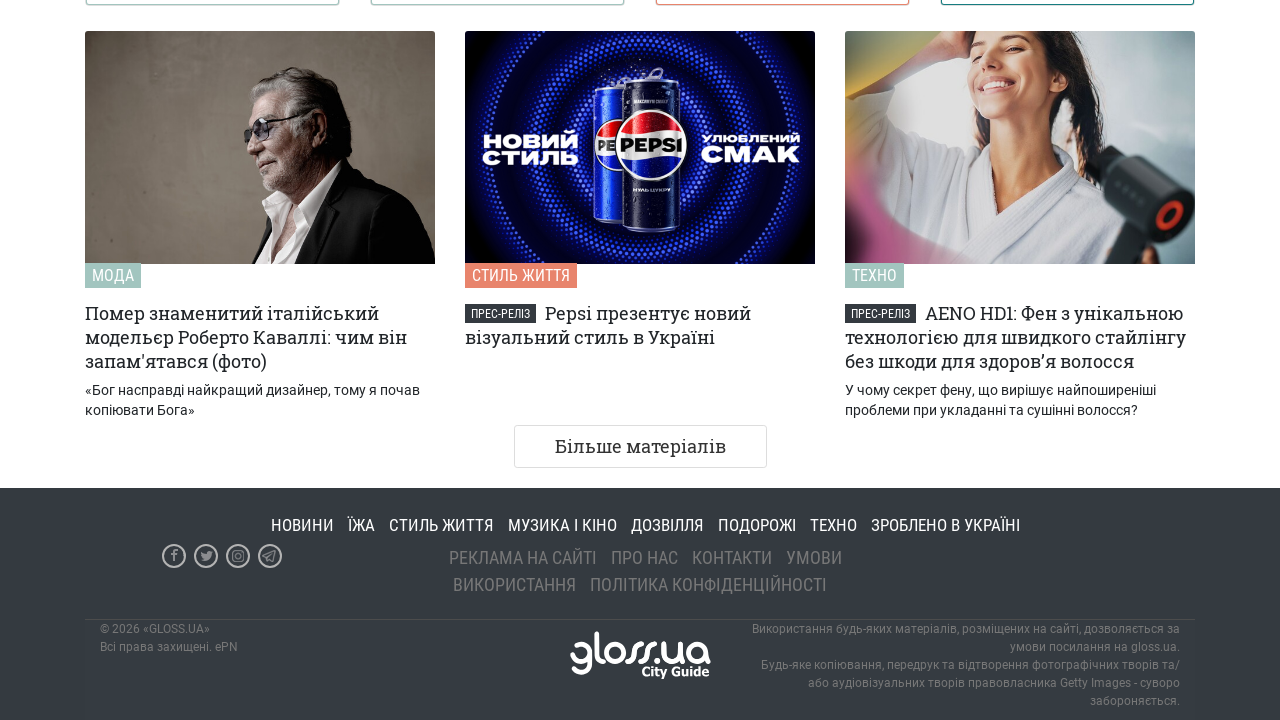

Waited 500ms for content to load
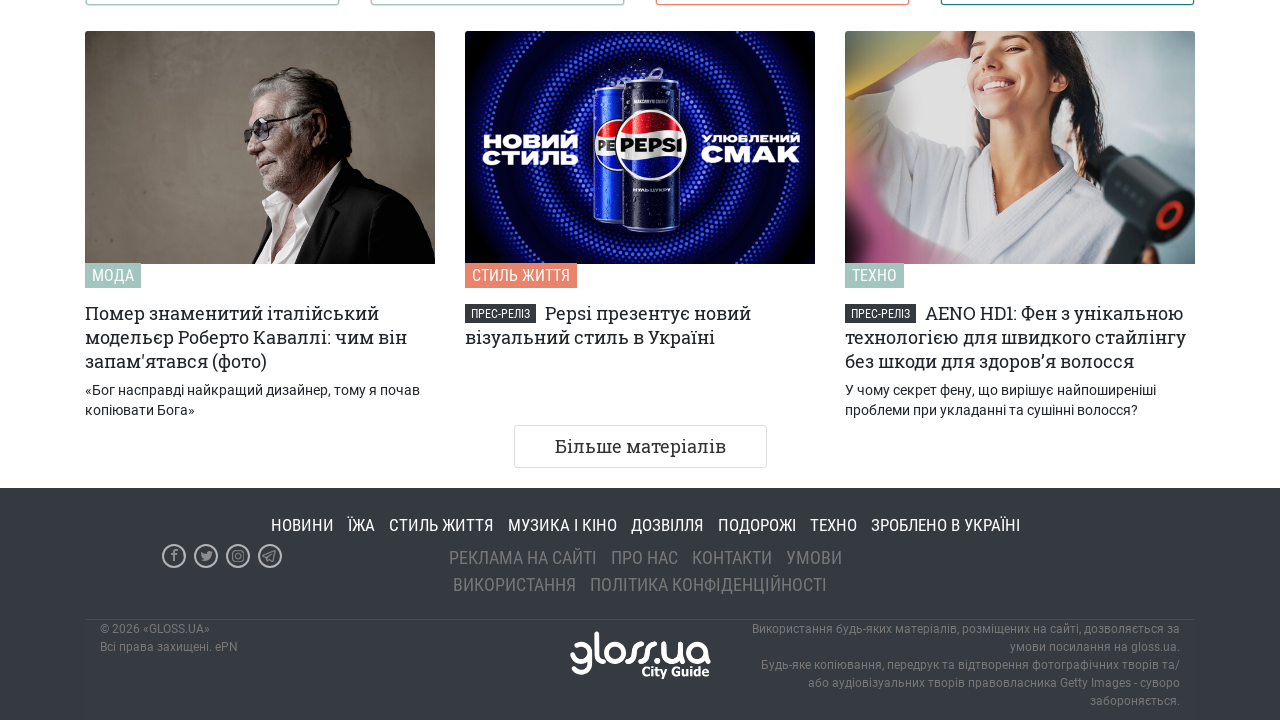

Checked h4 element count: 56
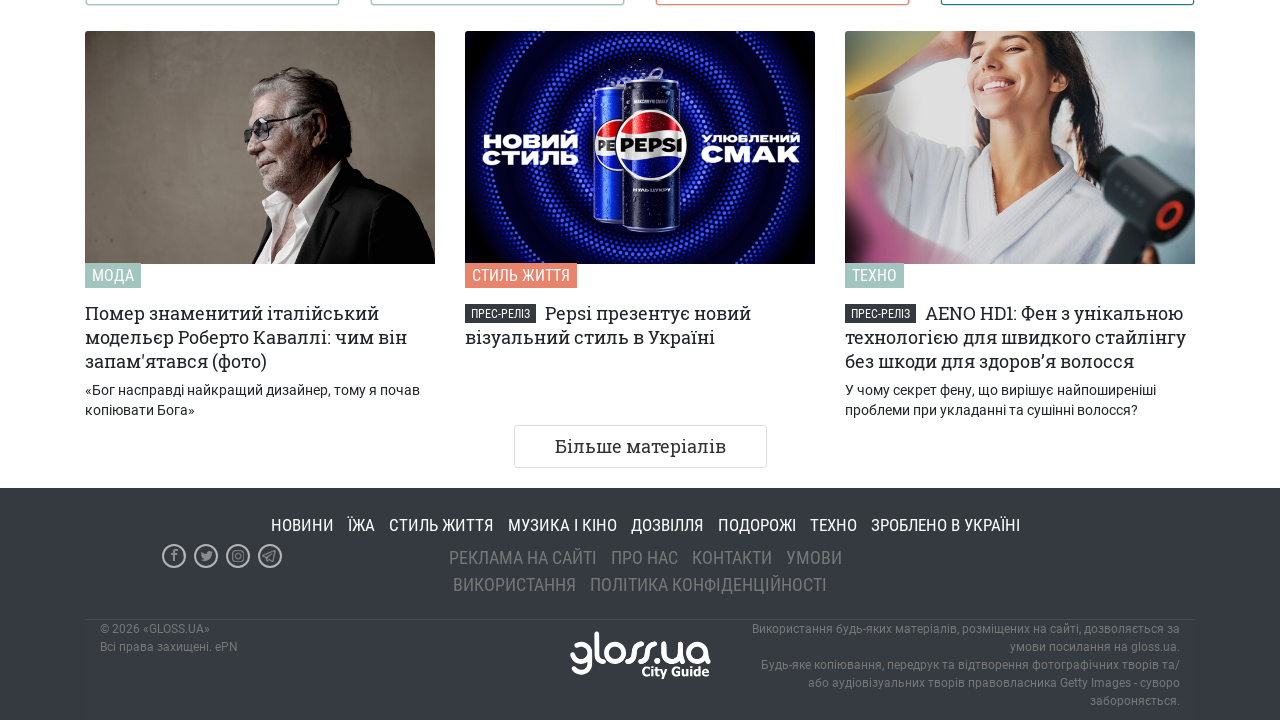

Scrolled to bottom of page
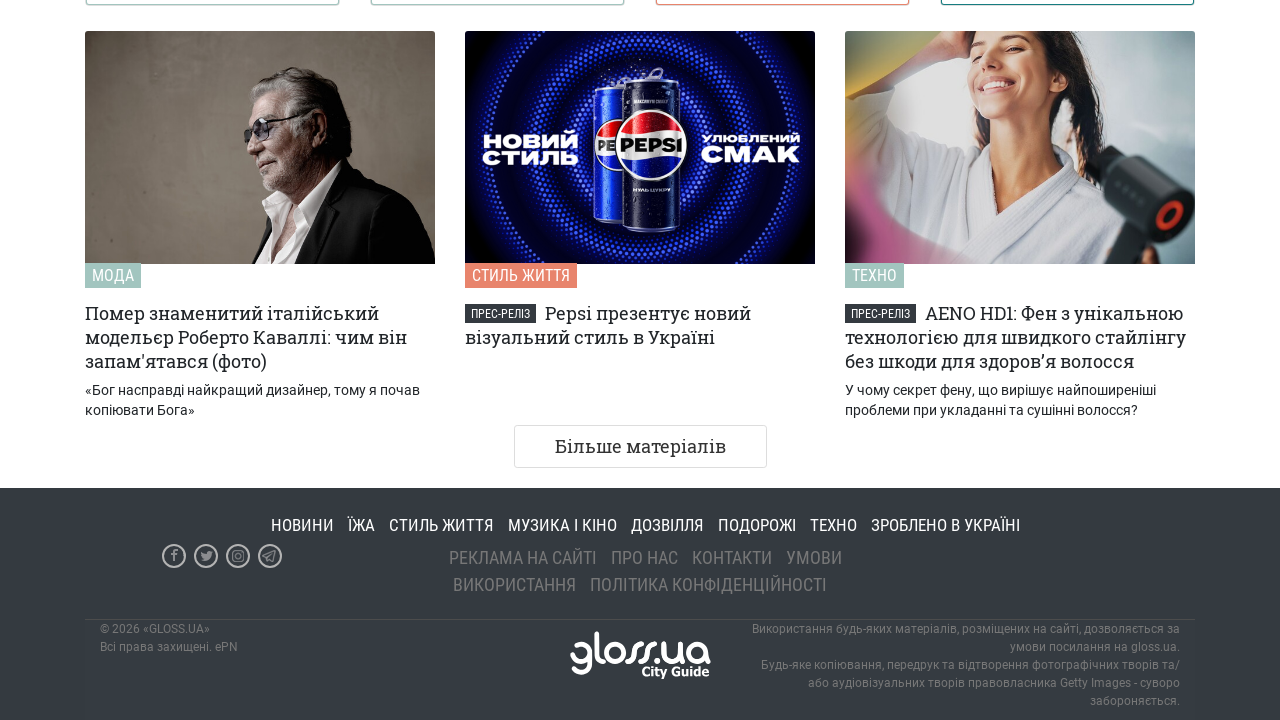

Waited 500ms for content to load
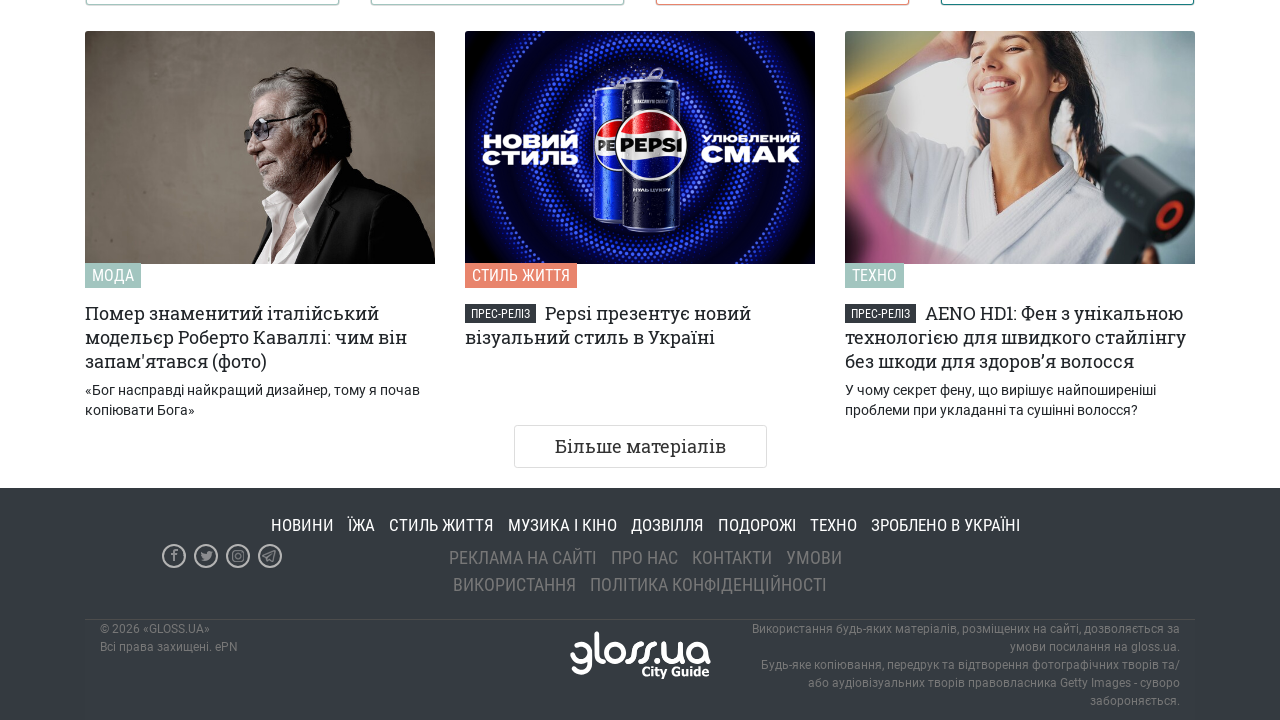

Checked h4 element count: 56
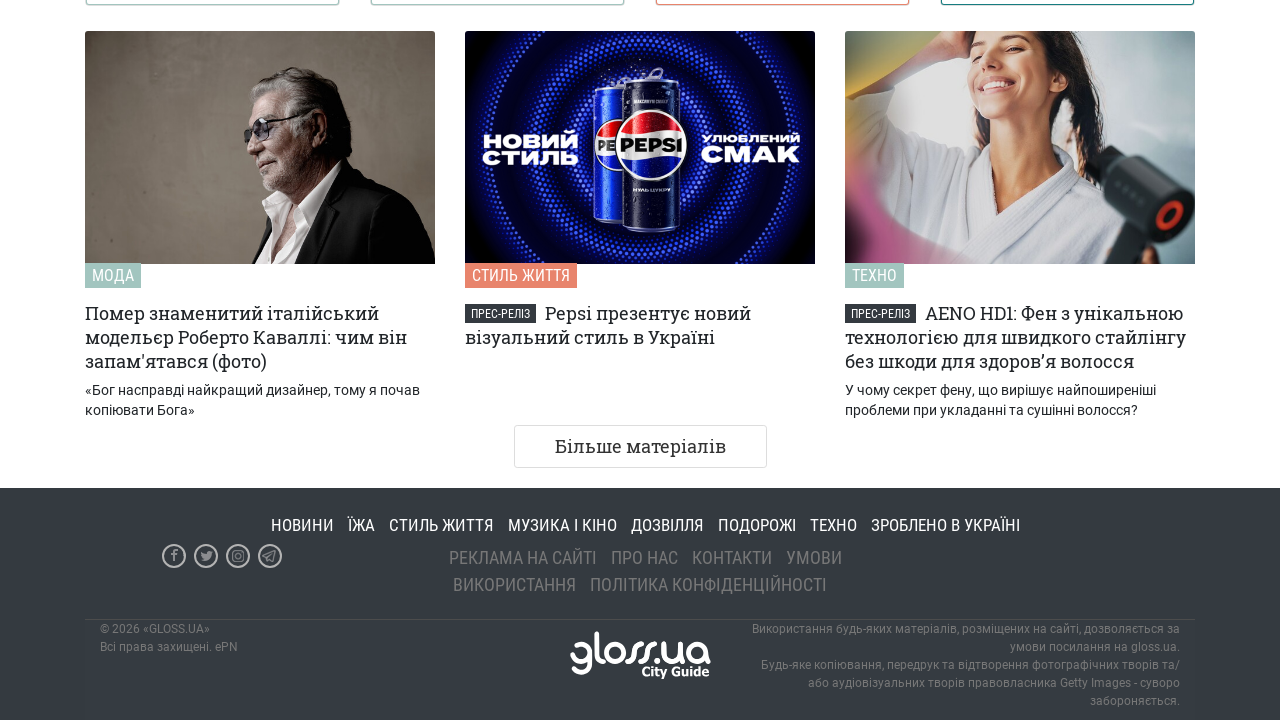

Scrolled to bottom of page
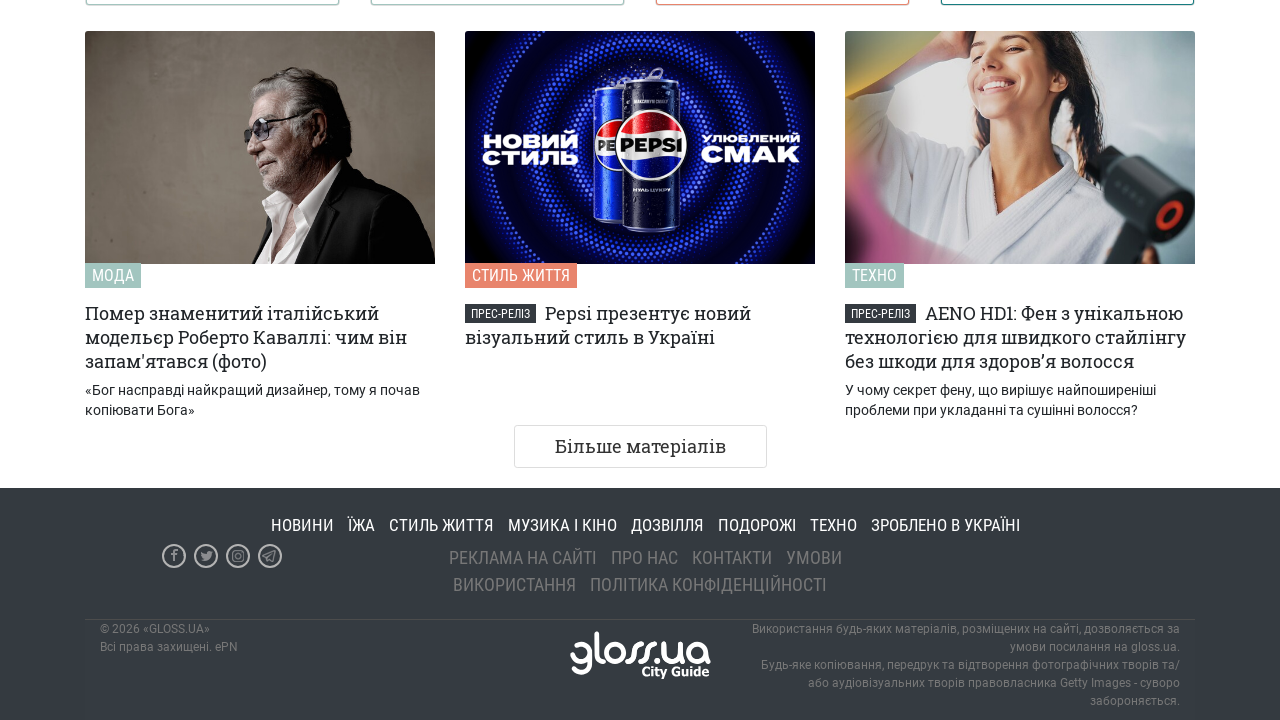

Waited 500ms for content to load
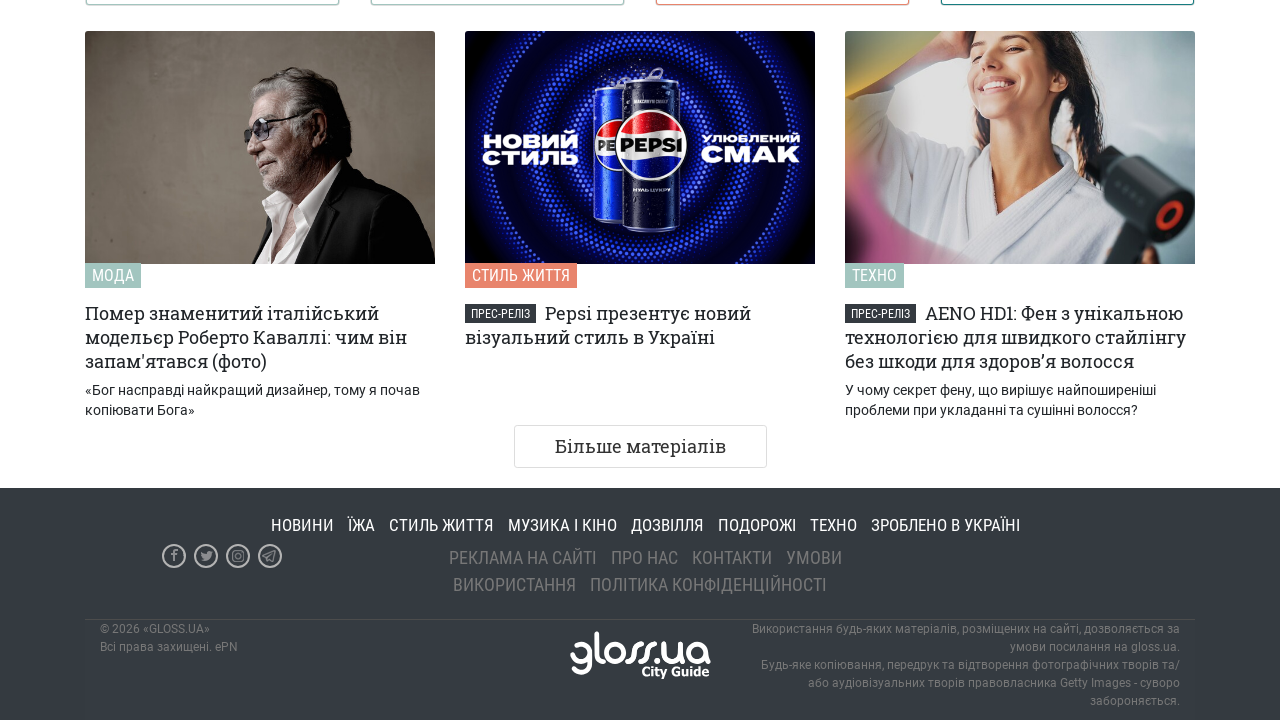

Checked h4 element count: 56
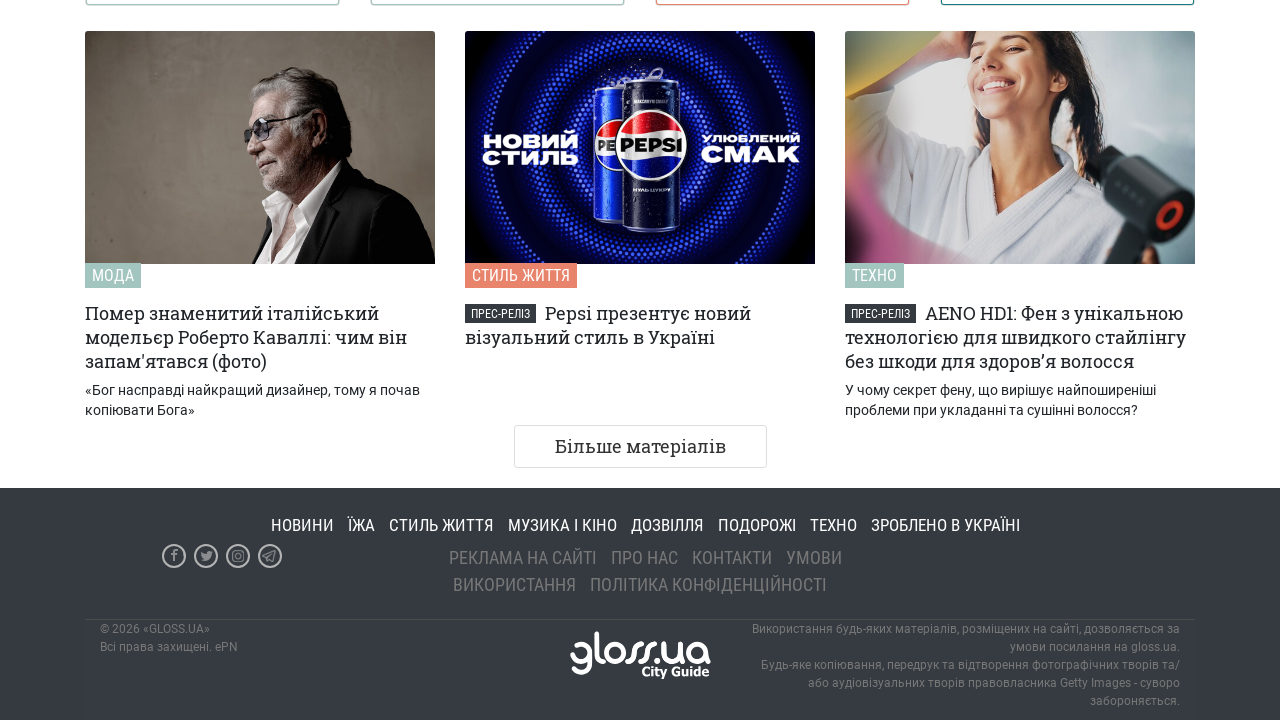

Scrolled to bottom of page
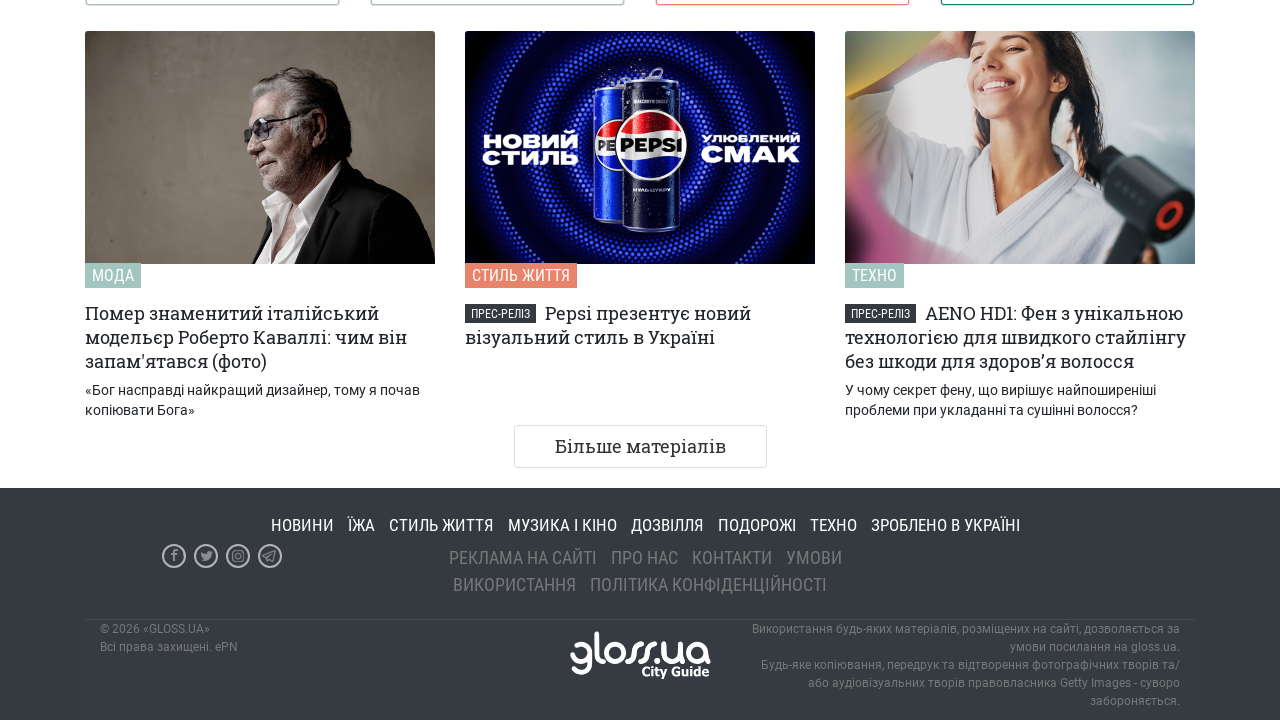

Waited 500ms for content to load
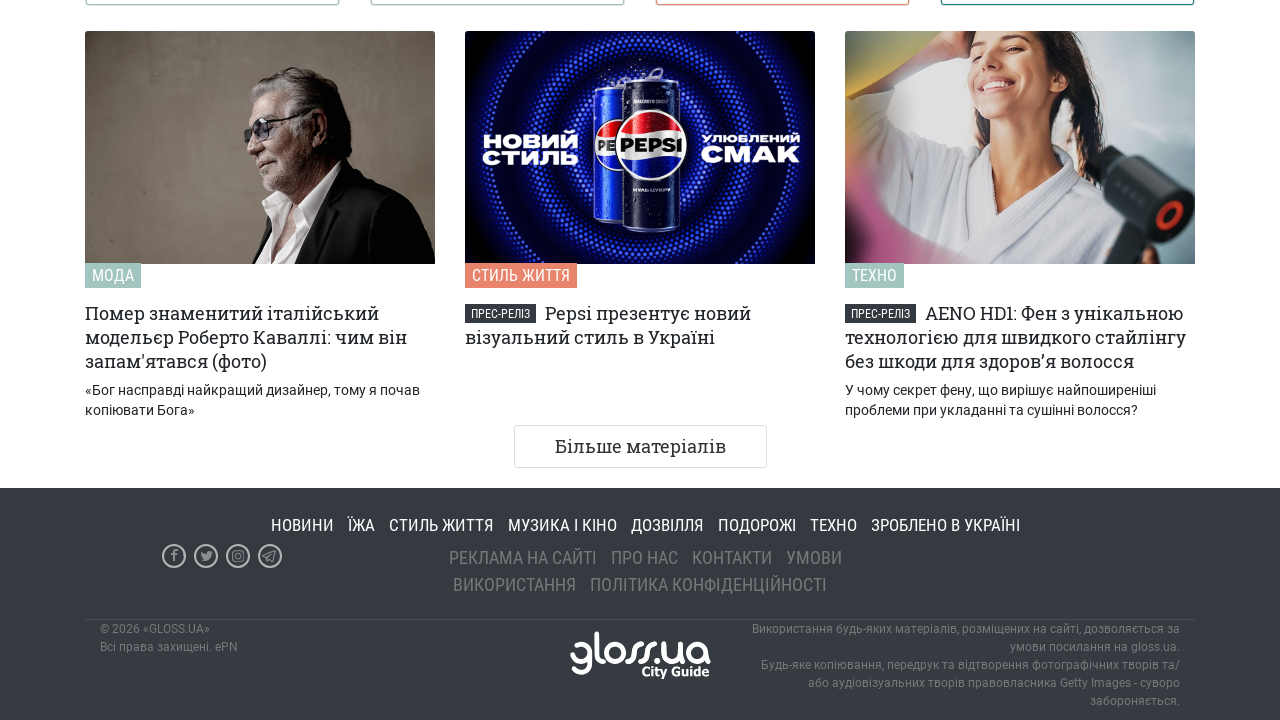

Checked h4 element count: 56
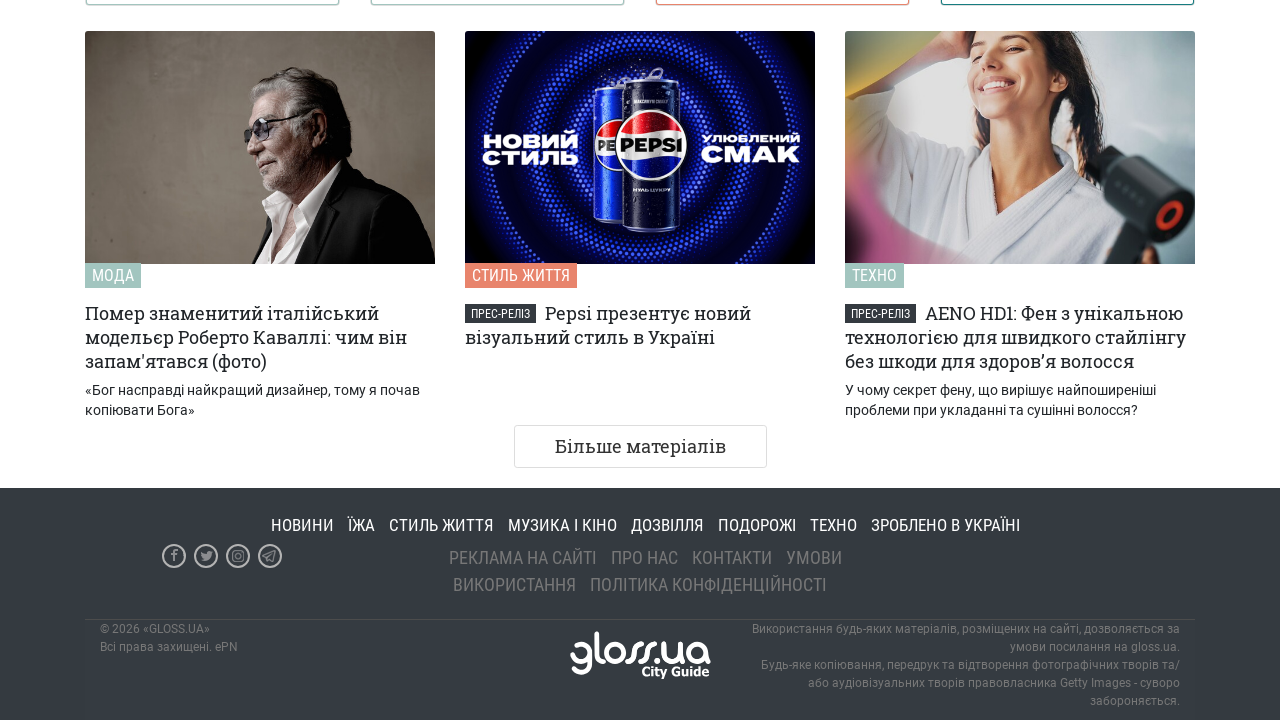

Scrolled to bottom of page
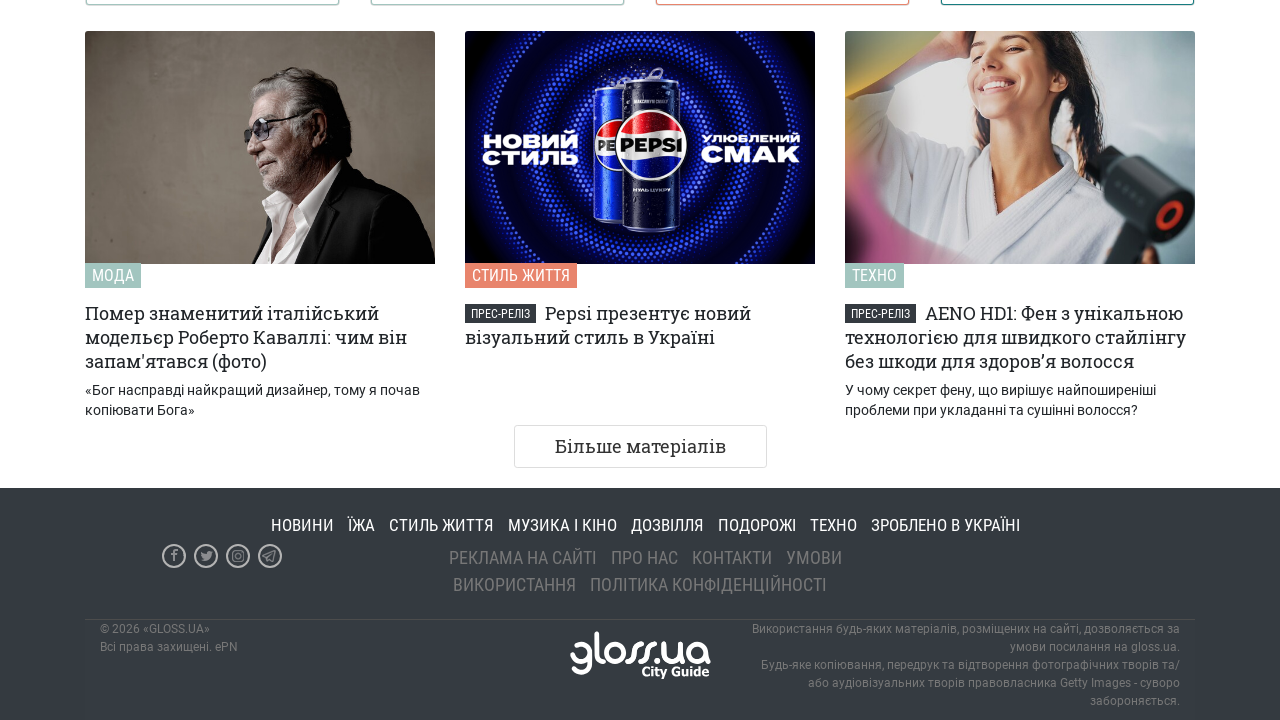

Waited 500ms for content to load
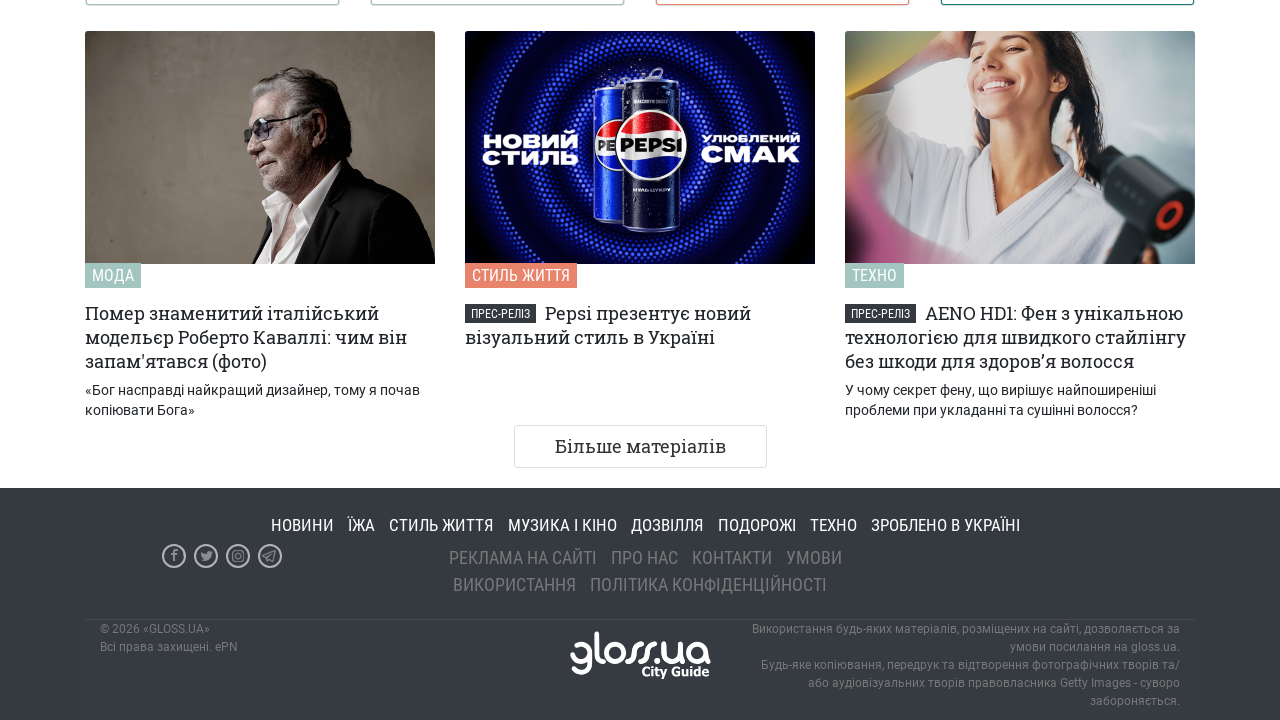

Checked h4 element count: 56
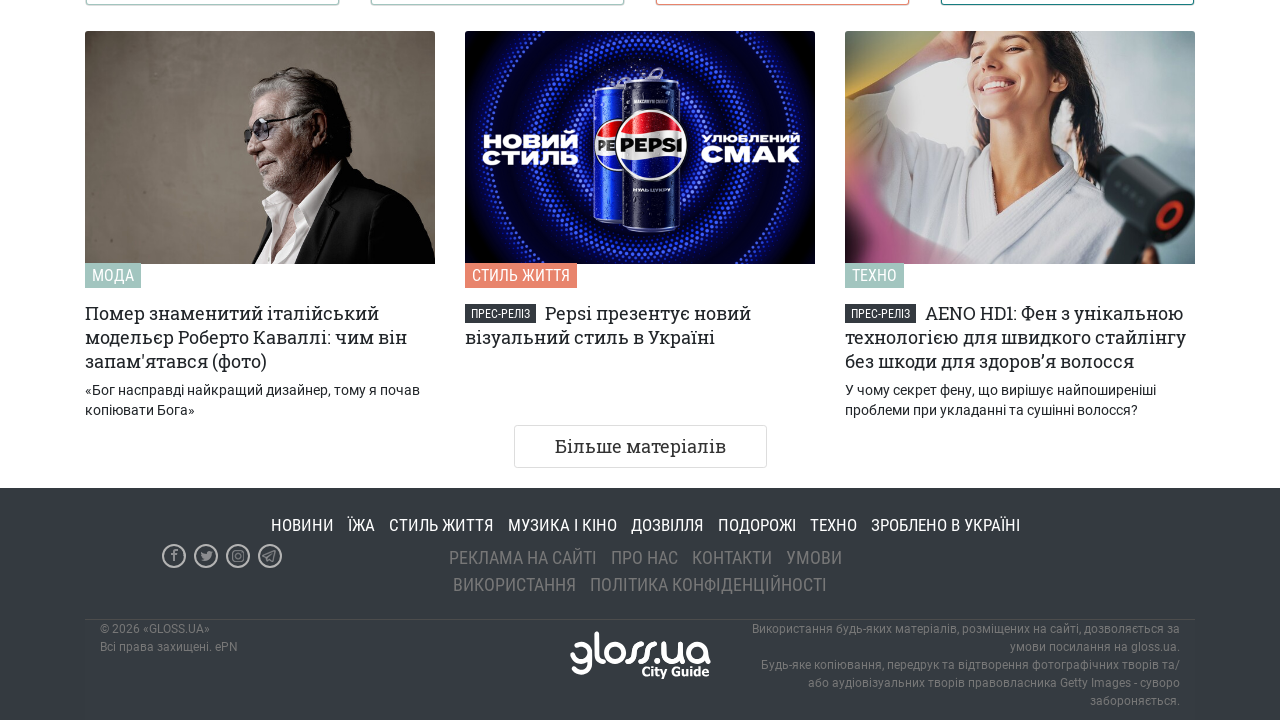

Scrolled to bottom of page
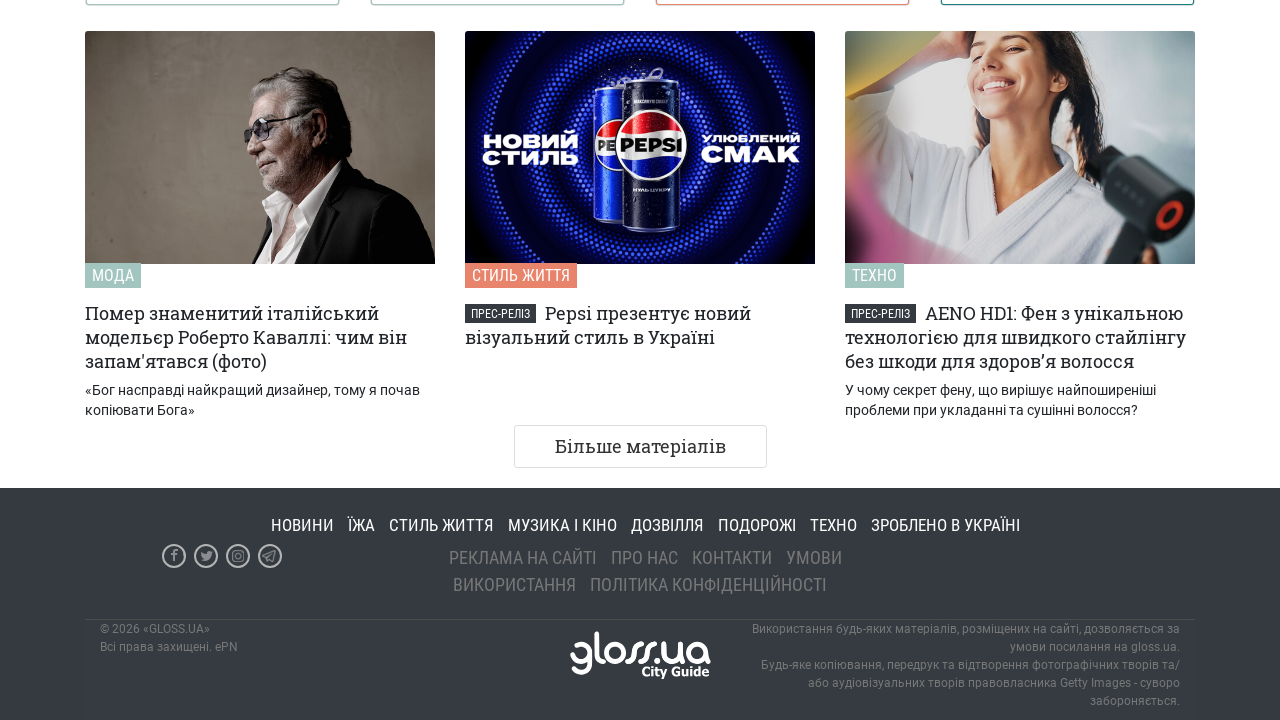

Waited 500ms for content to load
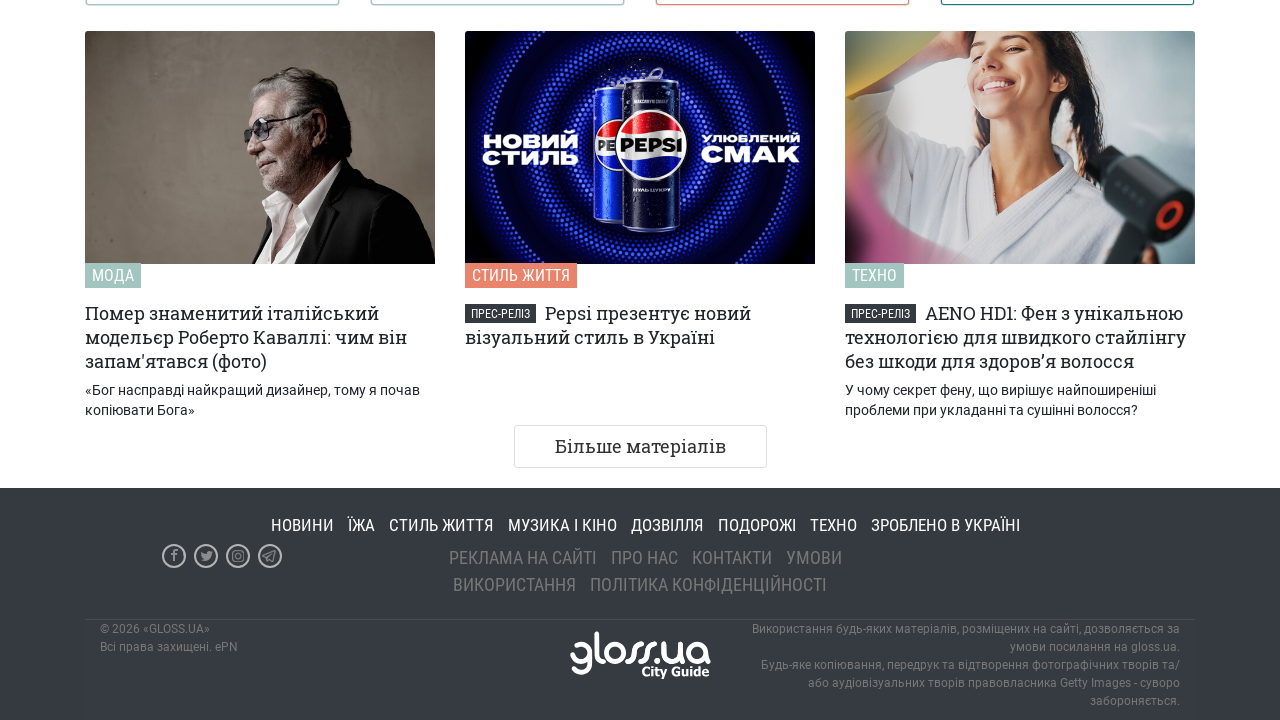

Checked h4 element count: 56
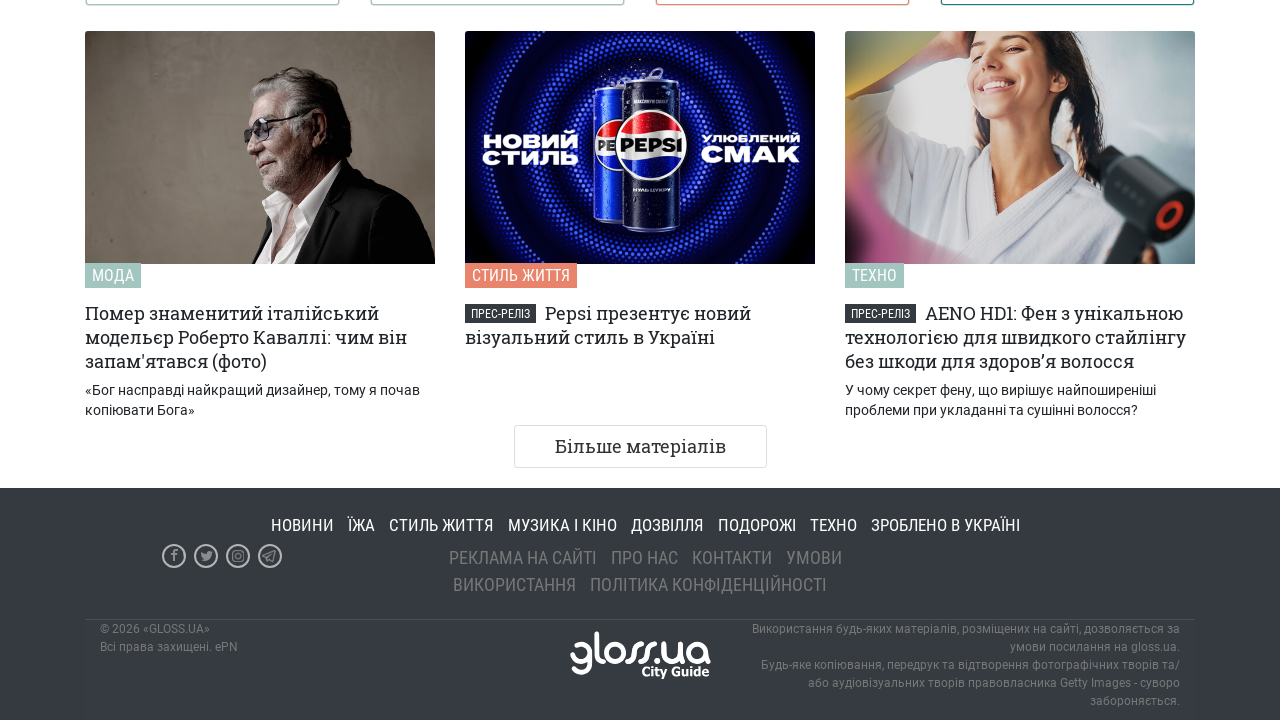

Scrolled to bottom of page
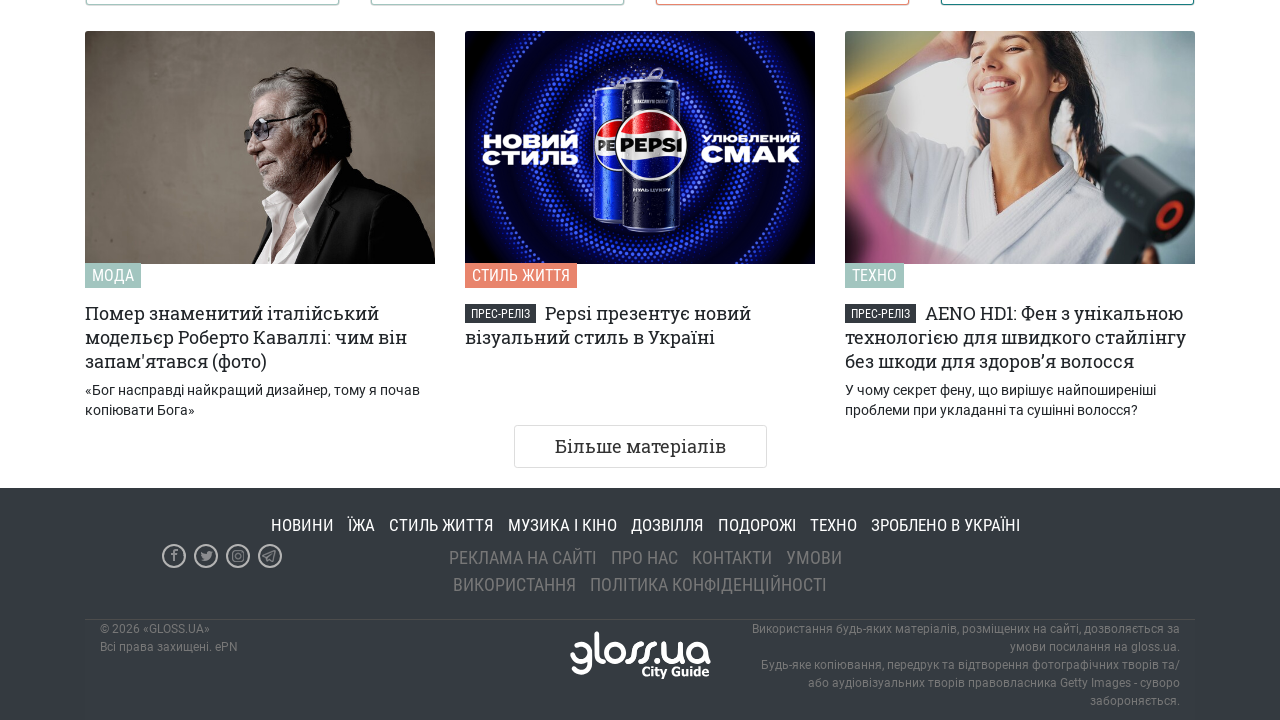

Waited 500ms for content to load
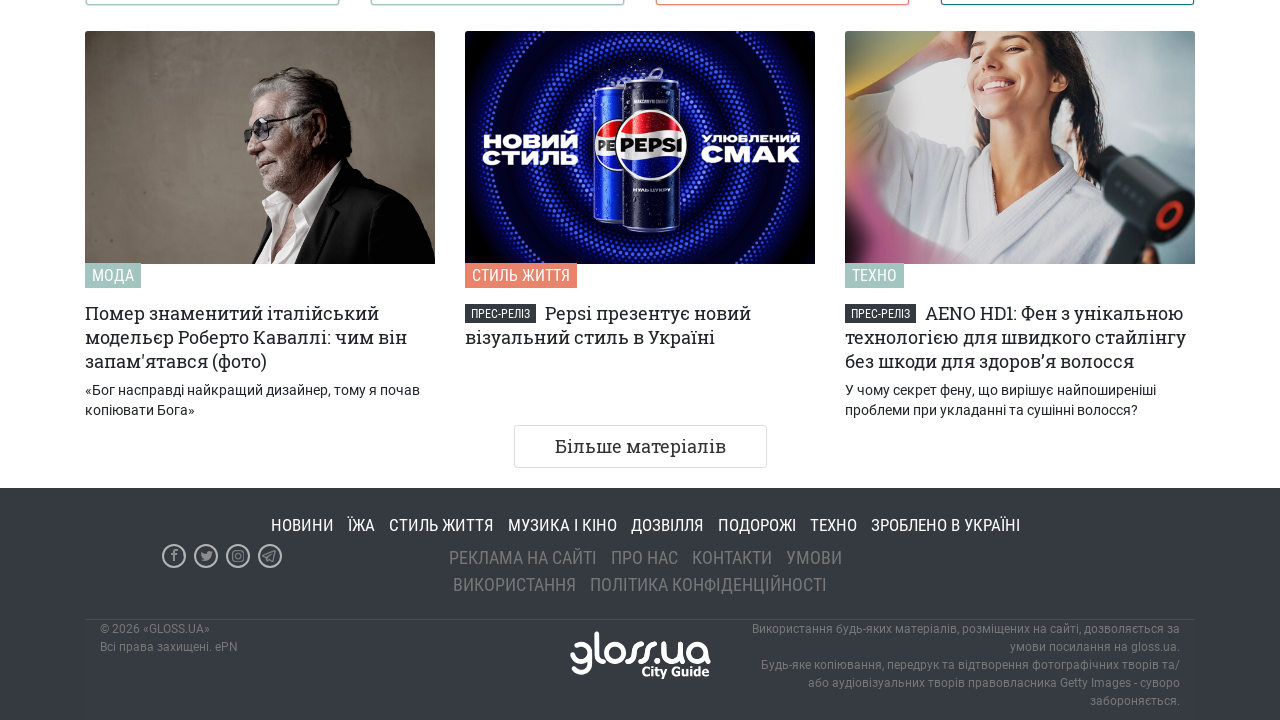

Checked h4 element count: 56
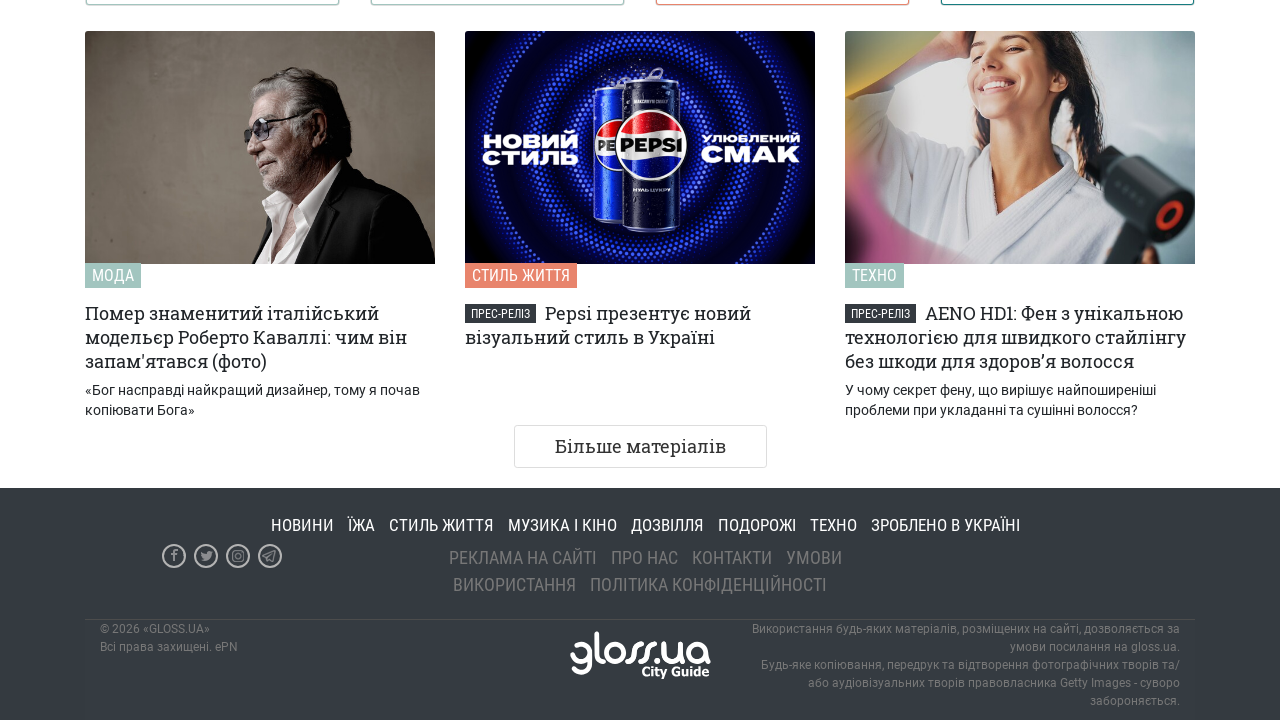

Scrolled to bottom of page
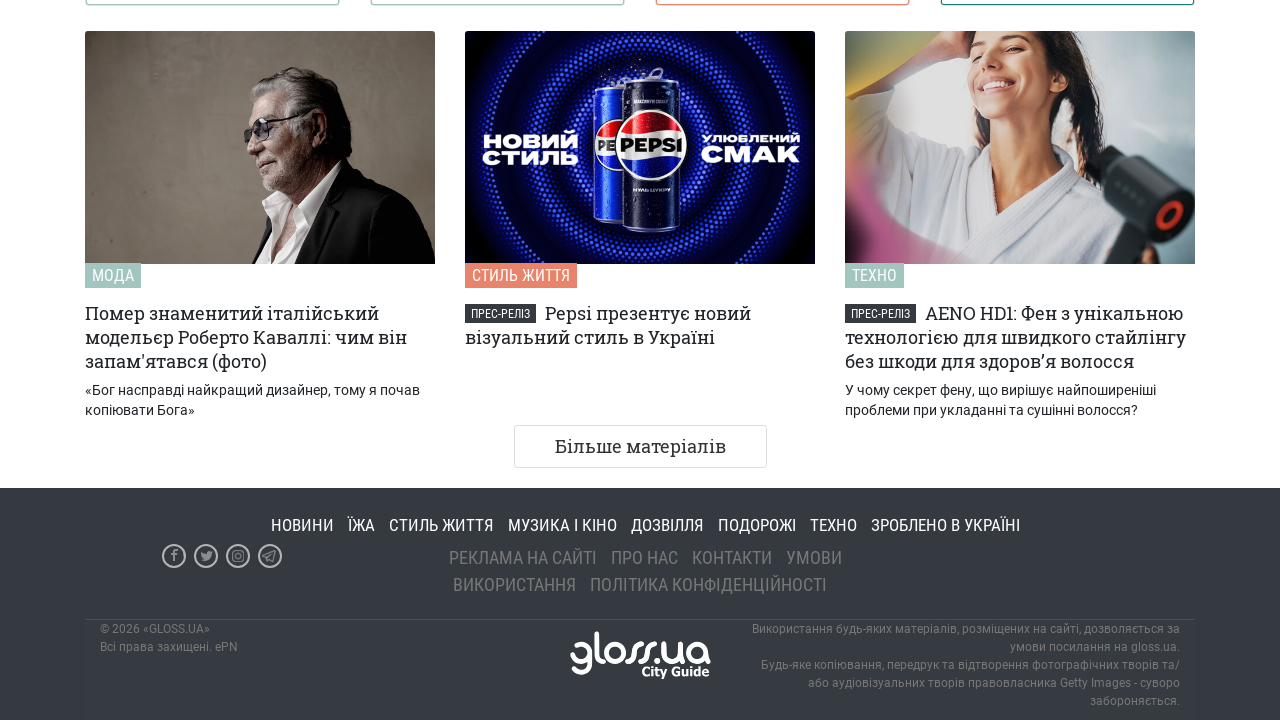

Waited 500ms for content to load
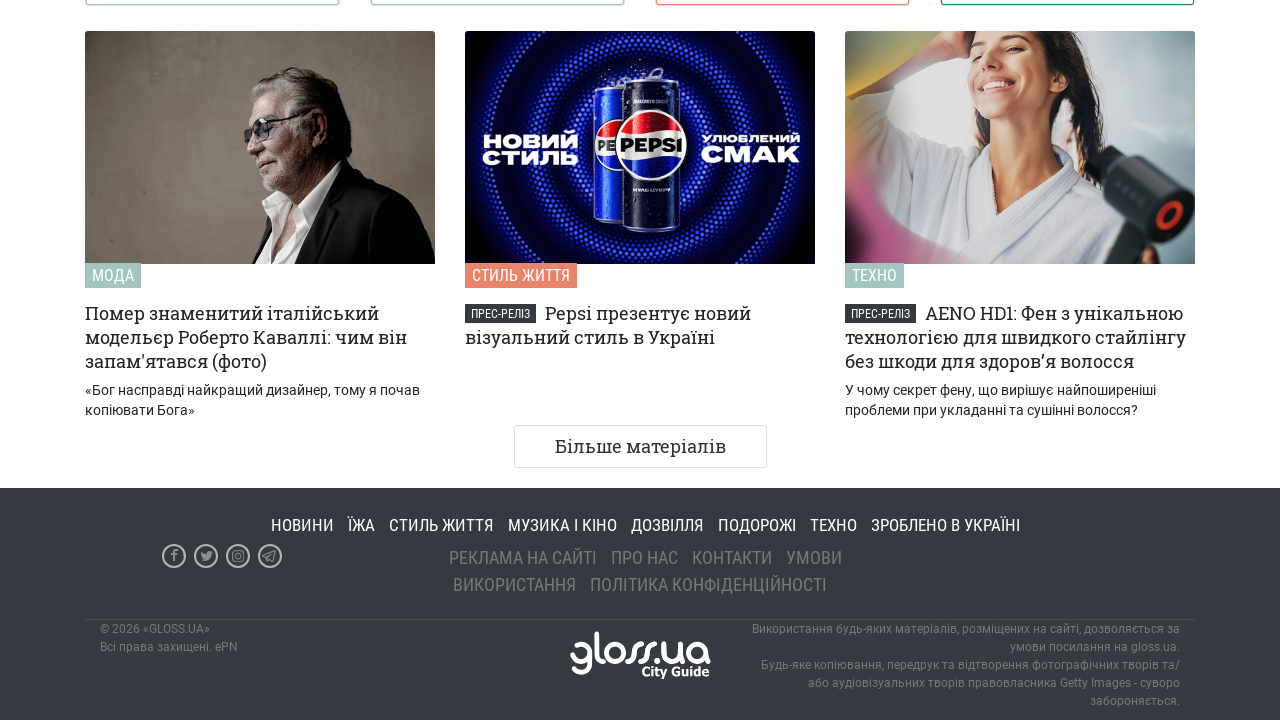

Checked h4 element count: 56
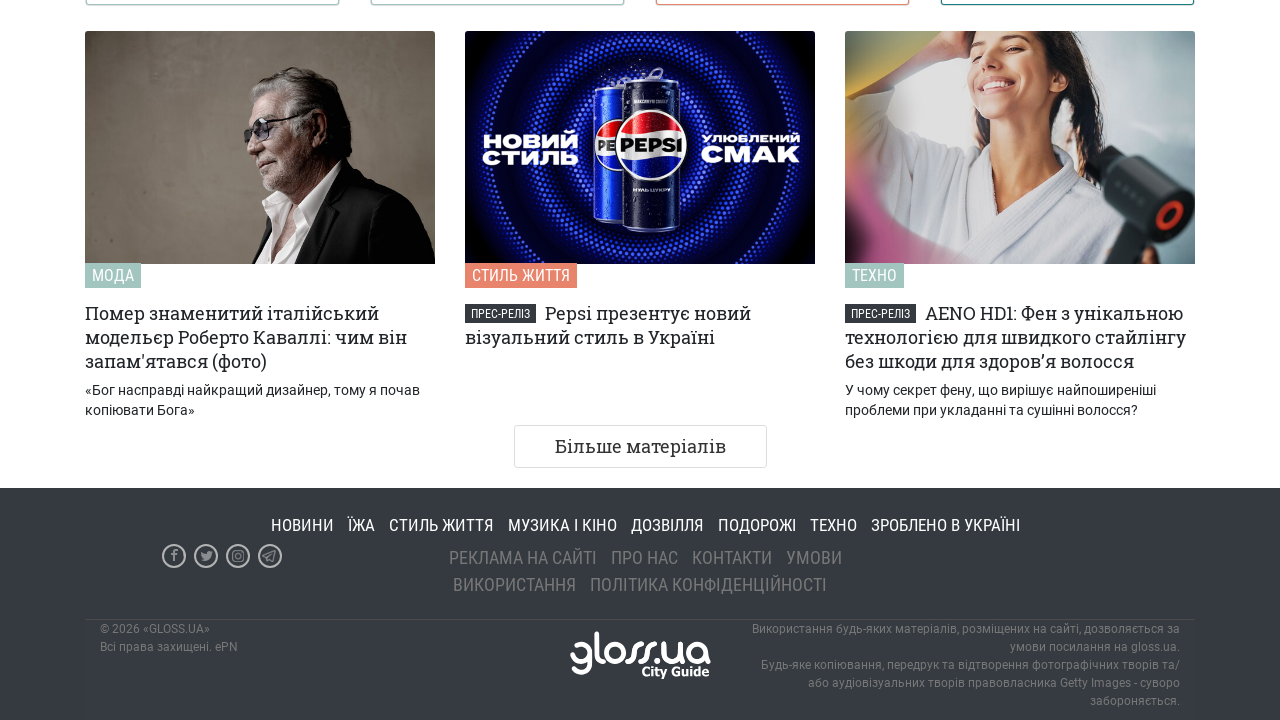

Scrolled to bottom of page
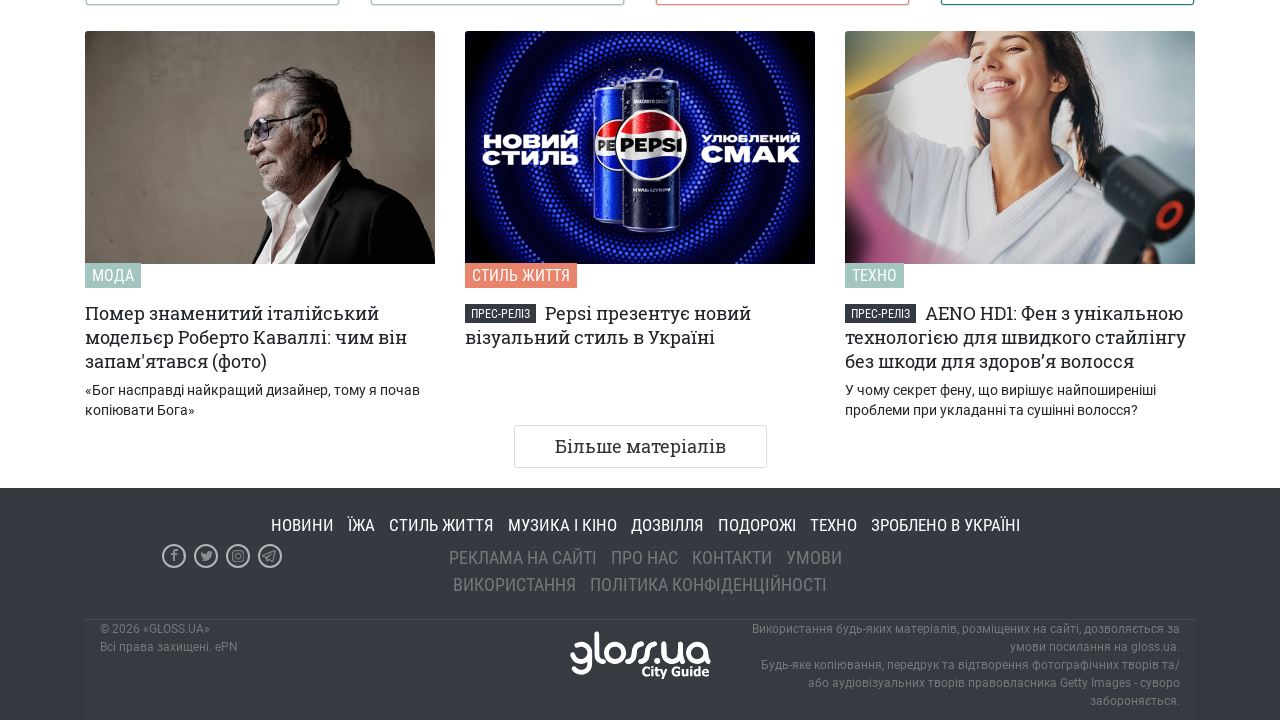

Waited 500ms for content to load
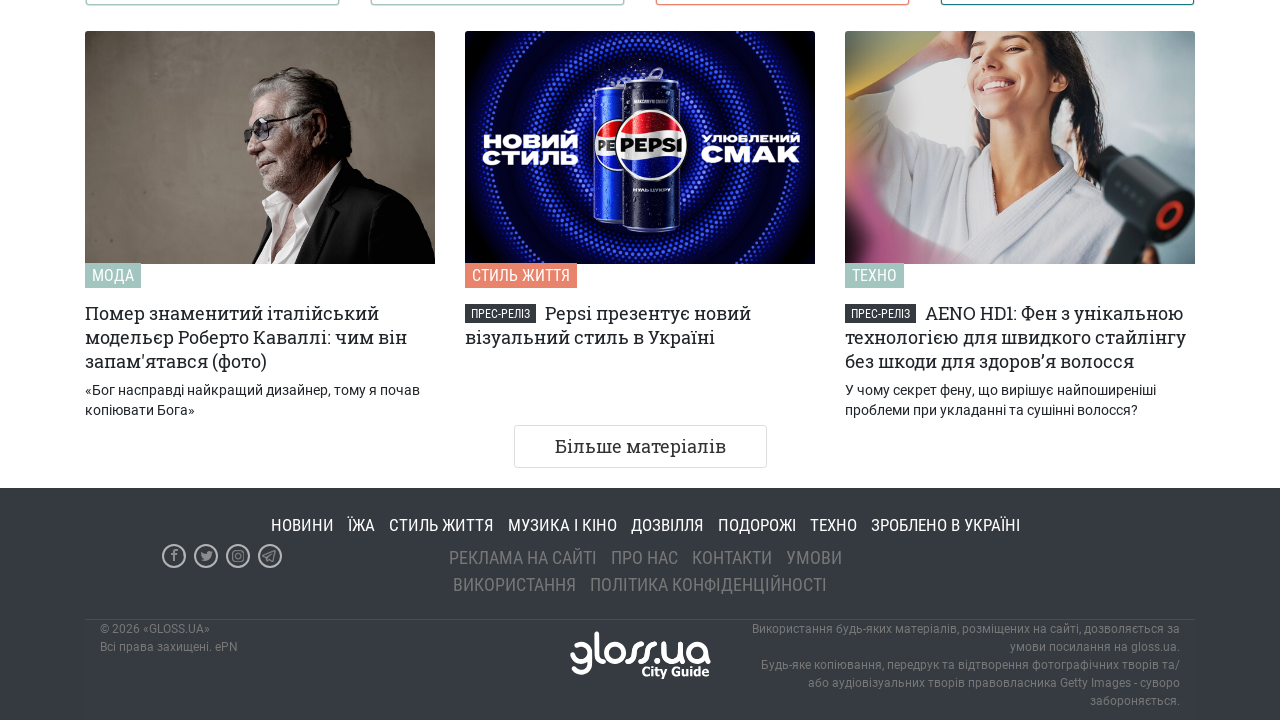

Checked h4 element count: 56
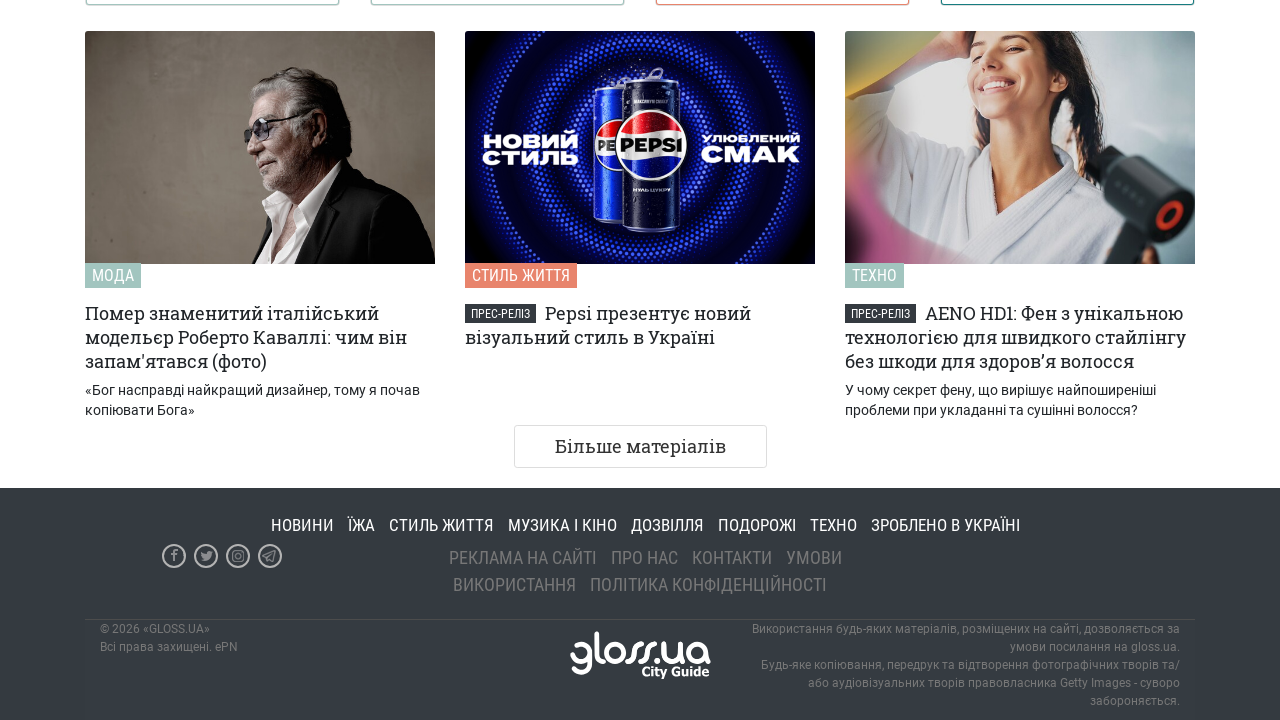

Scrolled to bottom of page
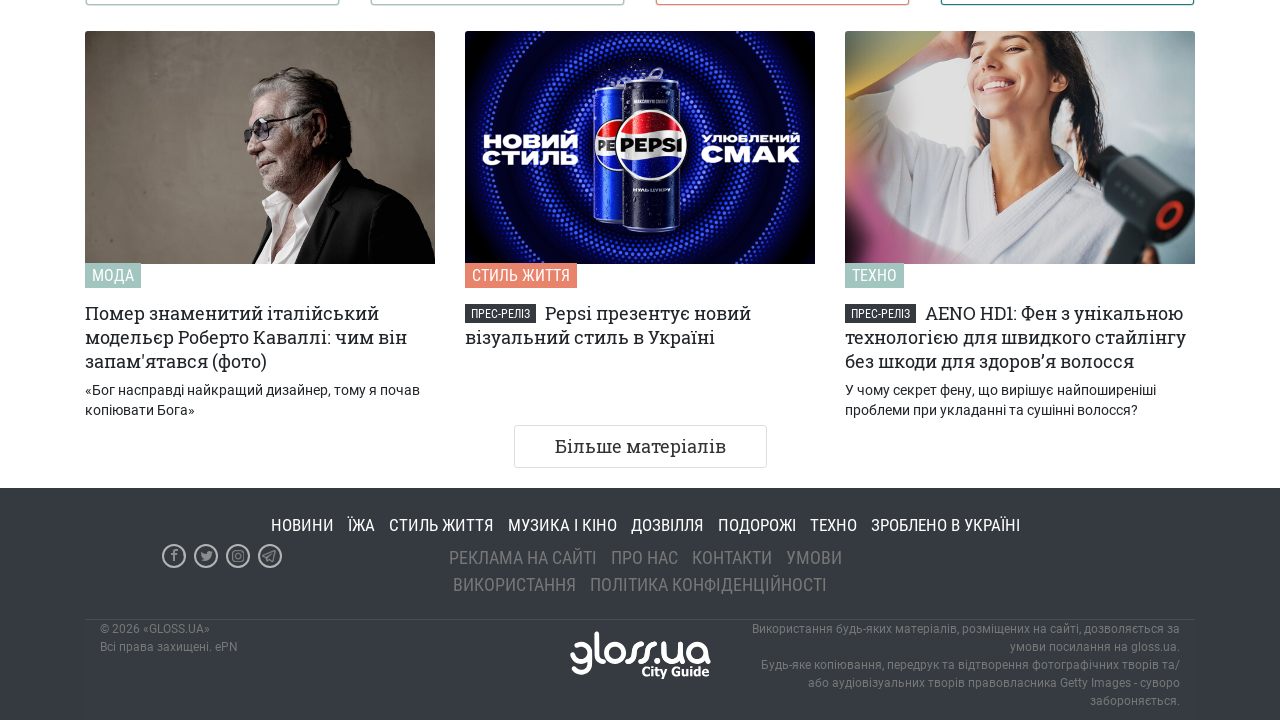

Waited 500ms for content to load
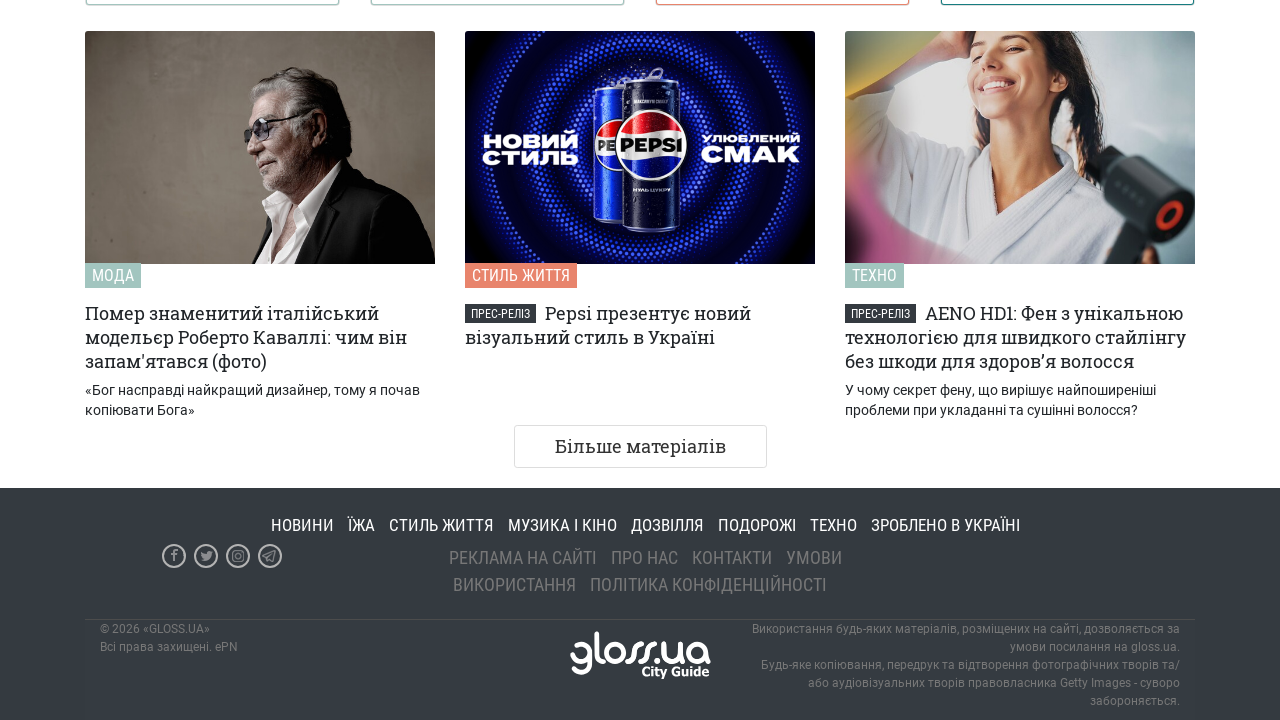

Checked h4 element count: 56
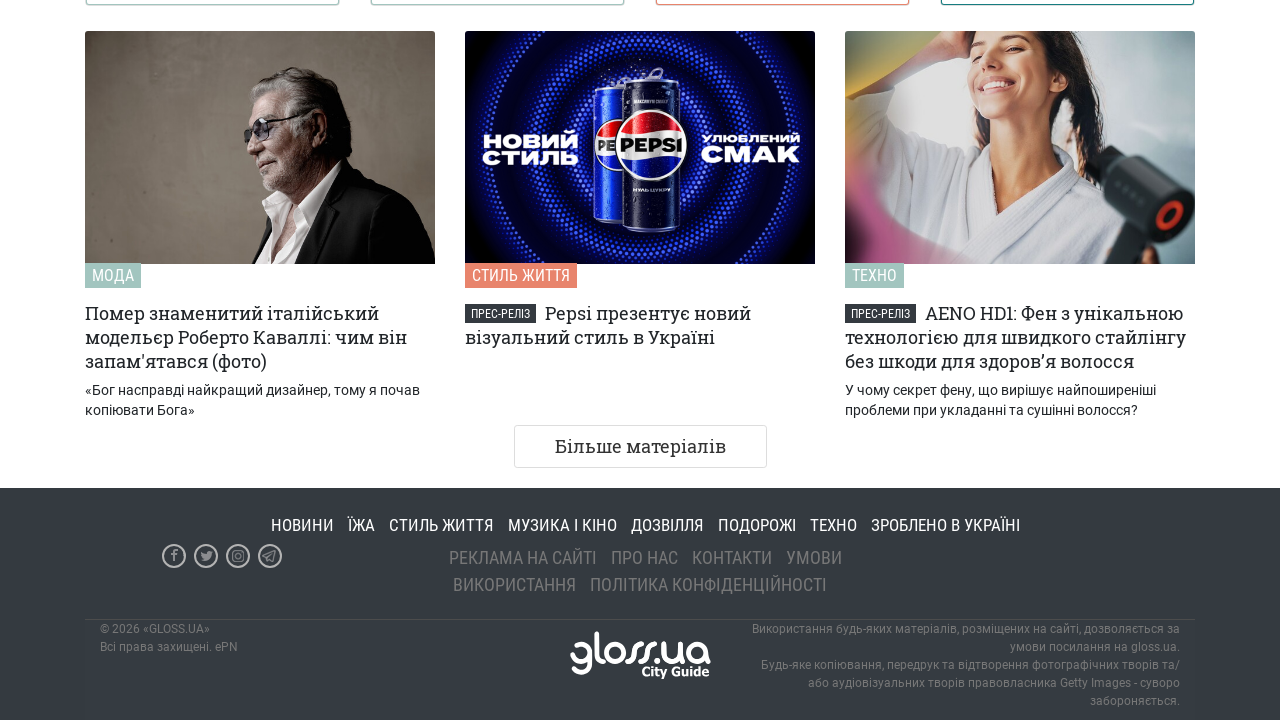

Scrolled to bottom of page
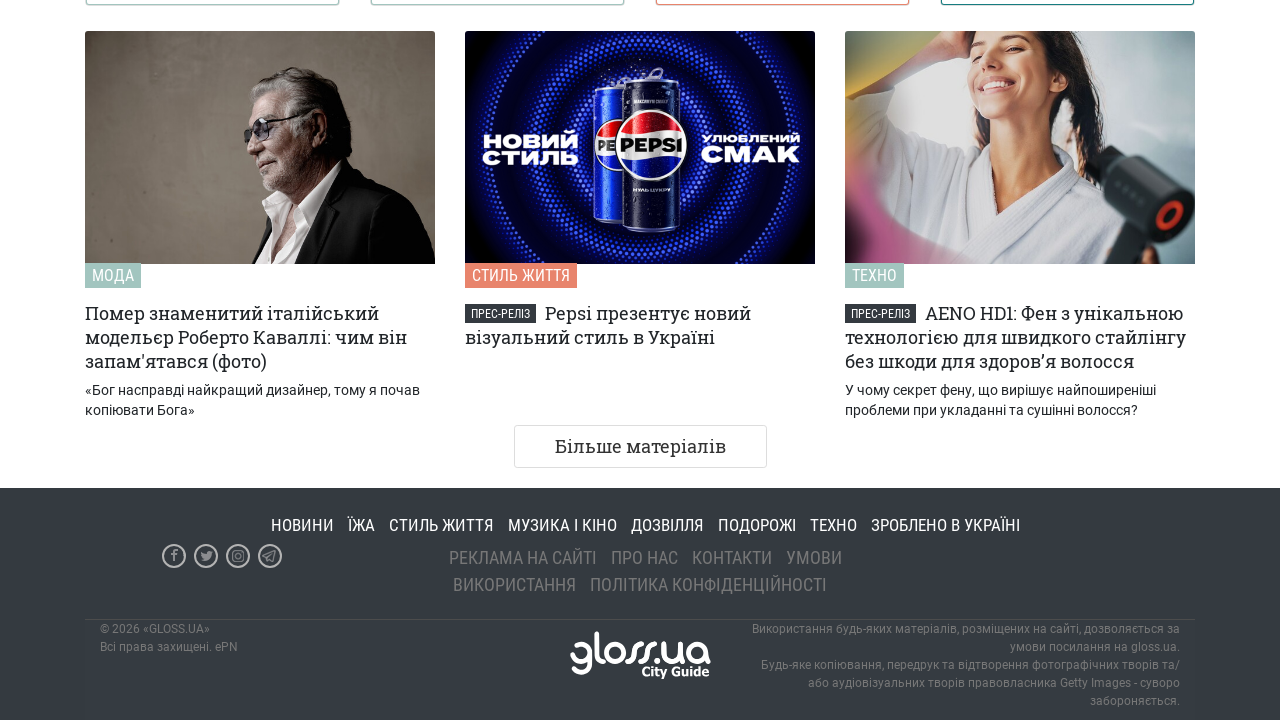

Waited 500ms for content to load
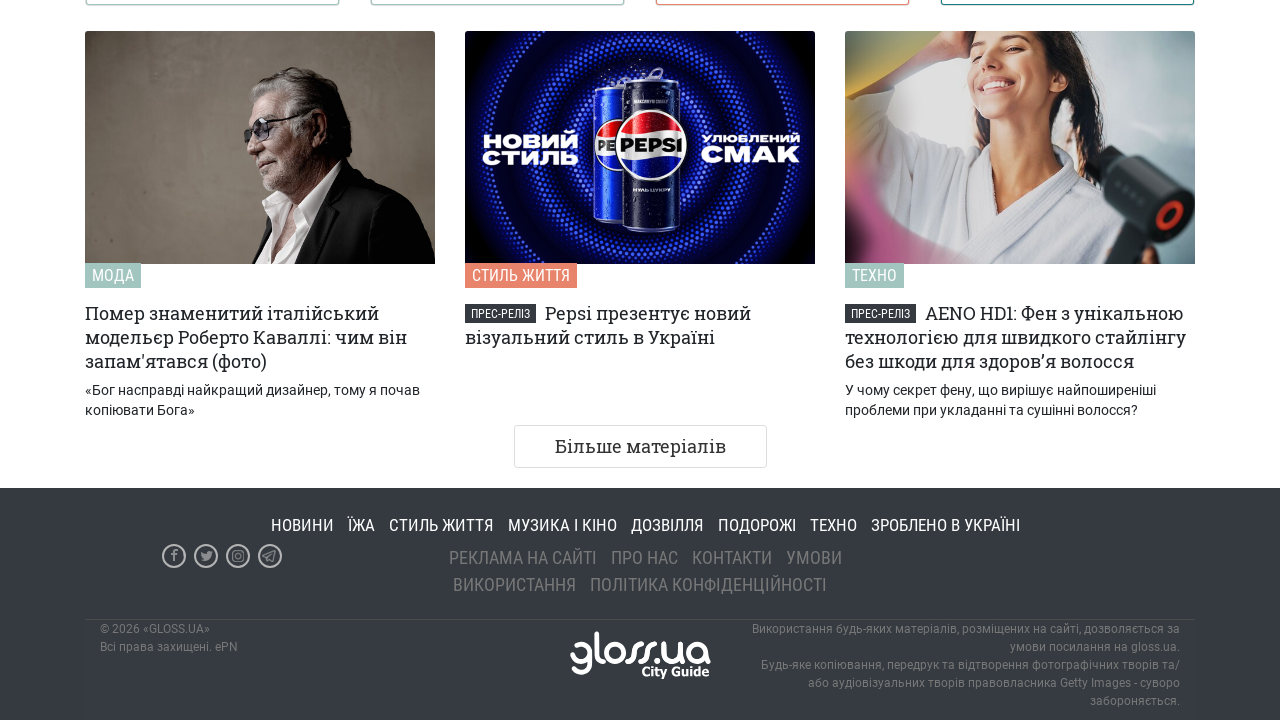

Checked h4 element count: 56
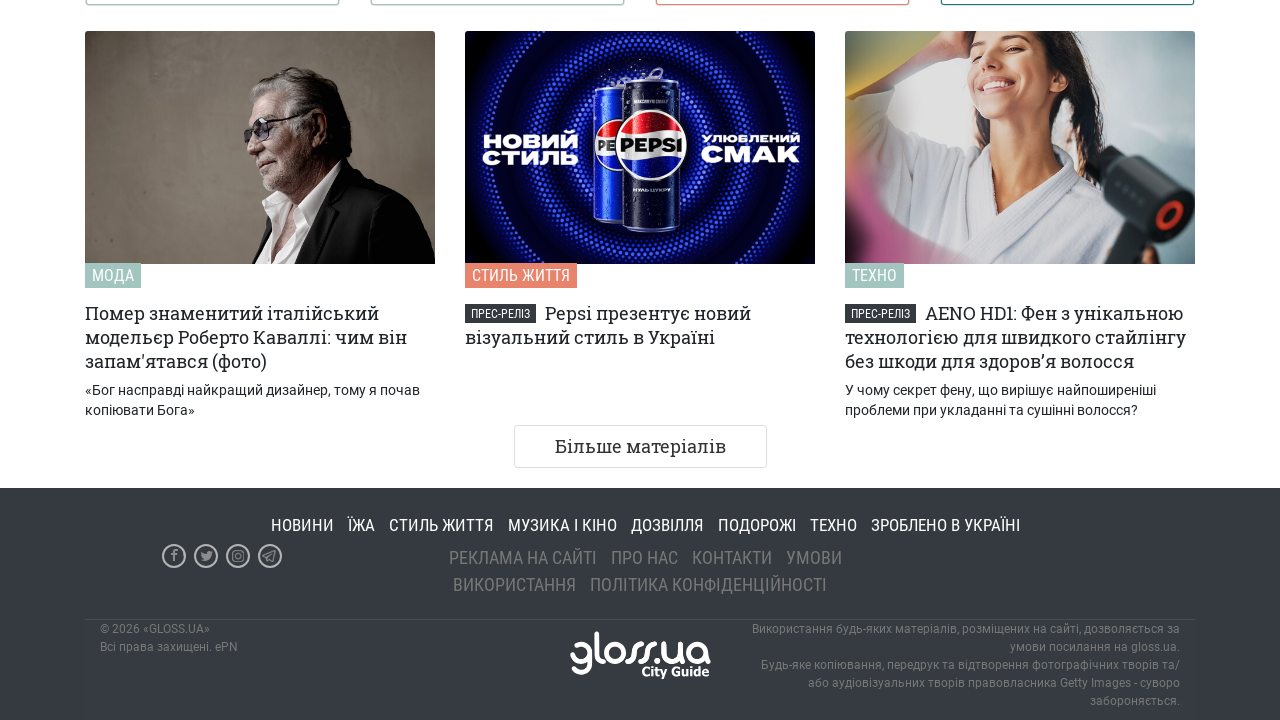

Scrolled to bottom of page
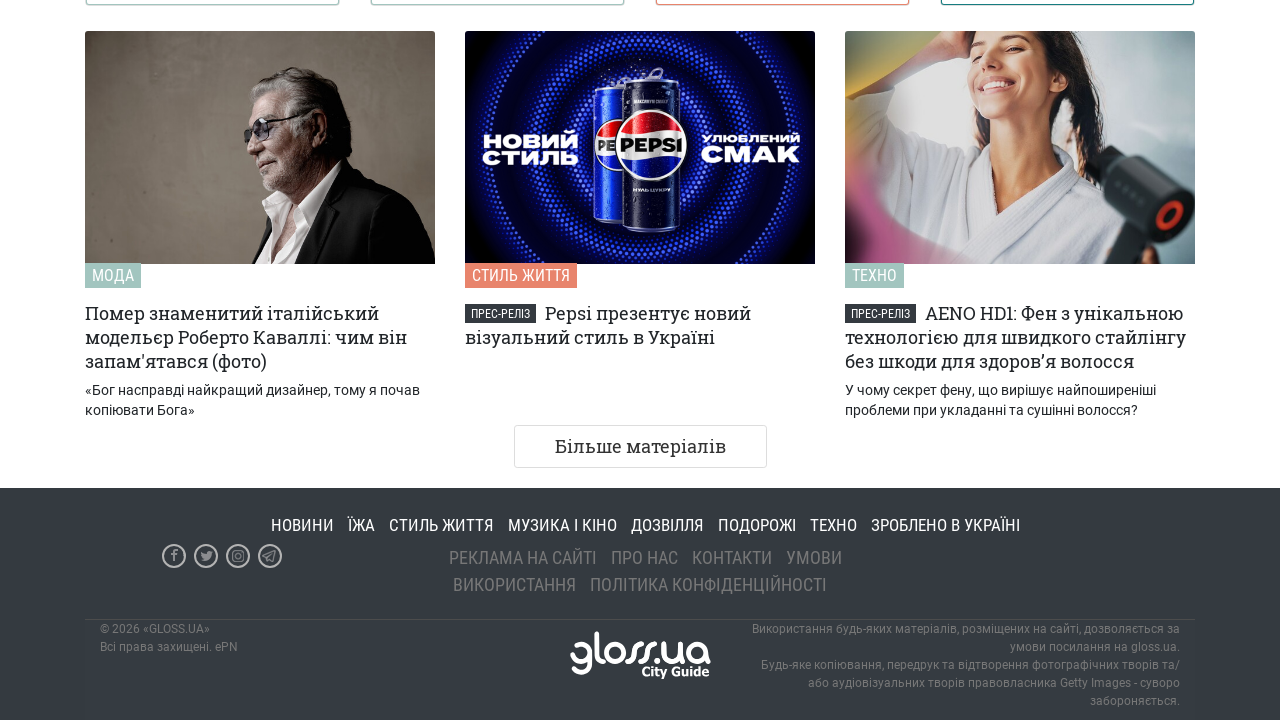

Waited 500ms for content to load
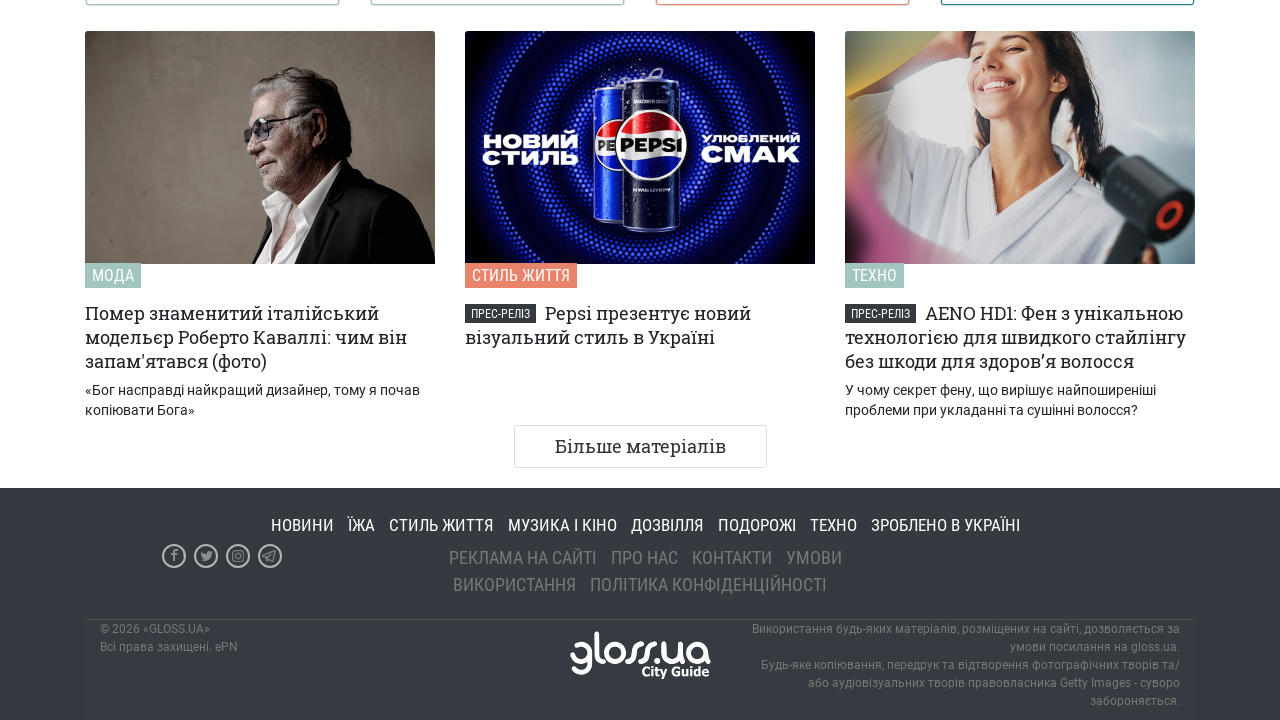

Checked h4 element count: 56
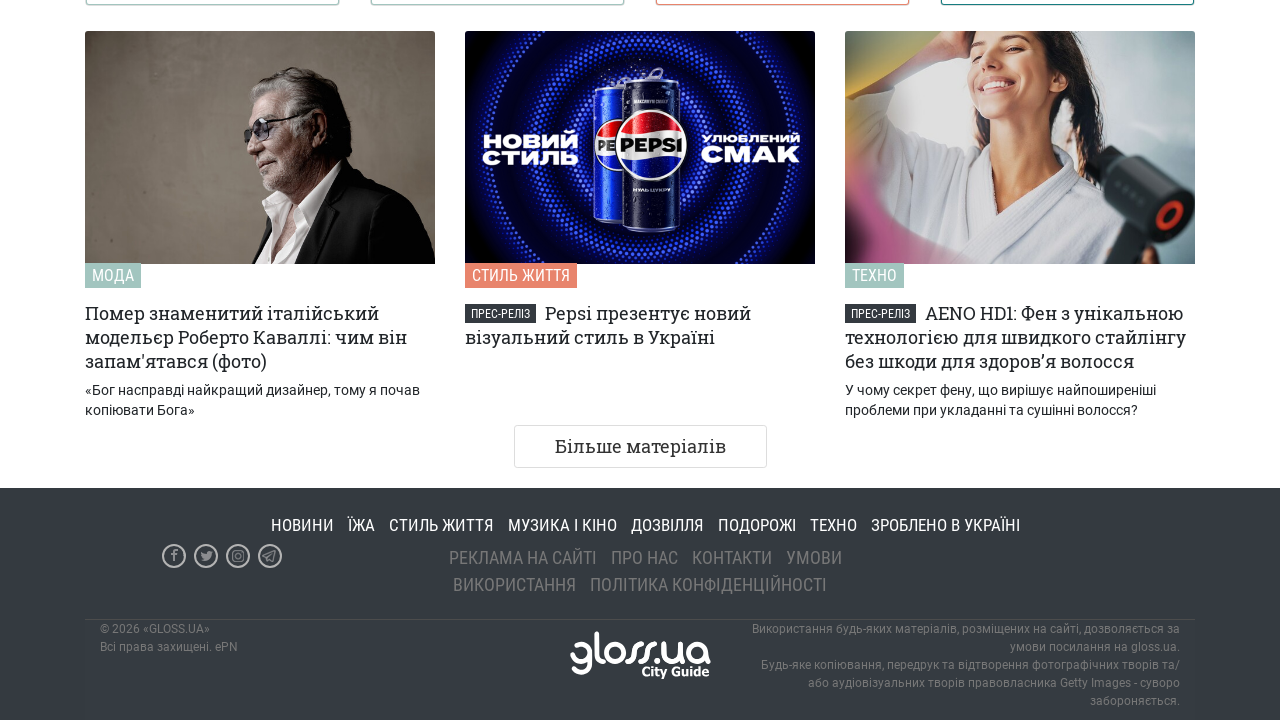

Scrolled to bottom of page
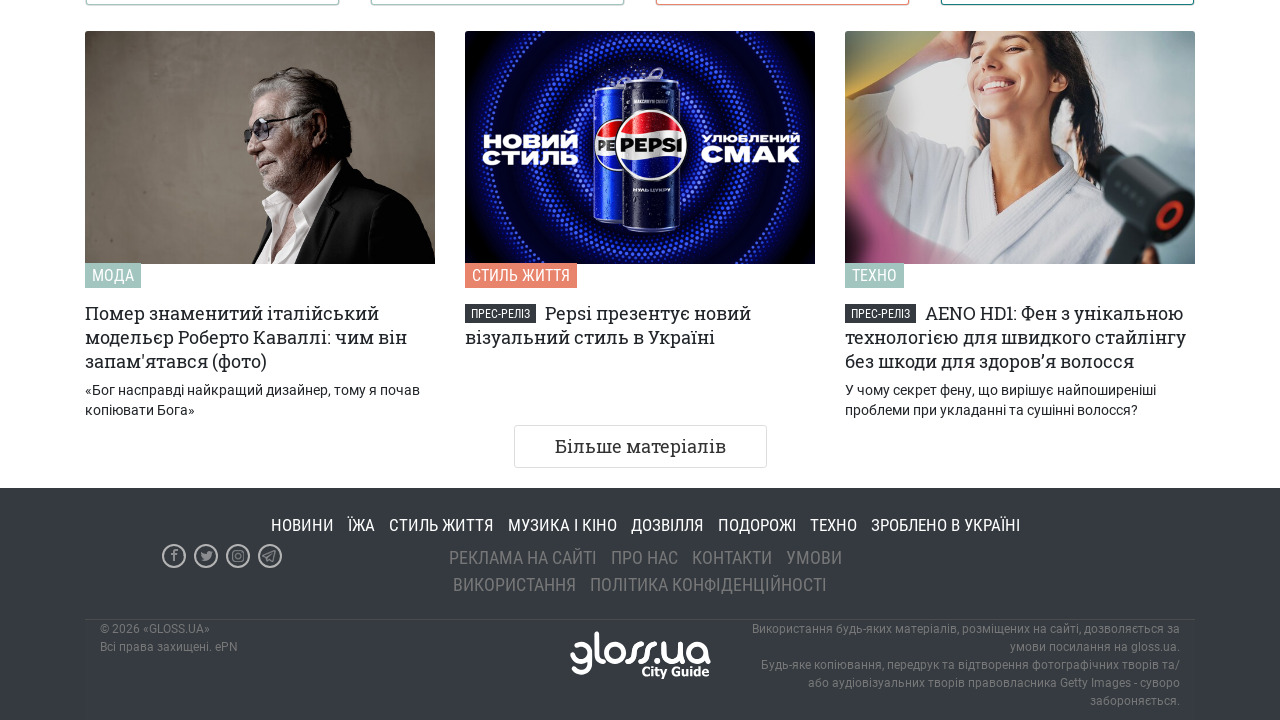

Waited 500ms for content to load
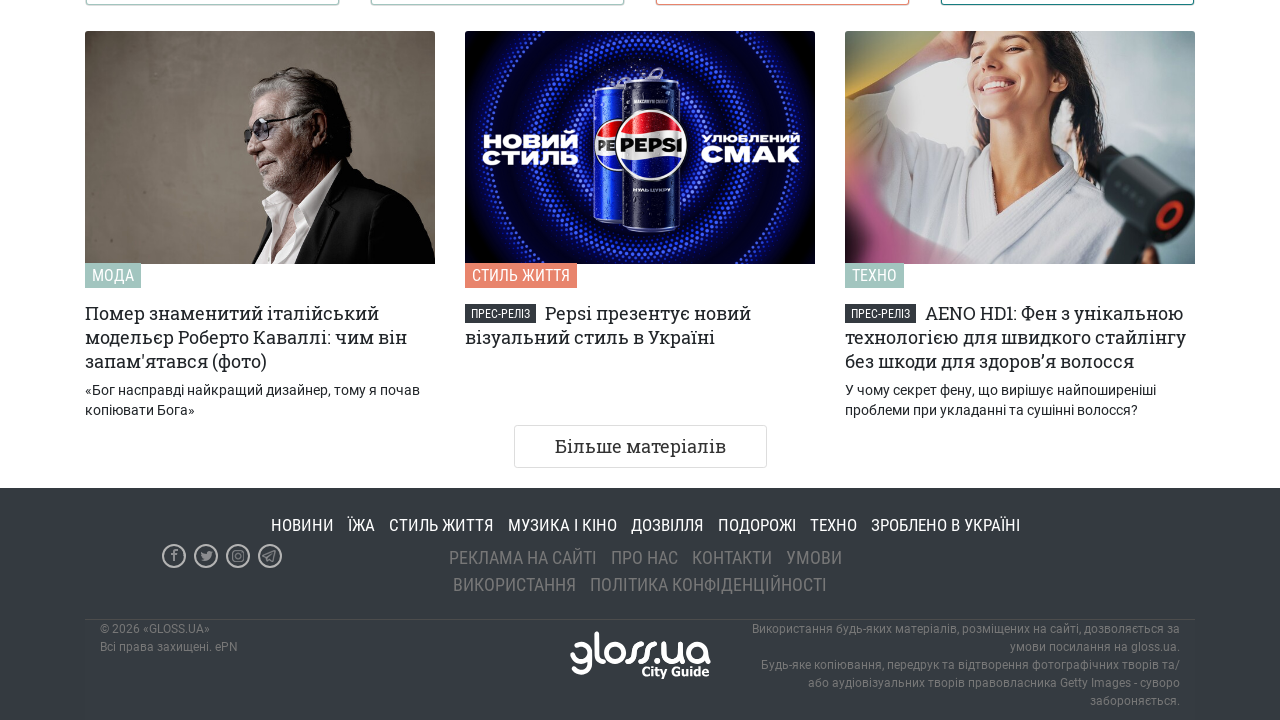

Checked h4 element count: 56
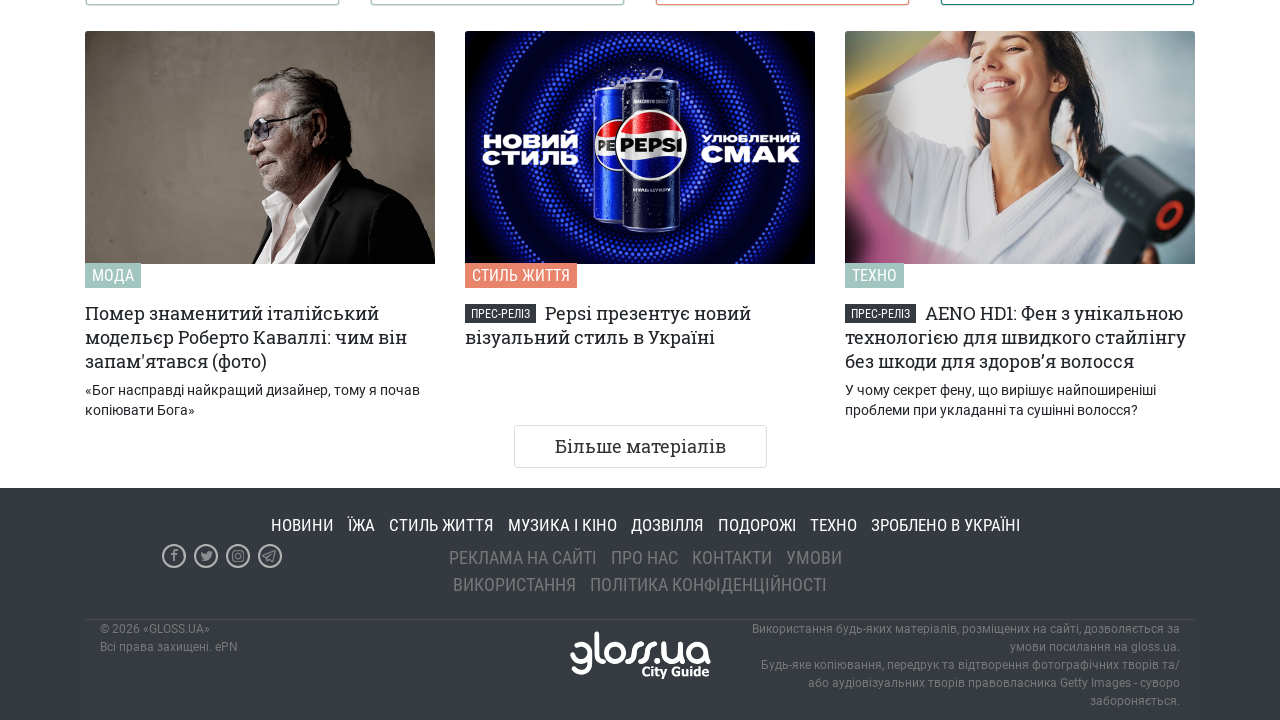

Scrolled to bottom of page
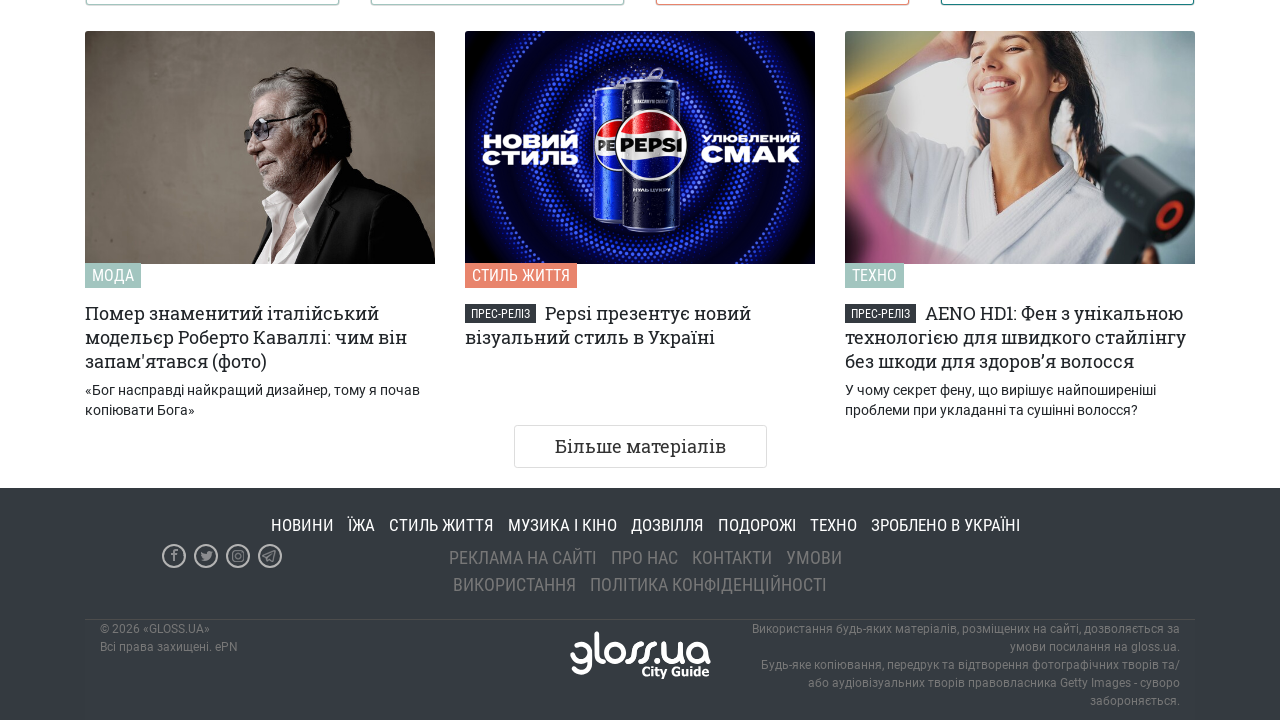

Waited 500ms for content to load
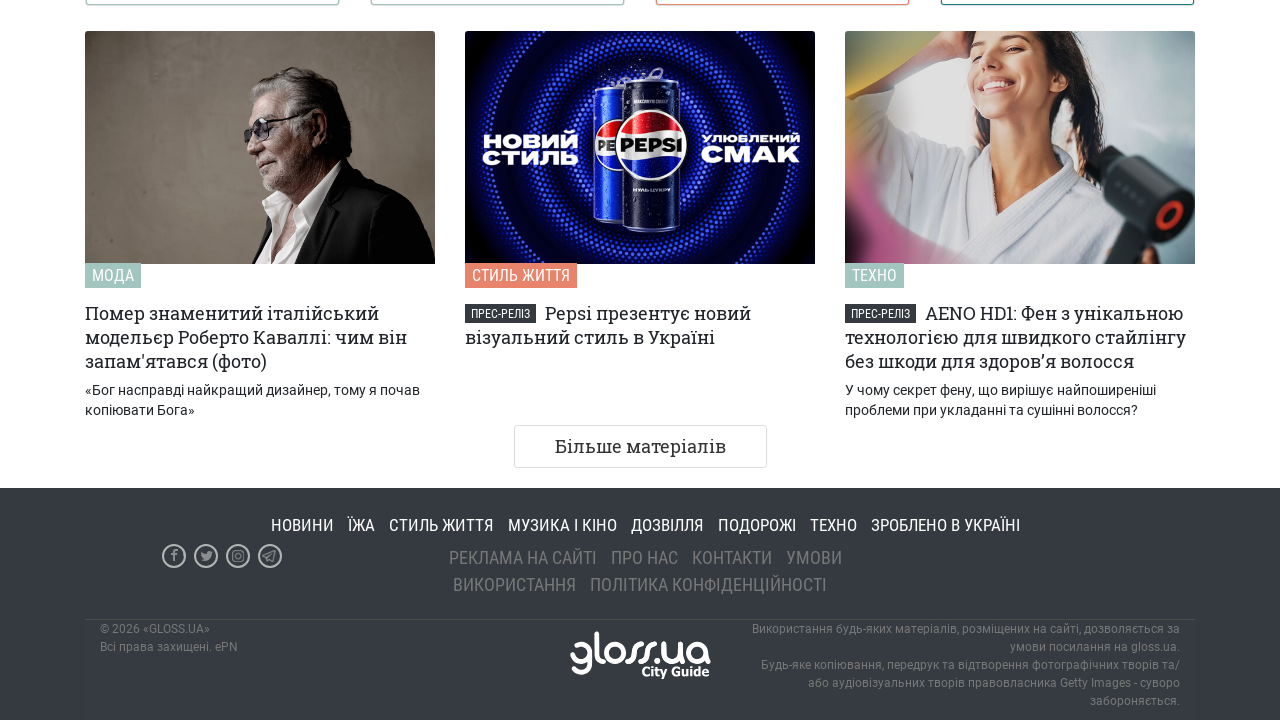

Checked h4 element count: 56
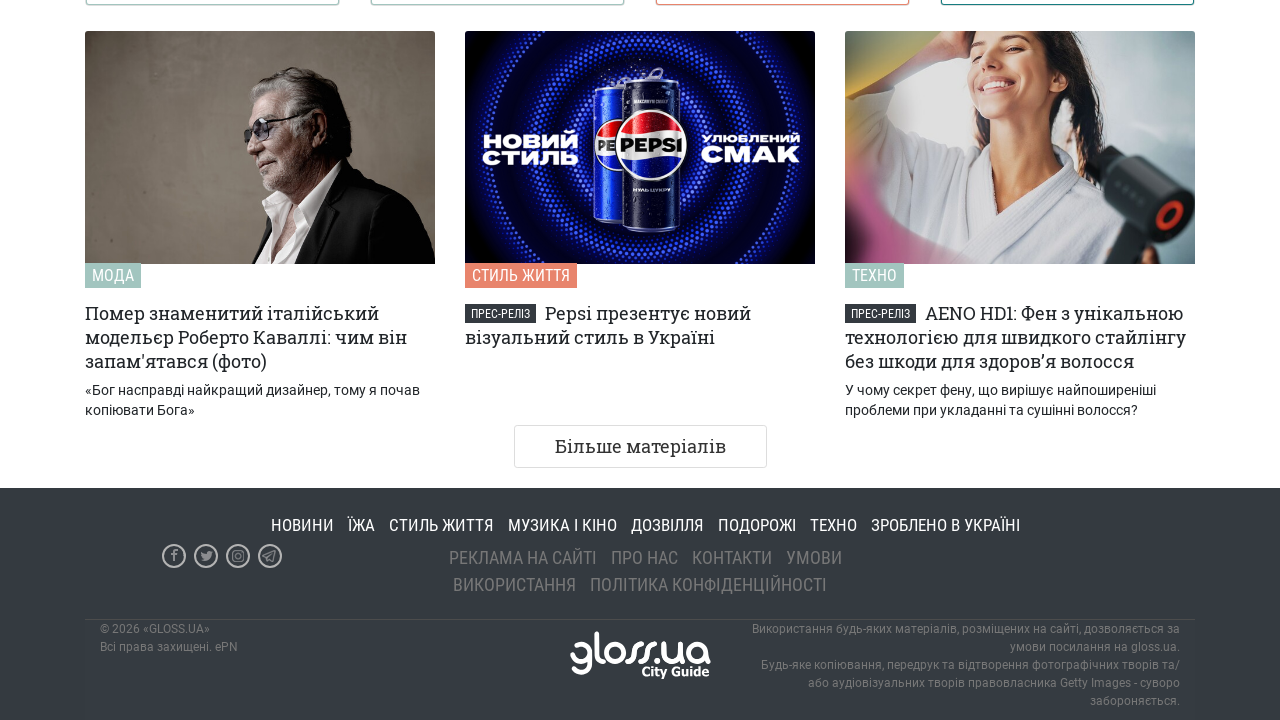

Scrolled to bottom of page
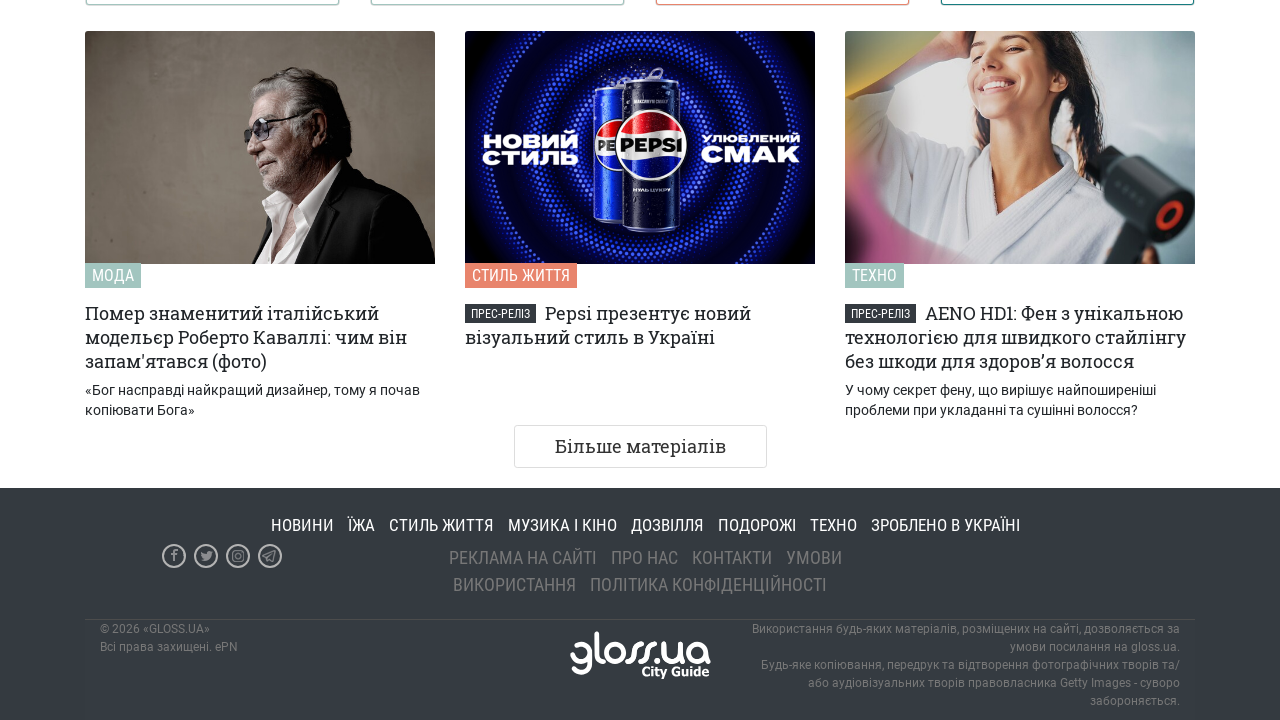

Waited 500ms for content to load
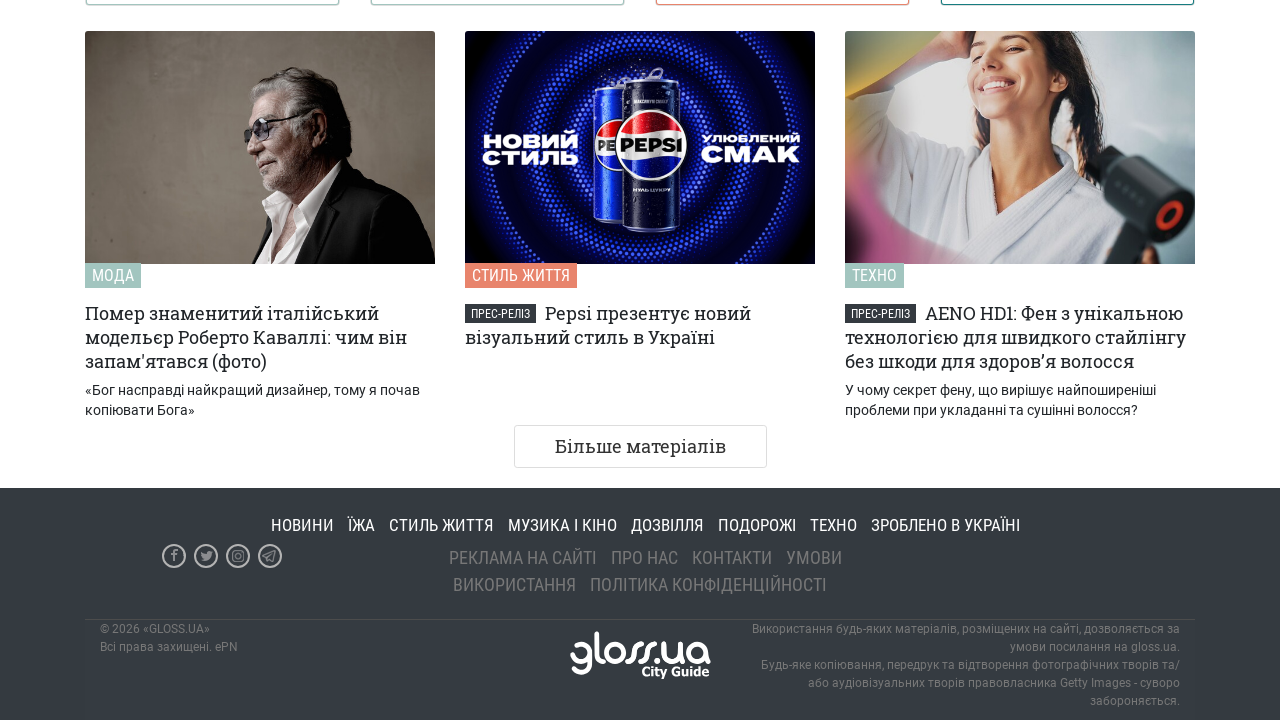

Checked h4 element count: 56
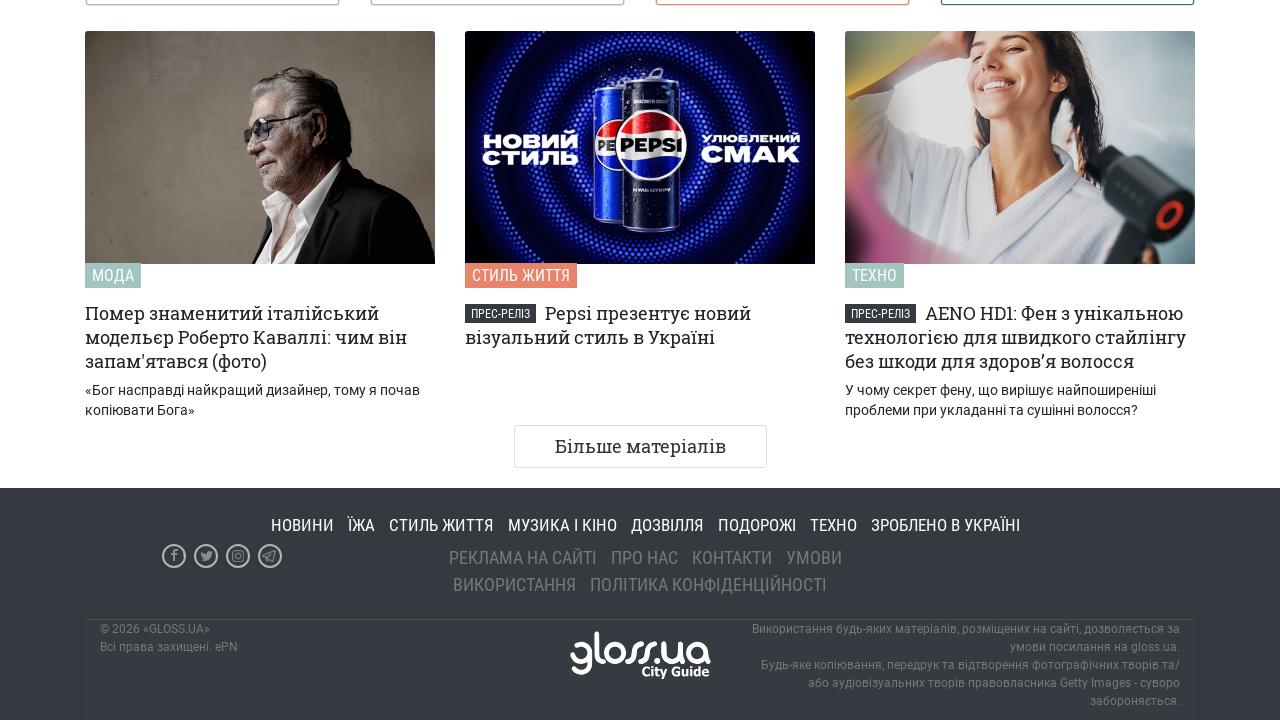

Scrolled to bottom of page
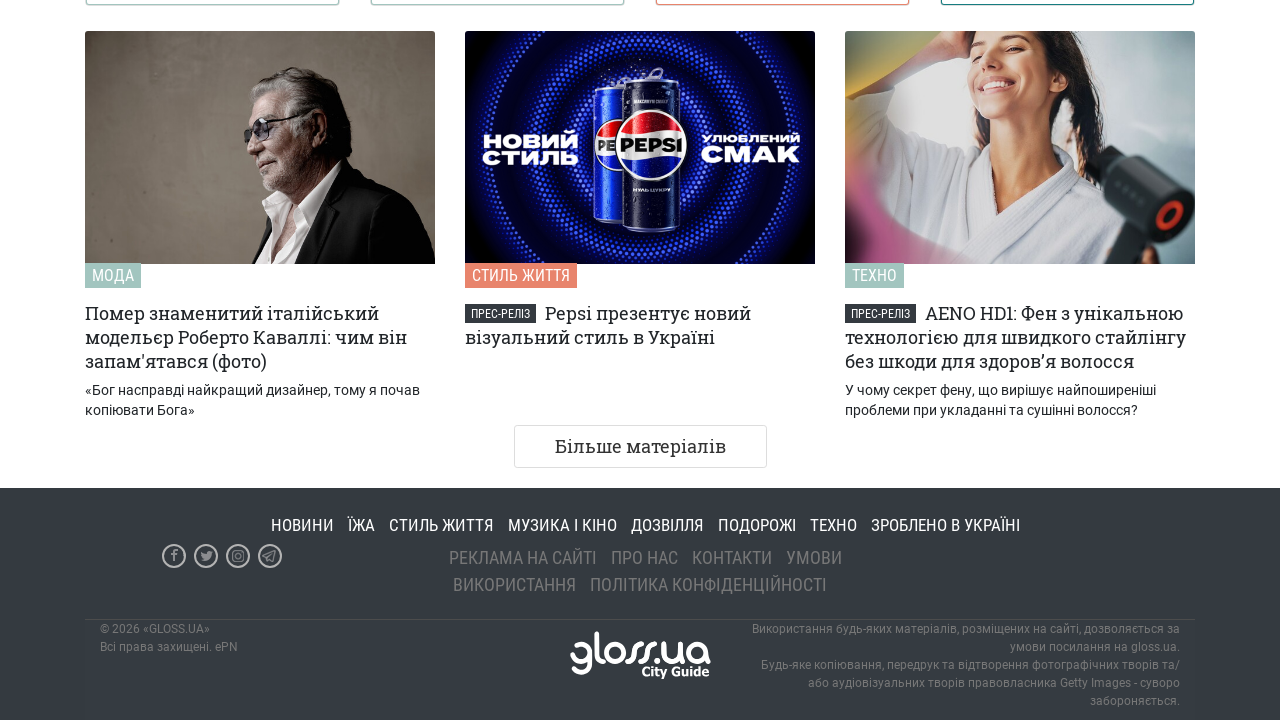

Waited 500ms for content to load
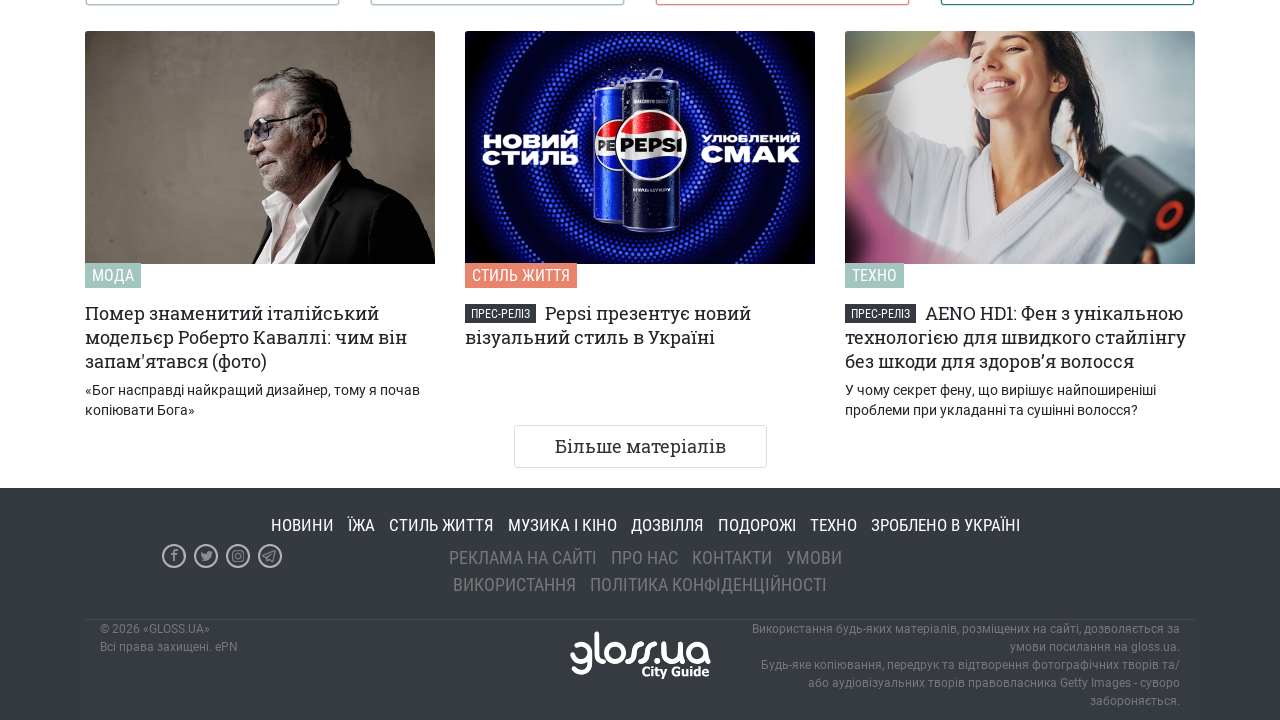

Checked h4 element count: 56
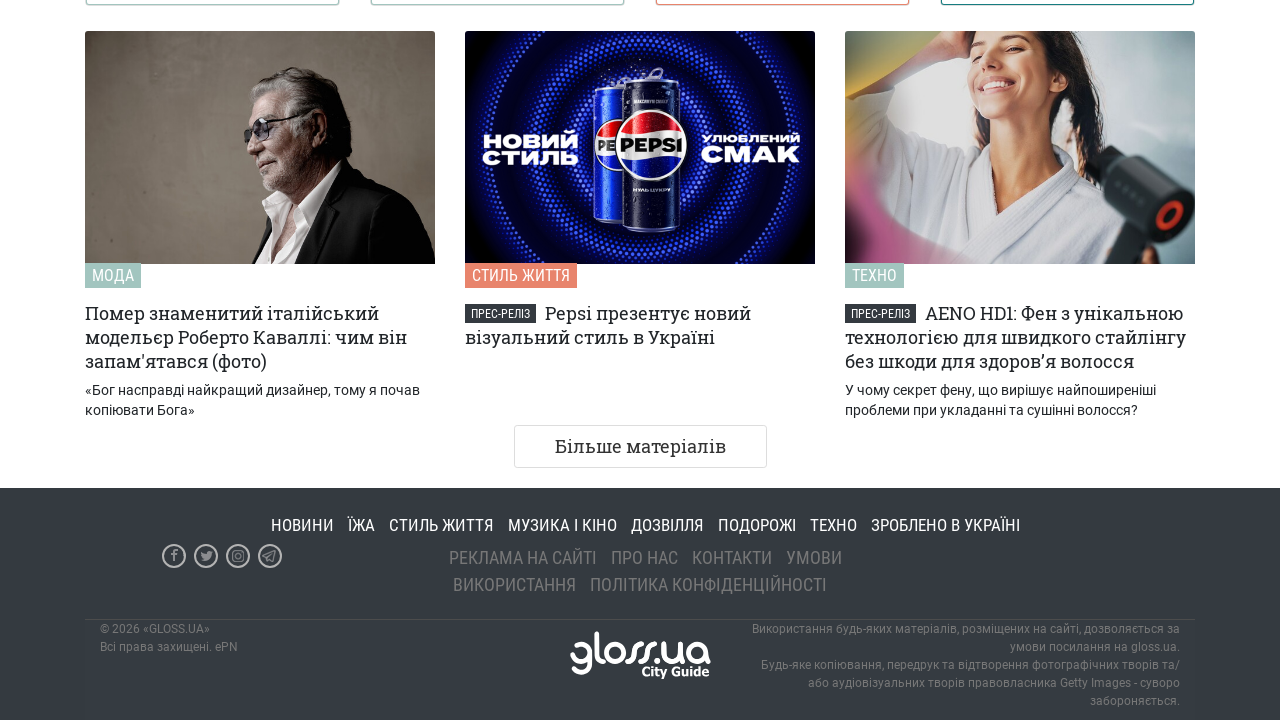

Scrolled to bottom of page
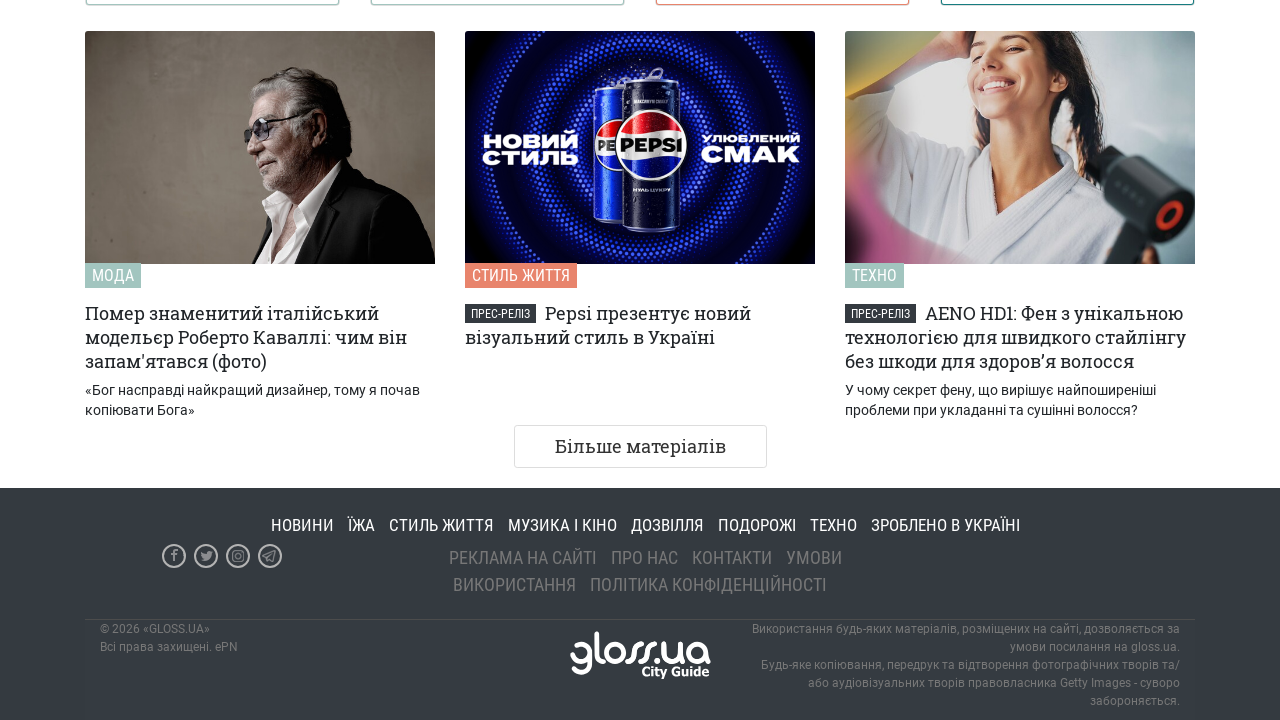

Waited 500ms for content to load
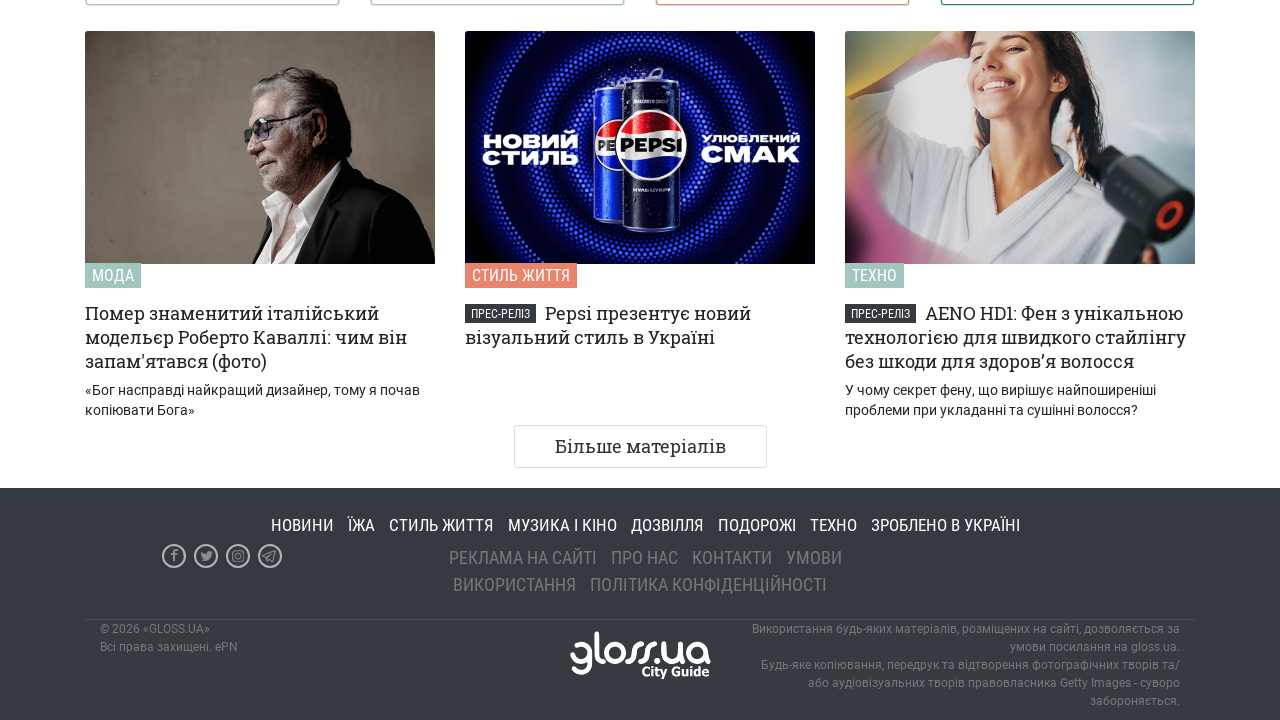

Checked h4 element count: 56
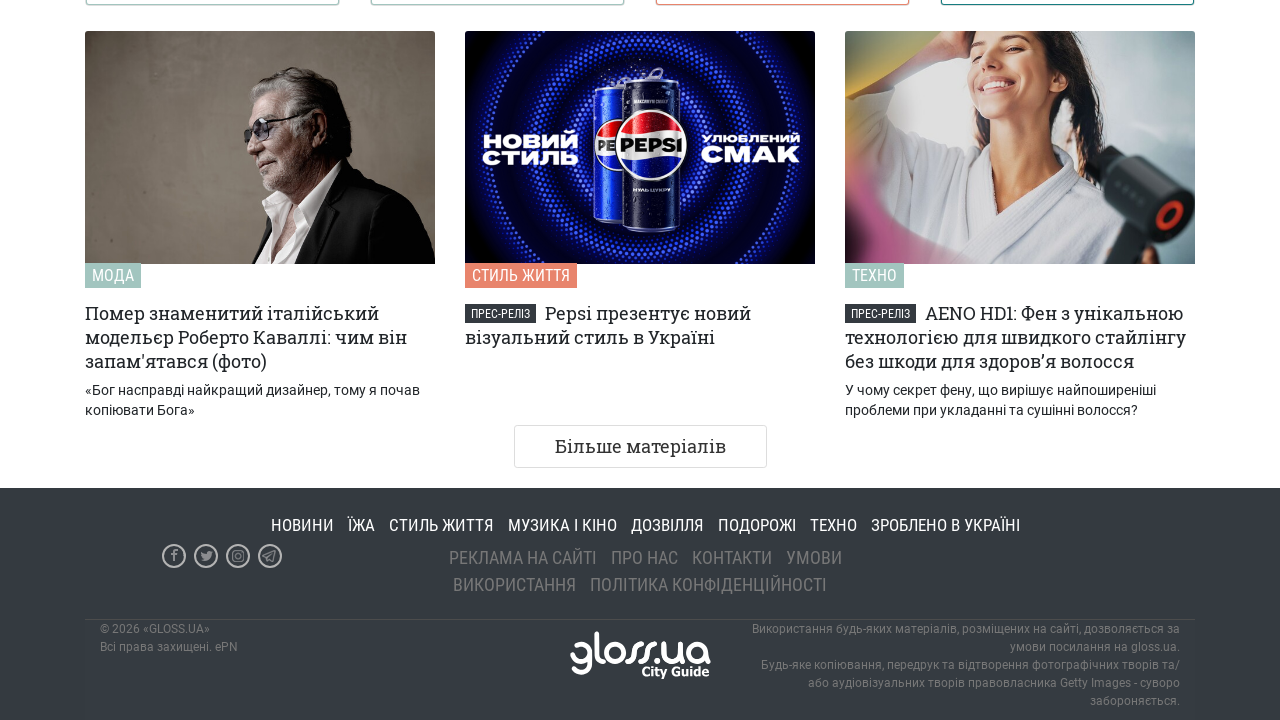

Scrolled to bottom of page
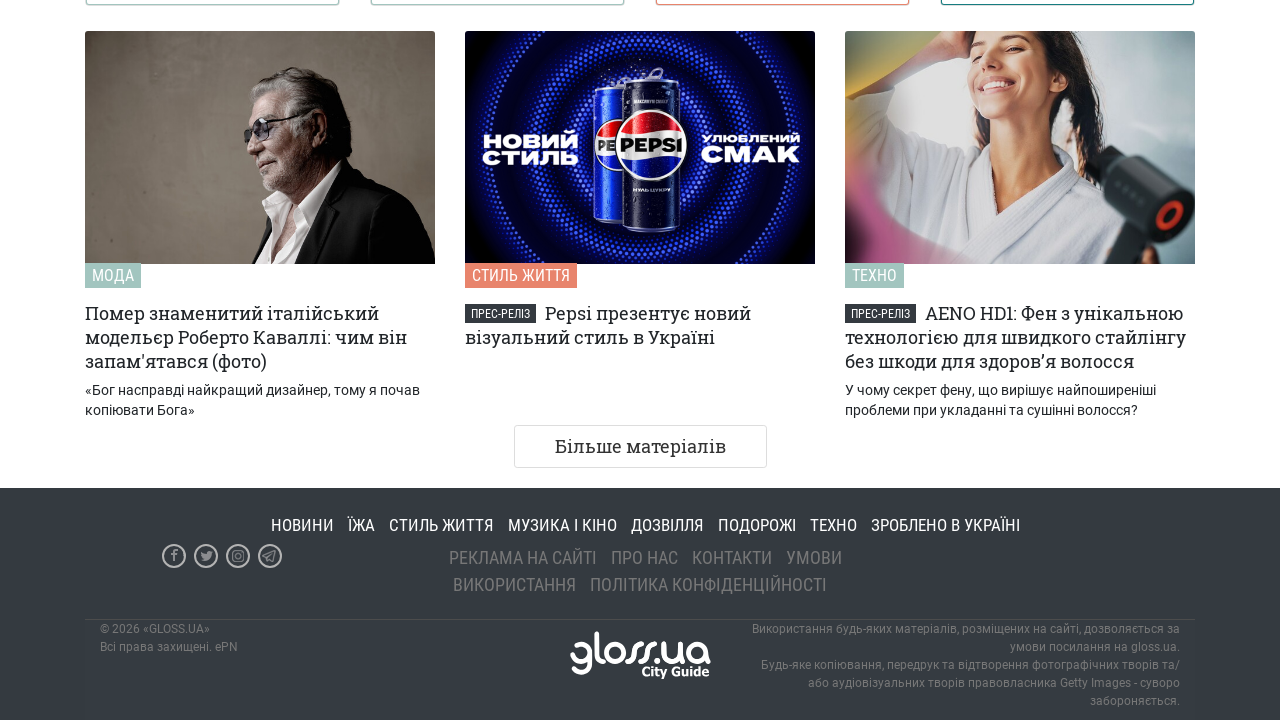

Waited 500ms for content to load
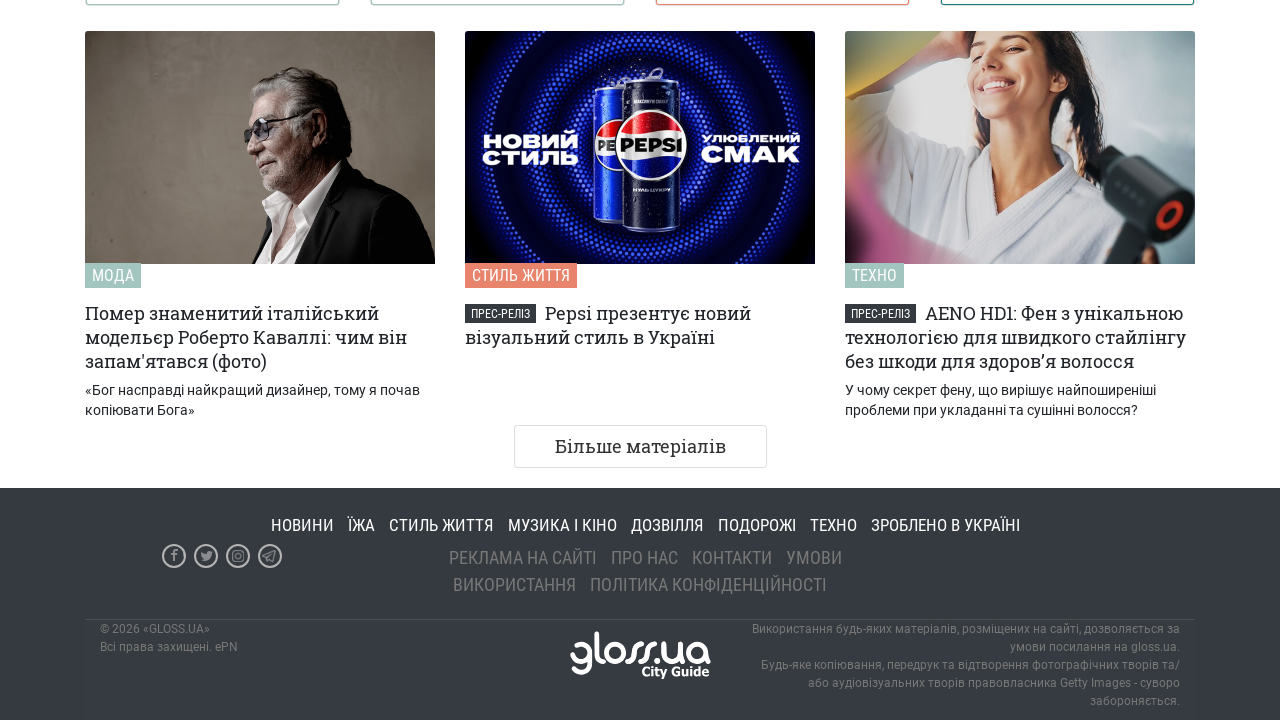

Checked h4 element count: 56
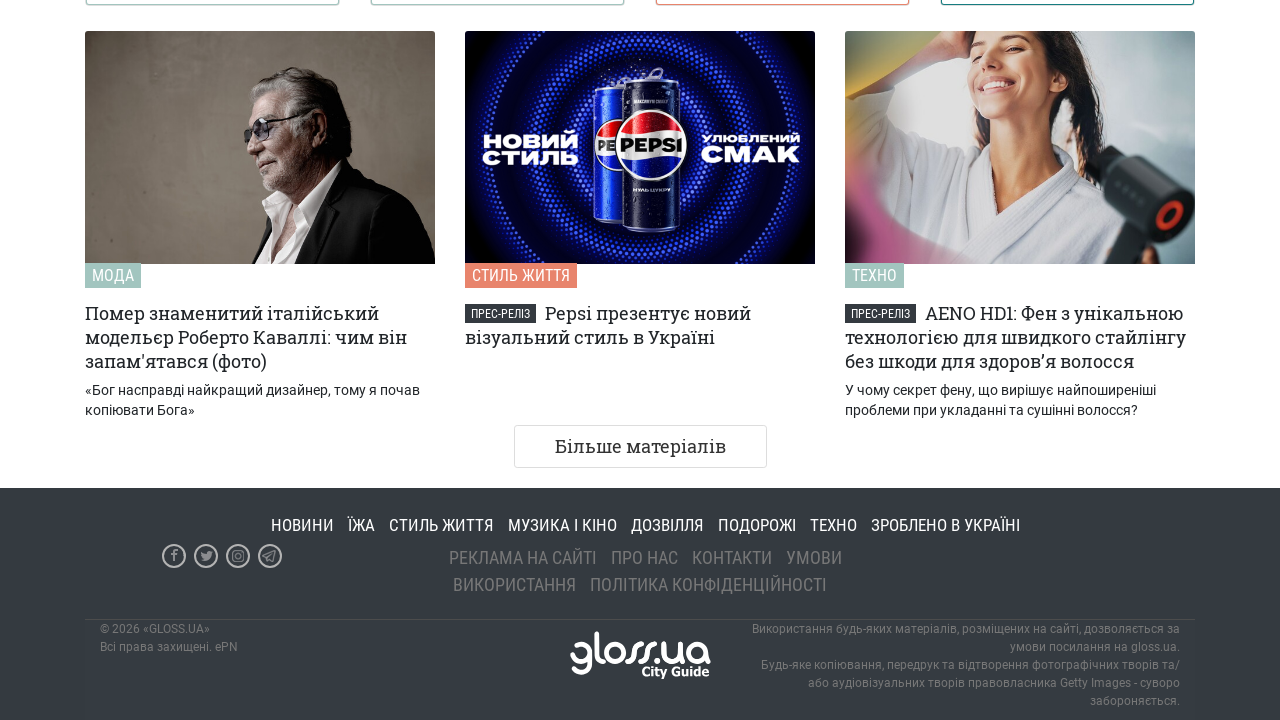

Scrolled to bottom of page
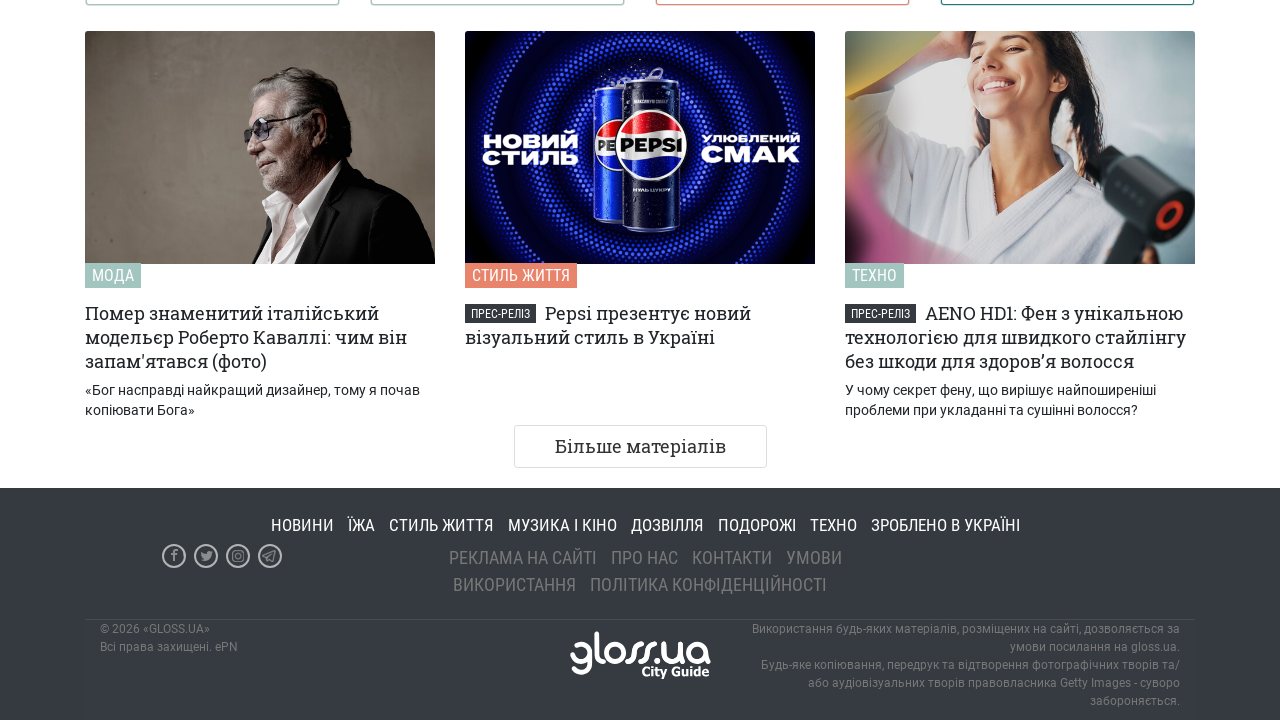

Waited 500ms for content to load
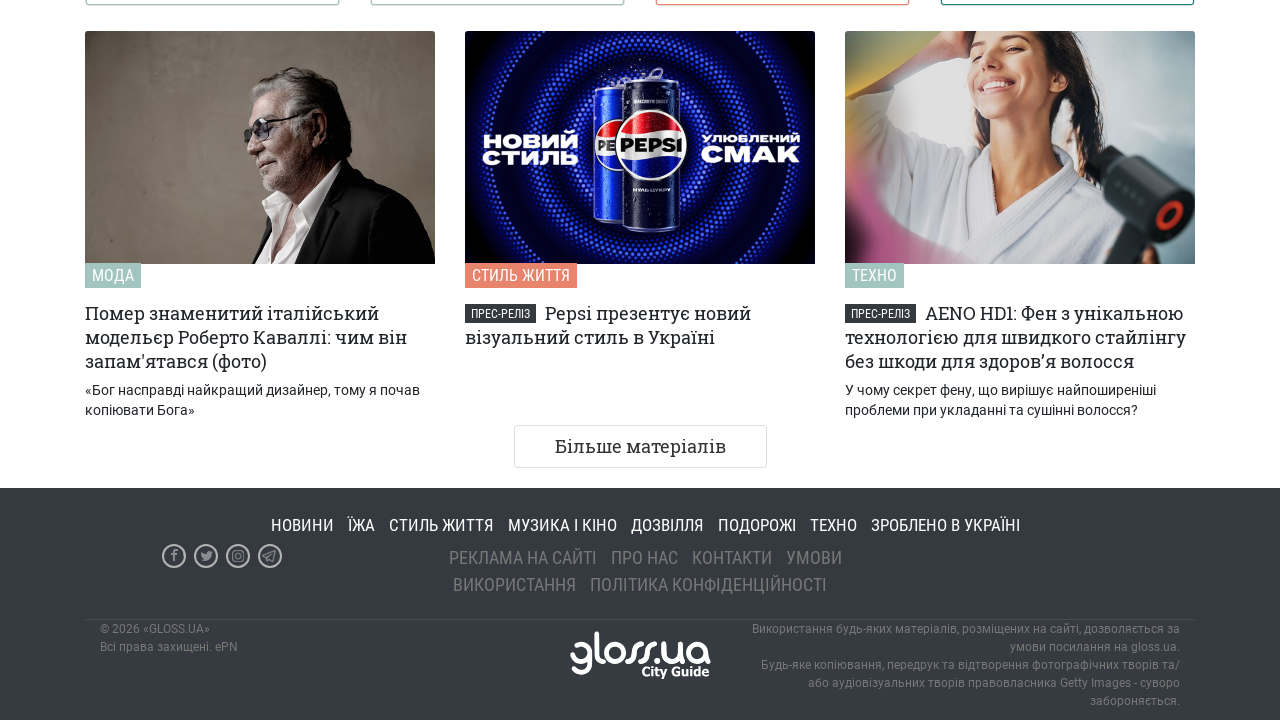

Checked h4 element count: 56
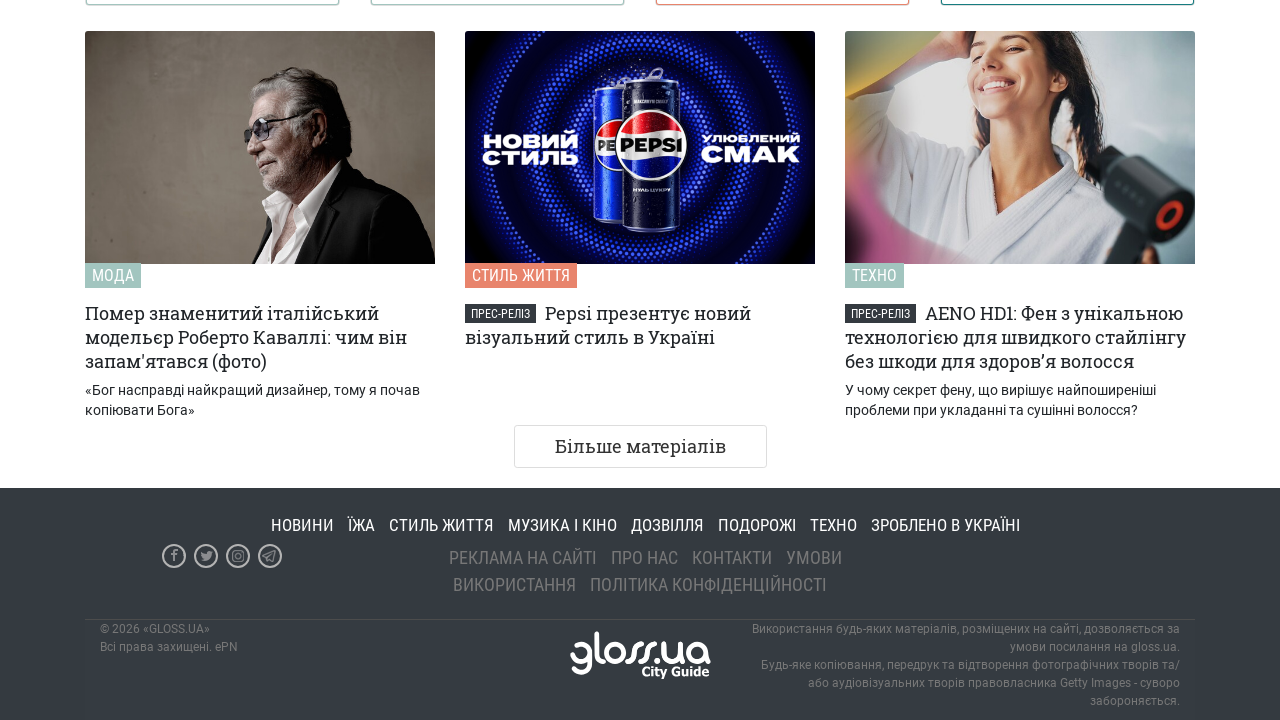

Scrolled to bottom of page
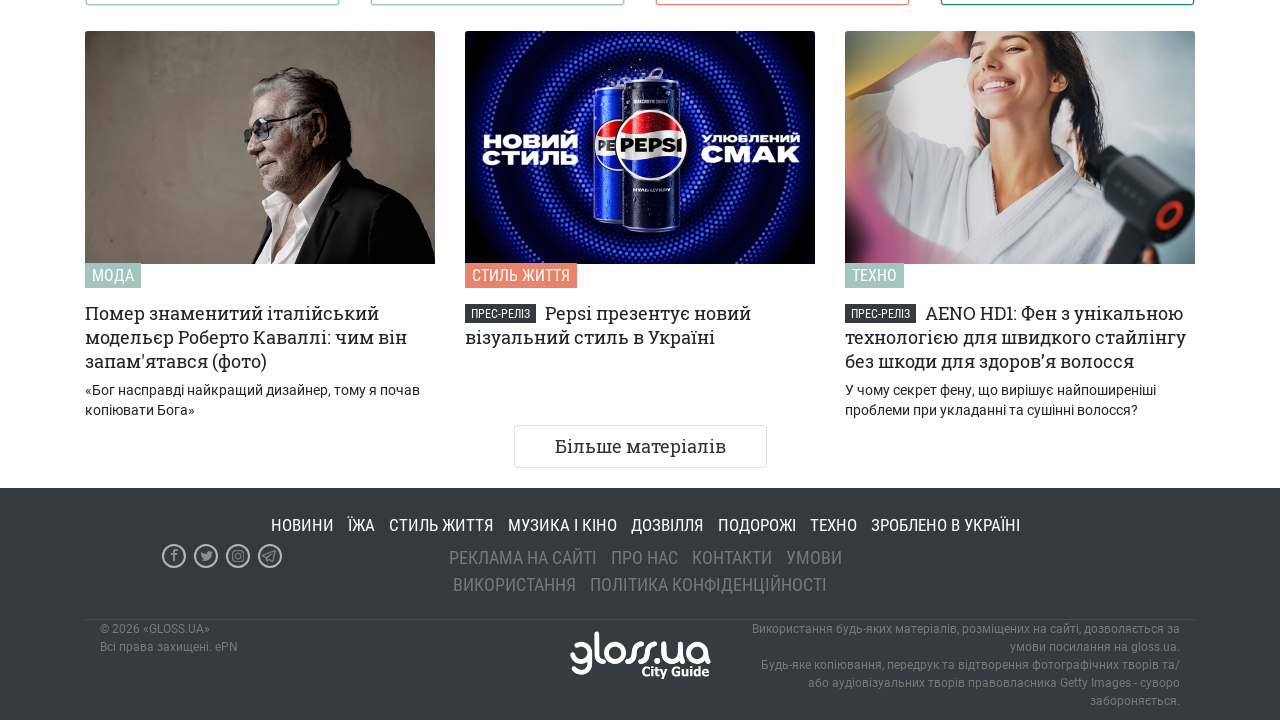

Waited 500ms for content to load
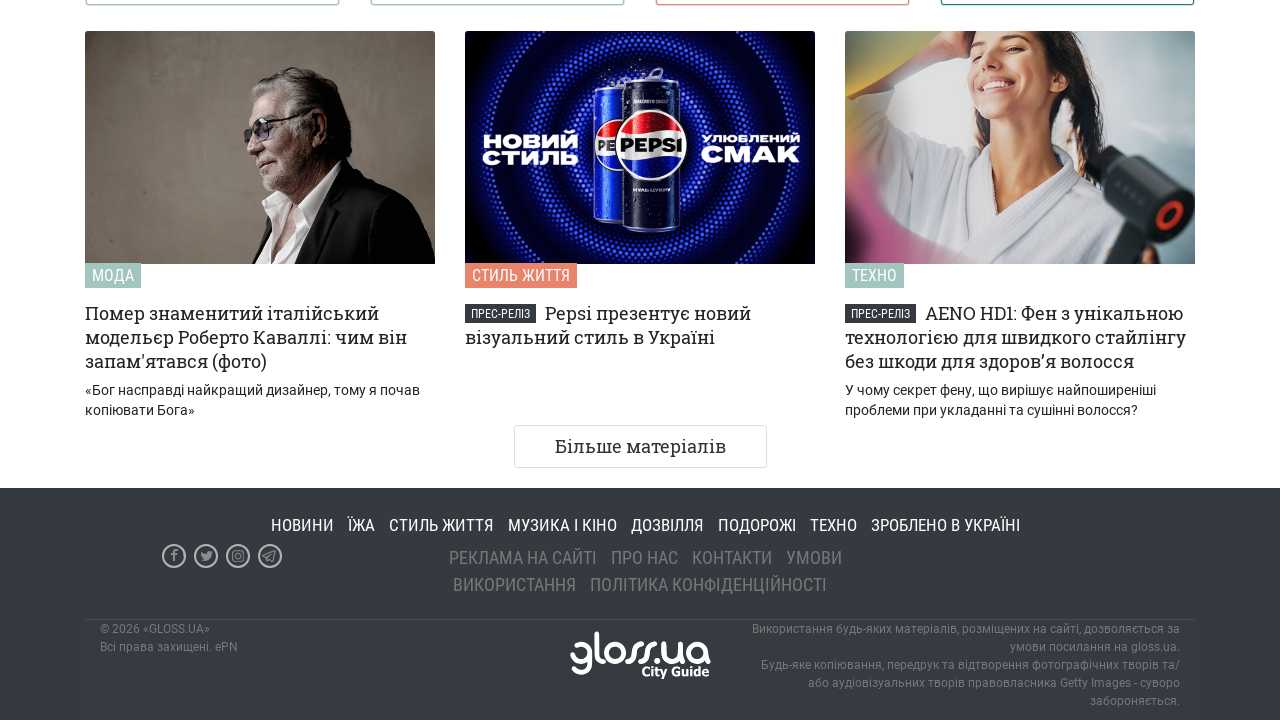

Checked h4 element count: 56
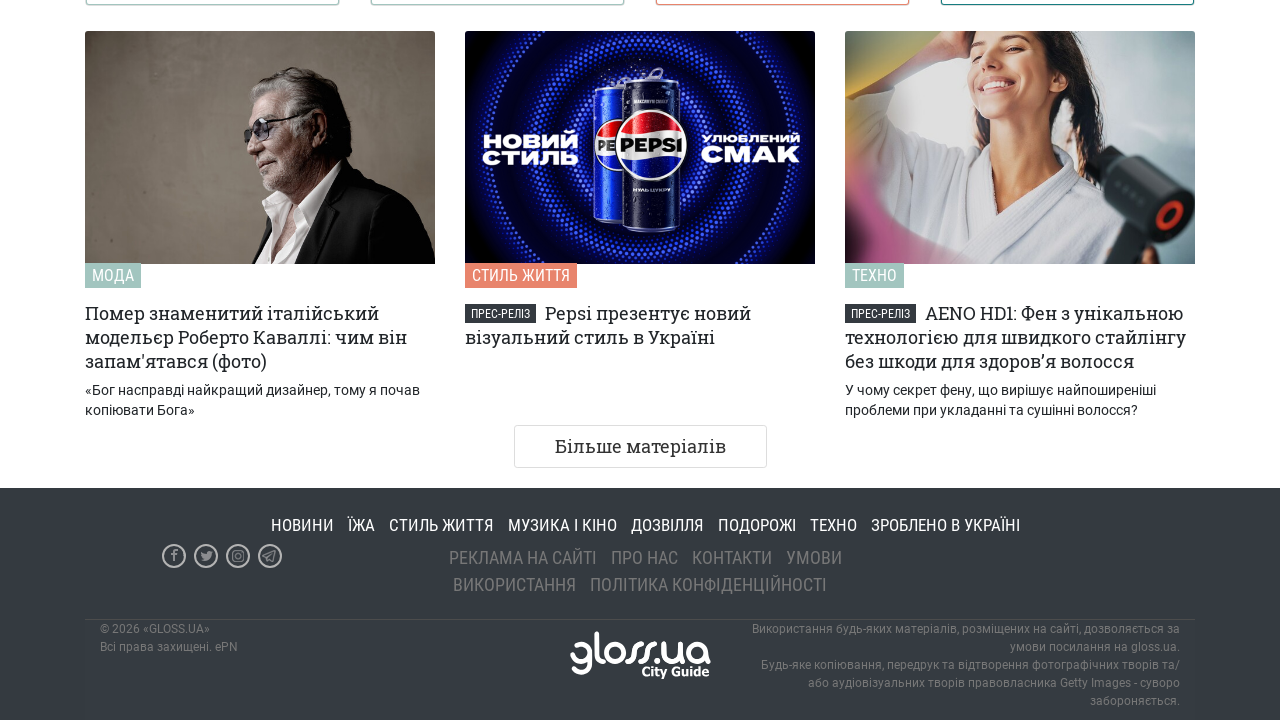

Scrolled to bottom of page
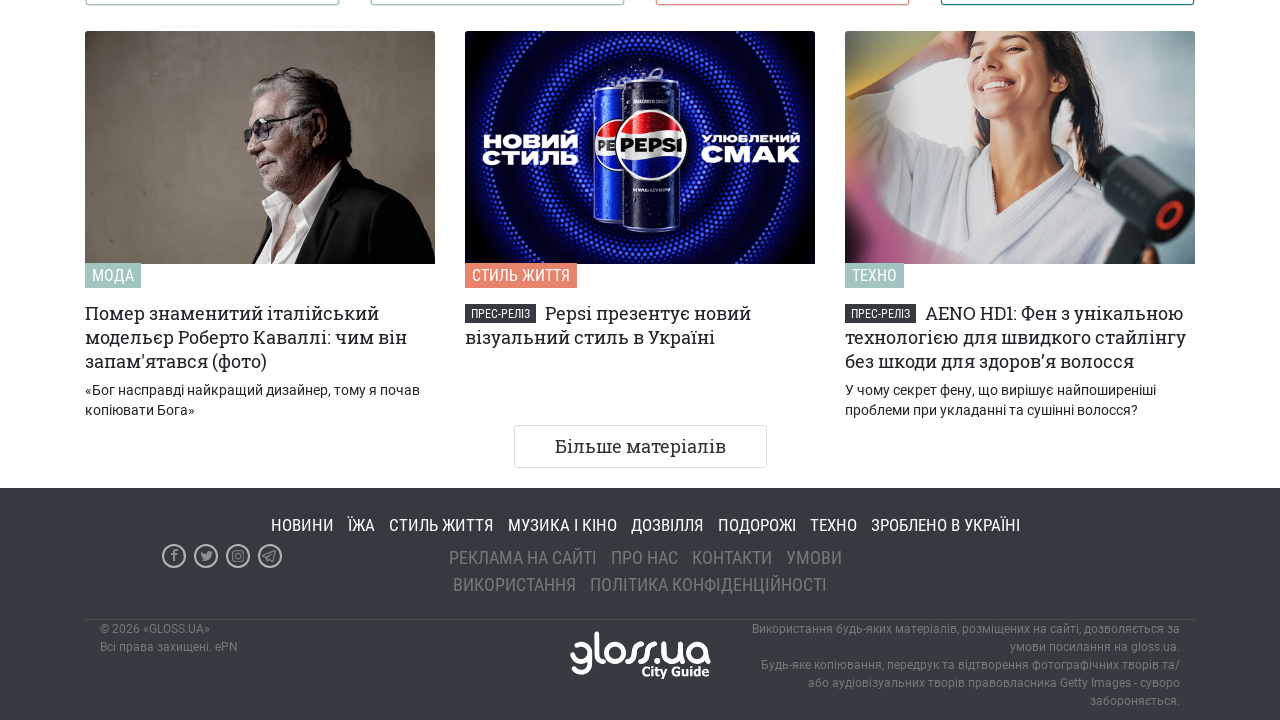

Waited 500ms for content to load
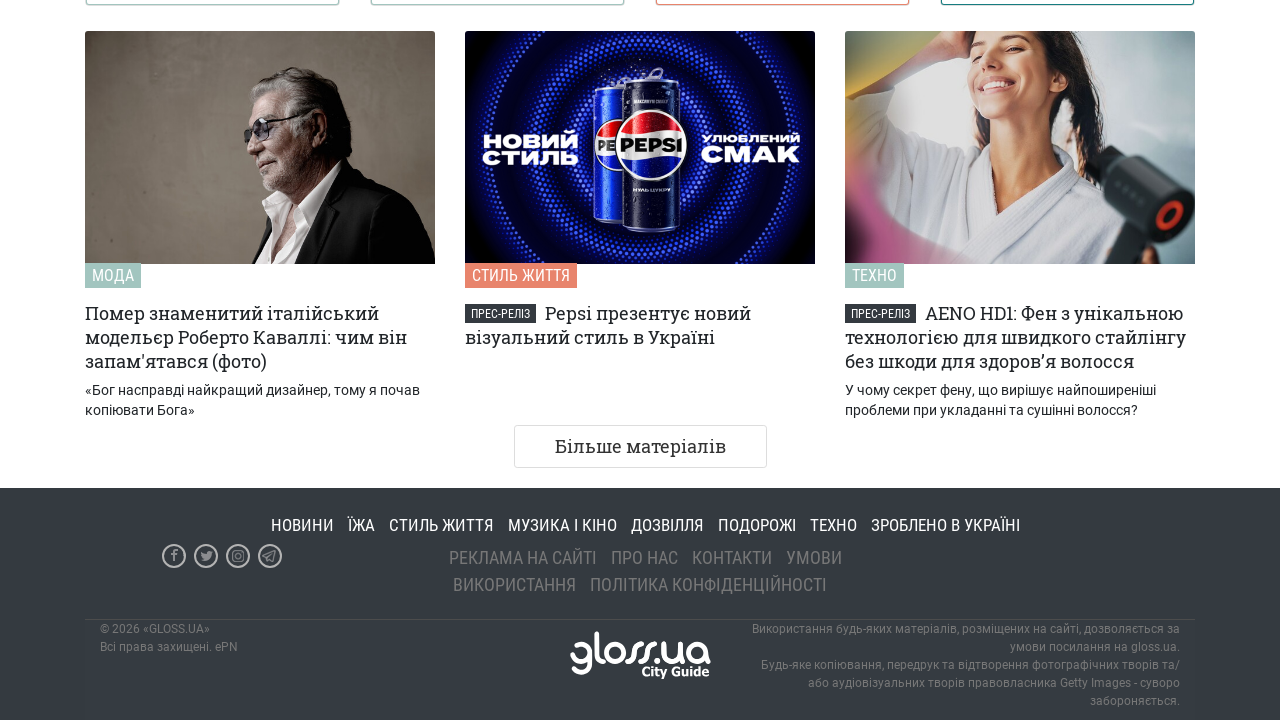

Checked h4 element count: 56
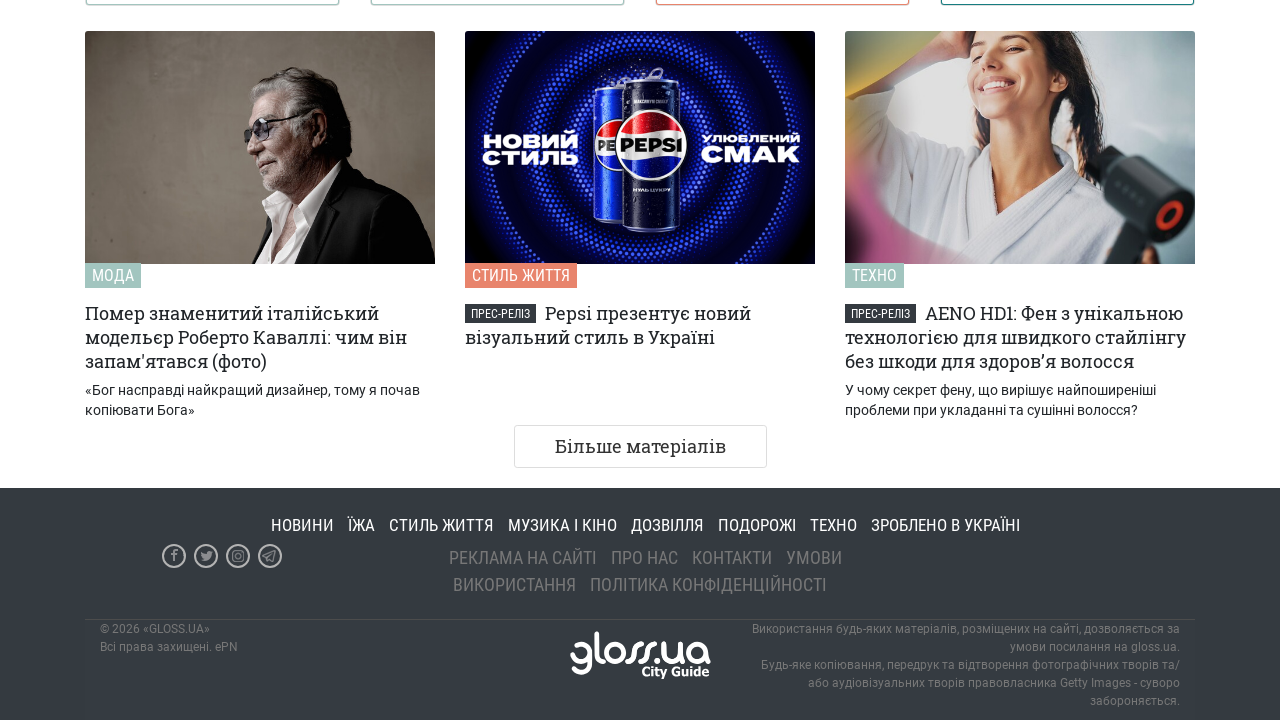

Scrolled to bottom of page
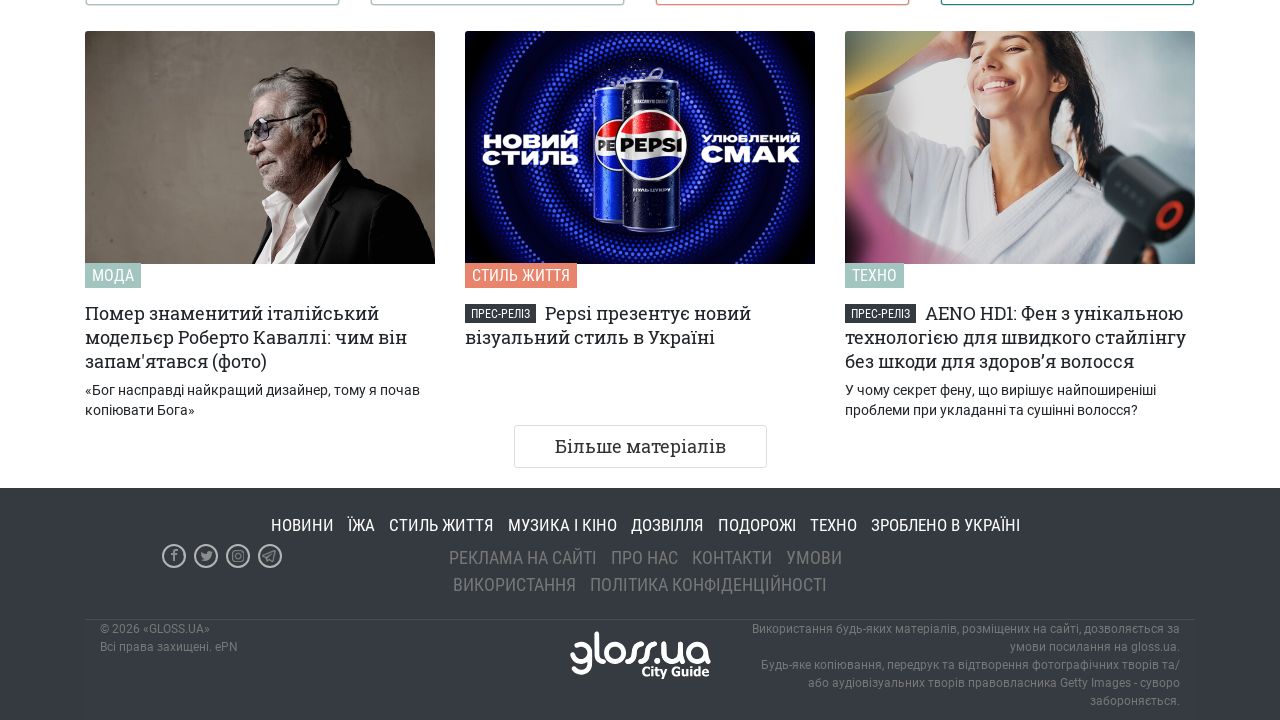

Waited 500ms for content to load
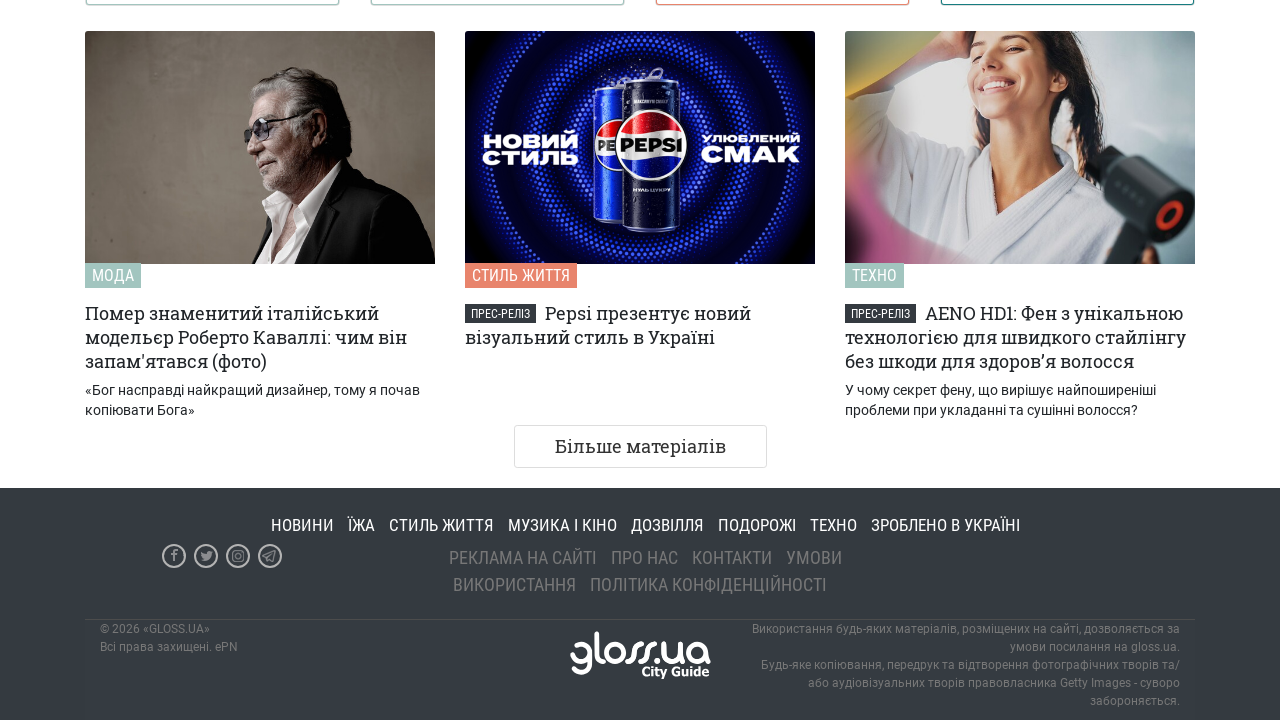

Checked h4 element count: 56
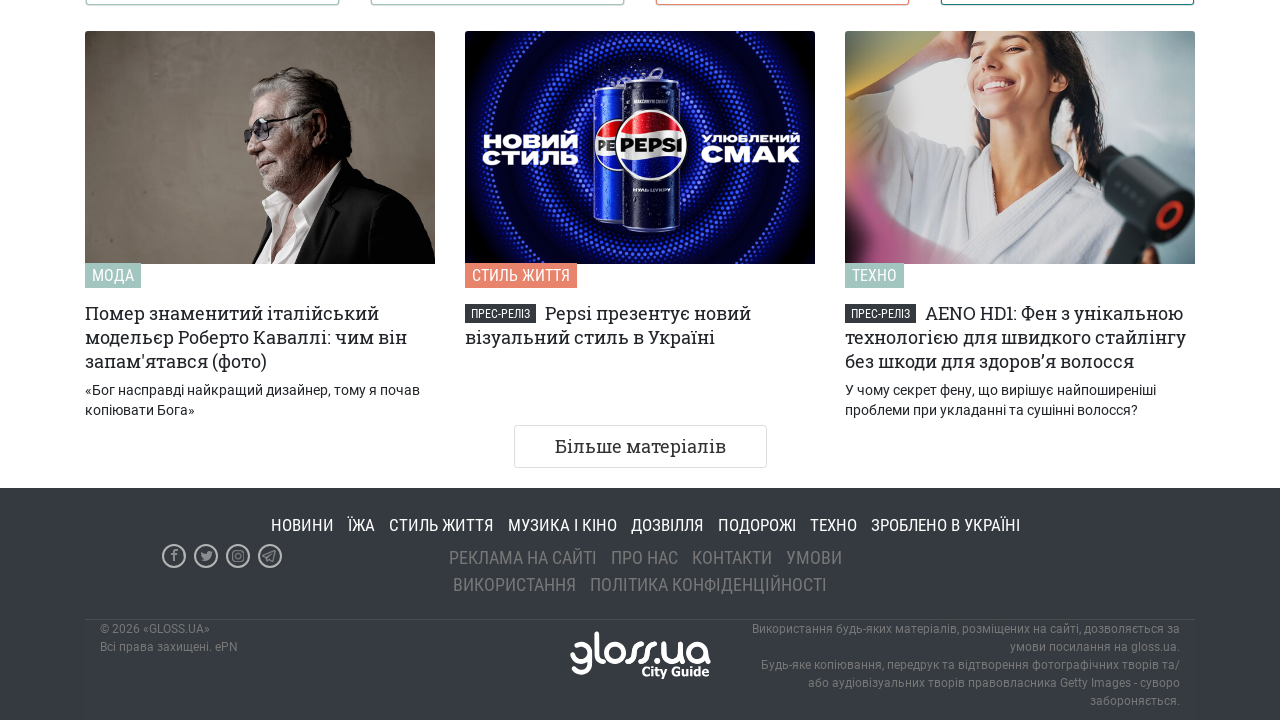

Scrolled to bottom of page
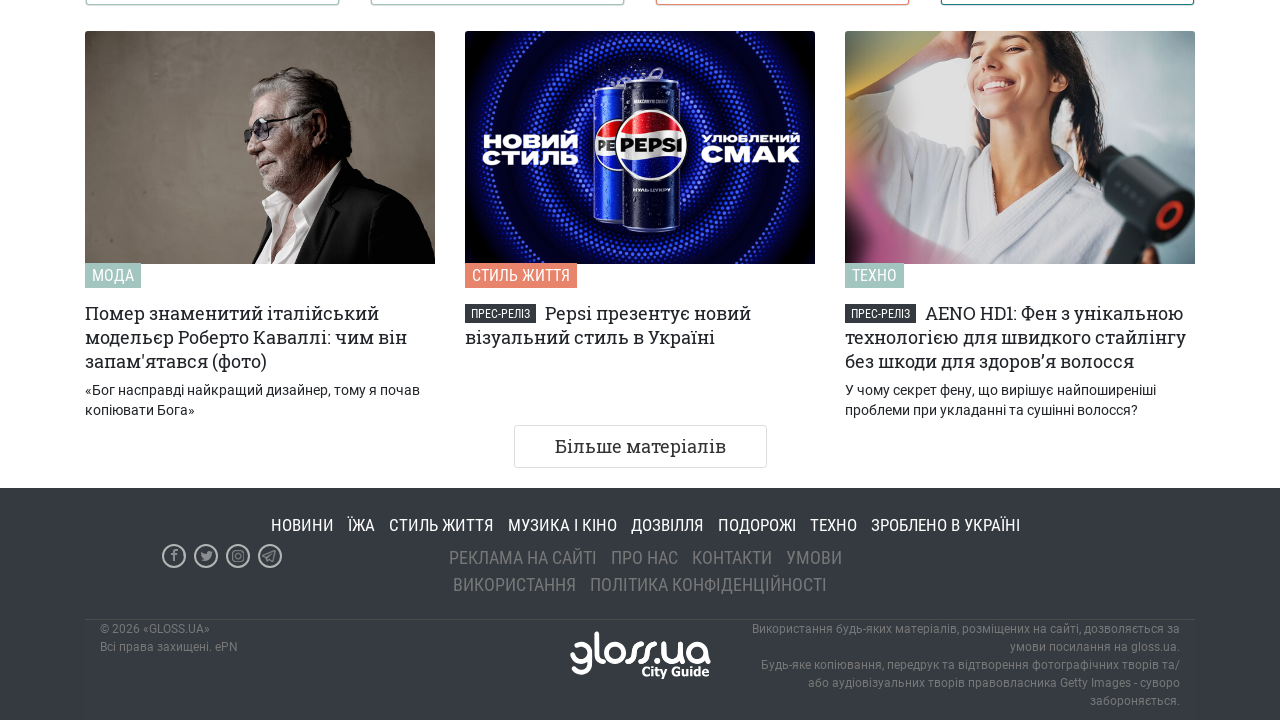

Waited 500ms for content to load
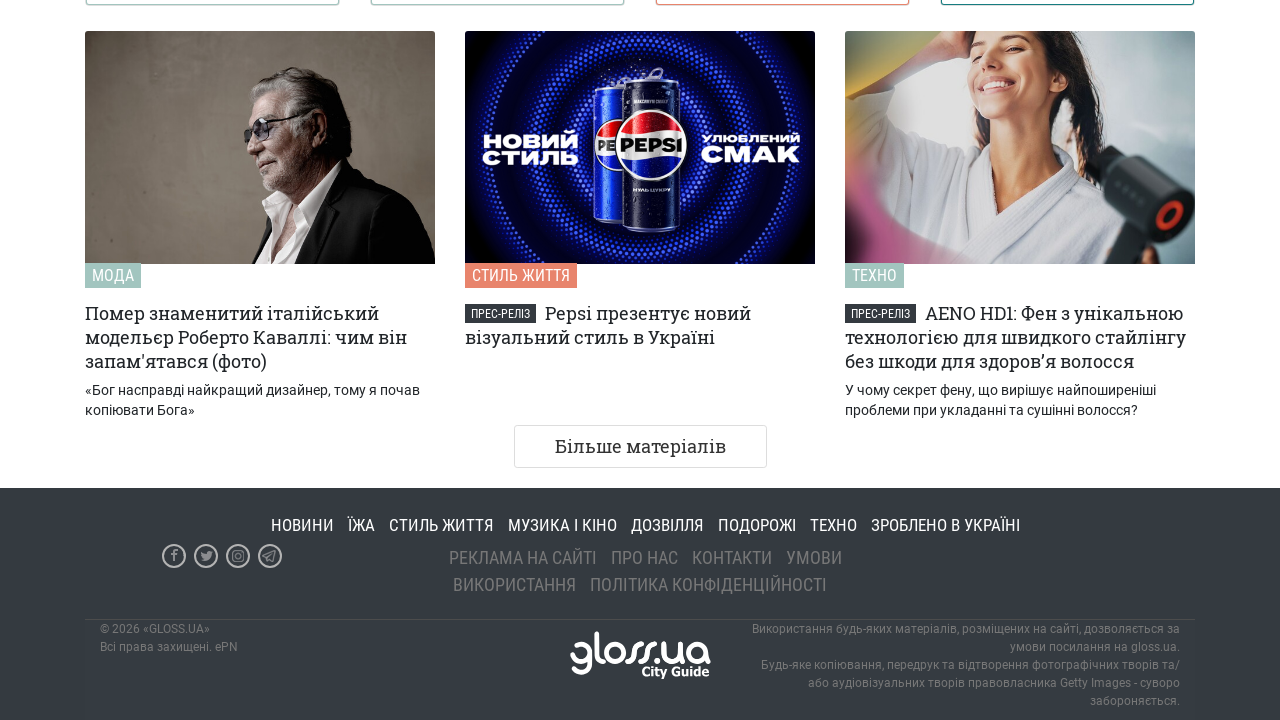

Checked h4 element count: 56
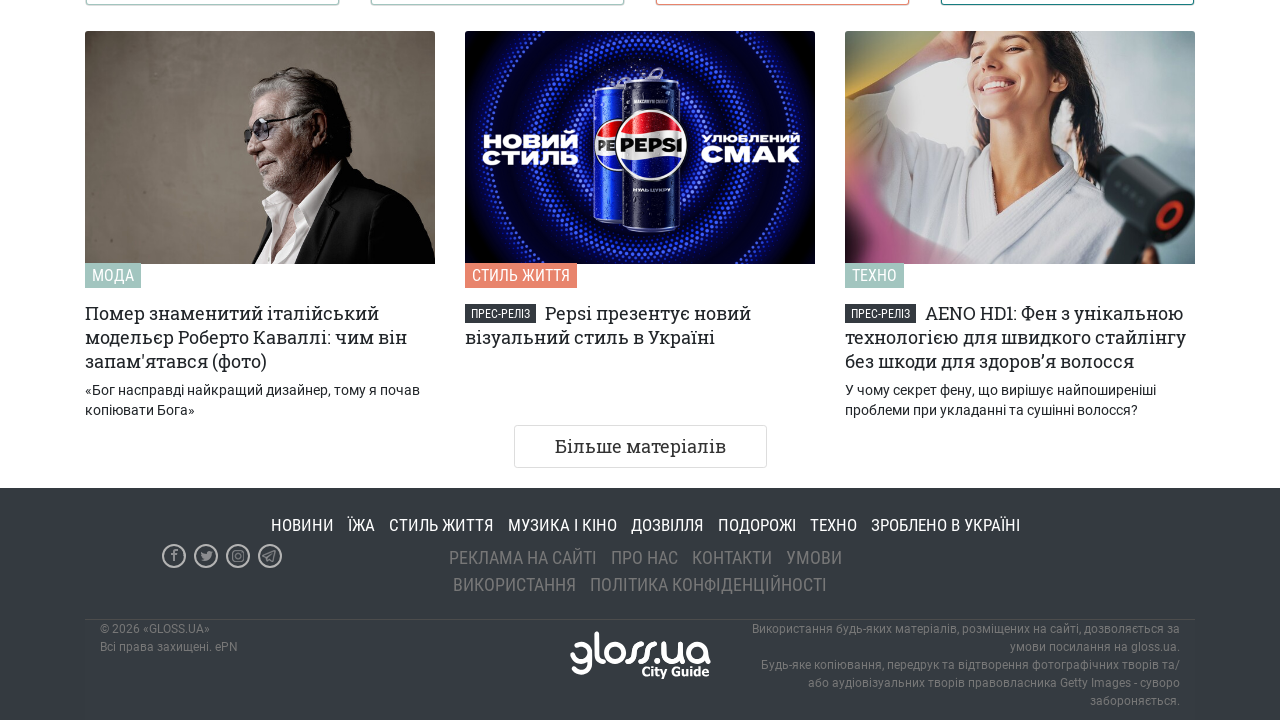

Scrolled to bottom of page
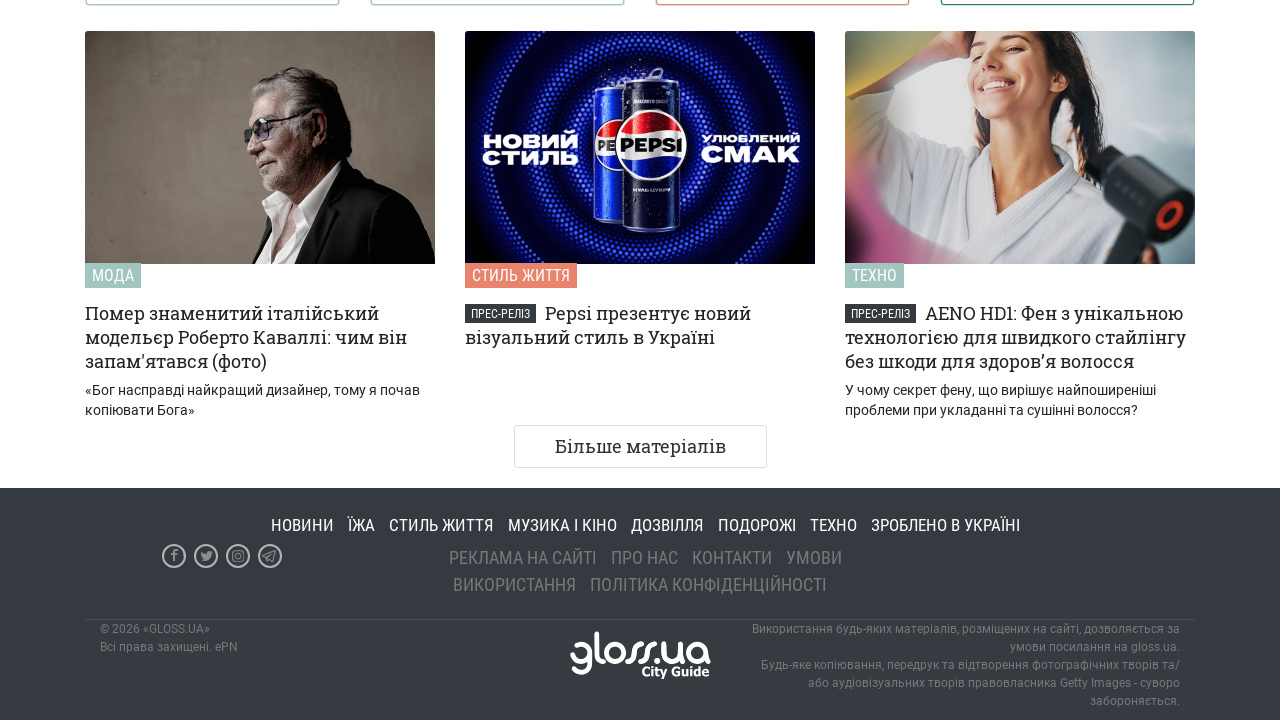

Waited 500ms for content to load
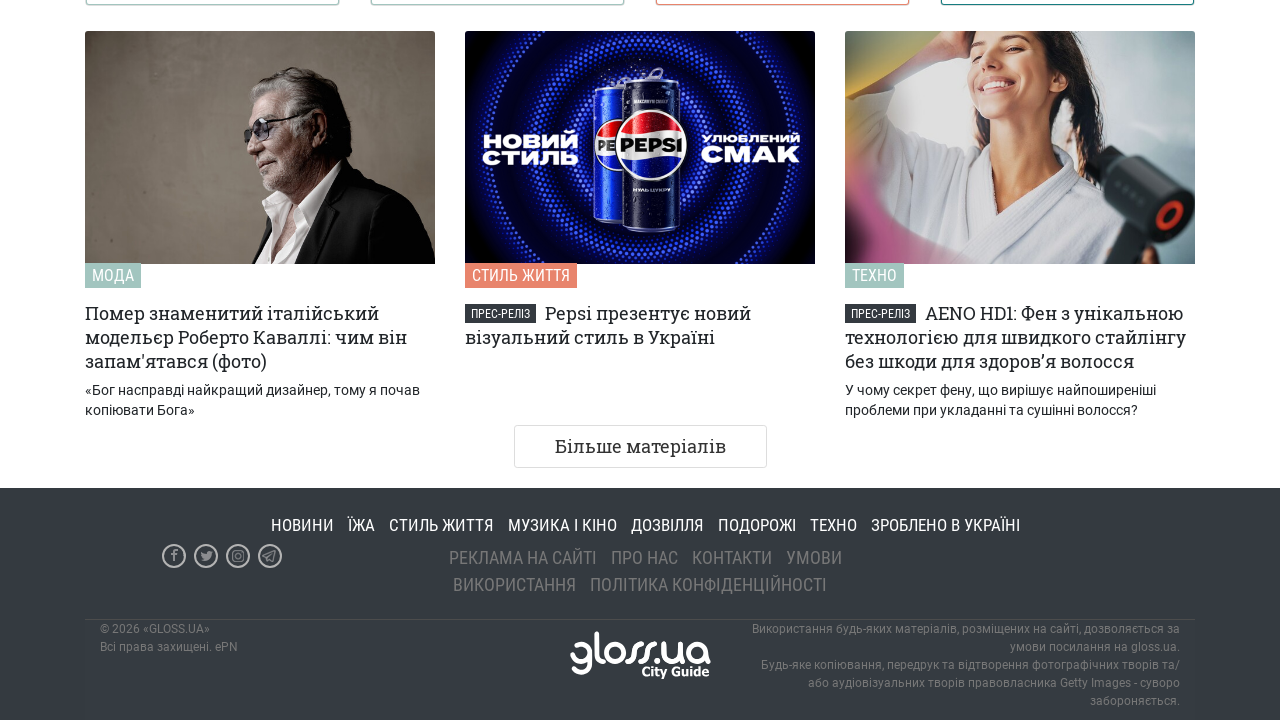

Checked h4 element count: 56
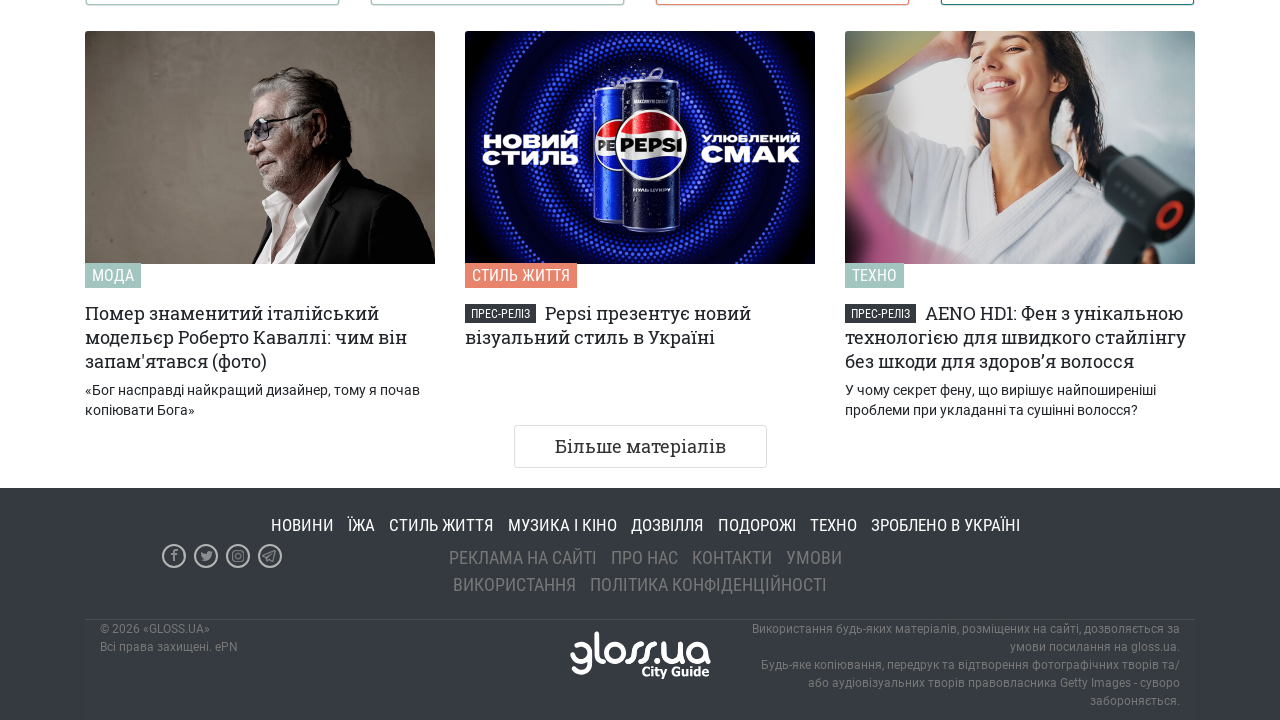

Scrolled to bottom of page
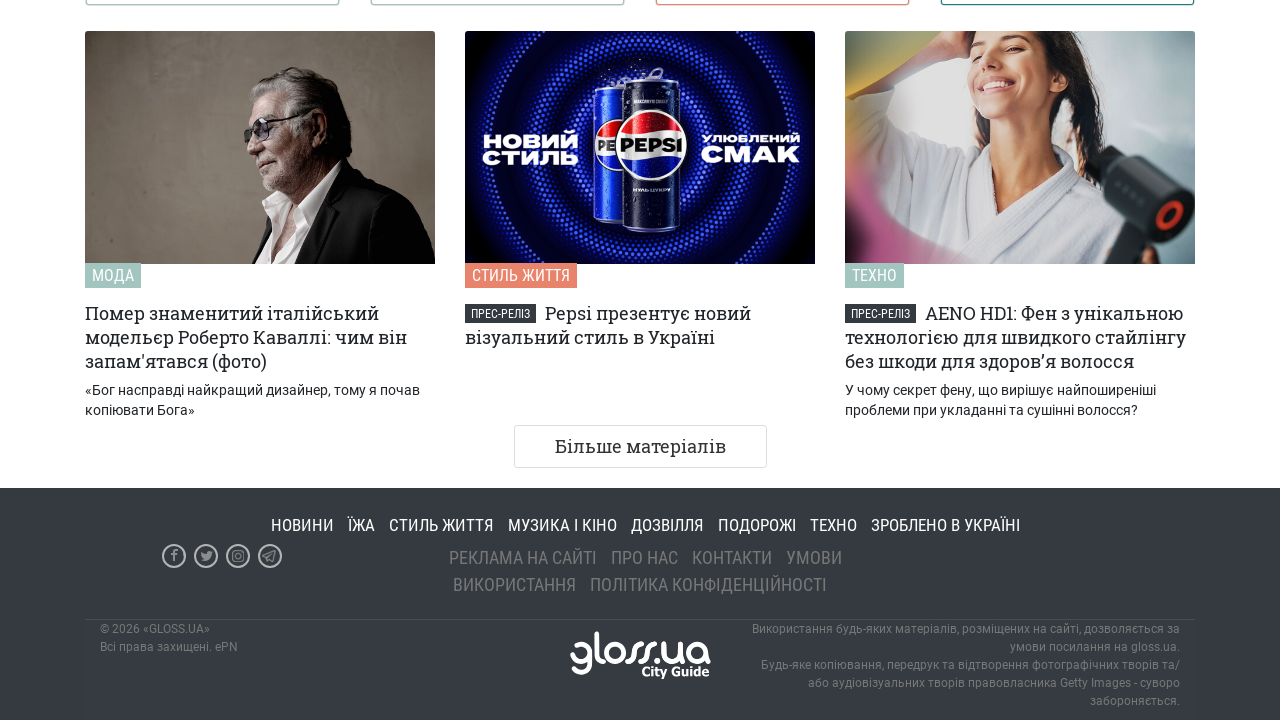

Waited 500ms for content to load
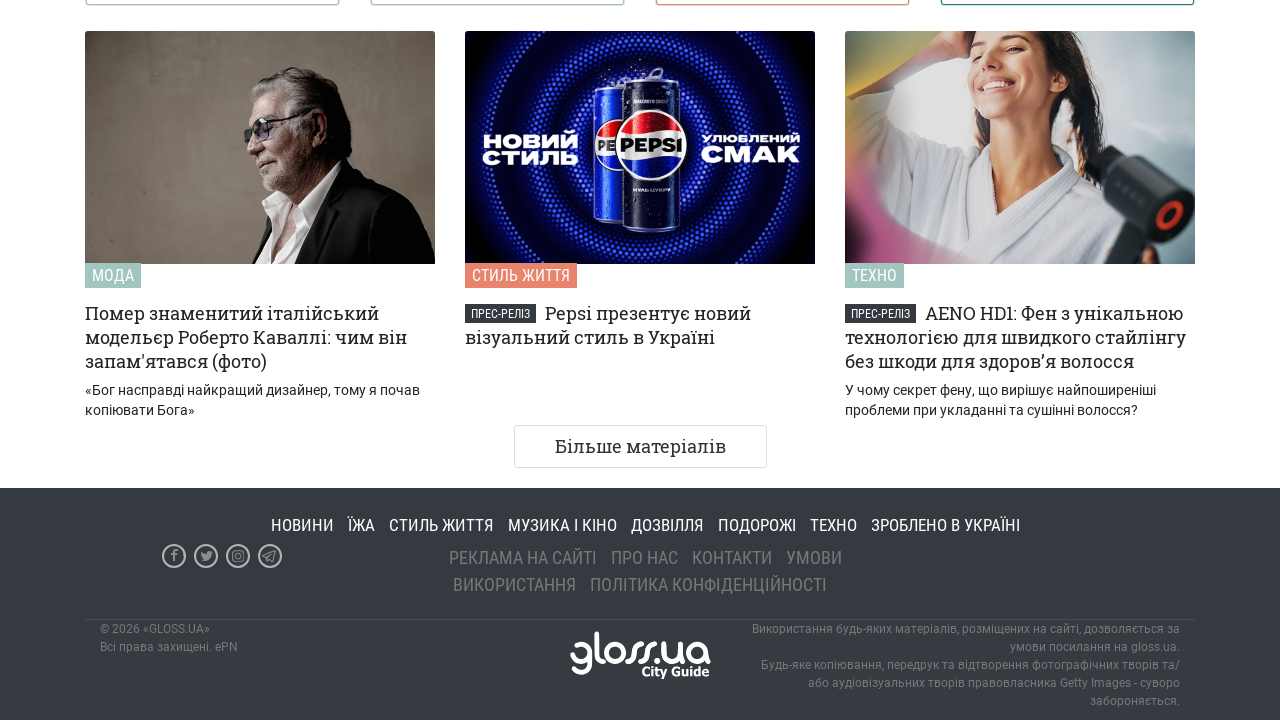

Checked h4 element count: 56
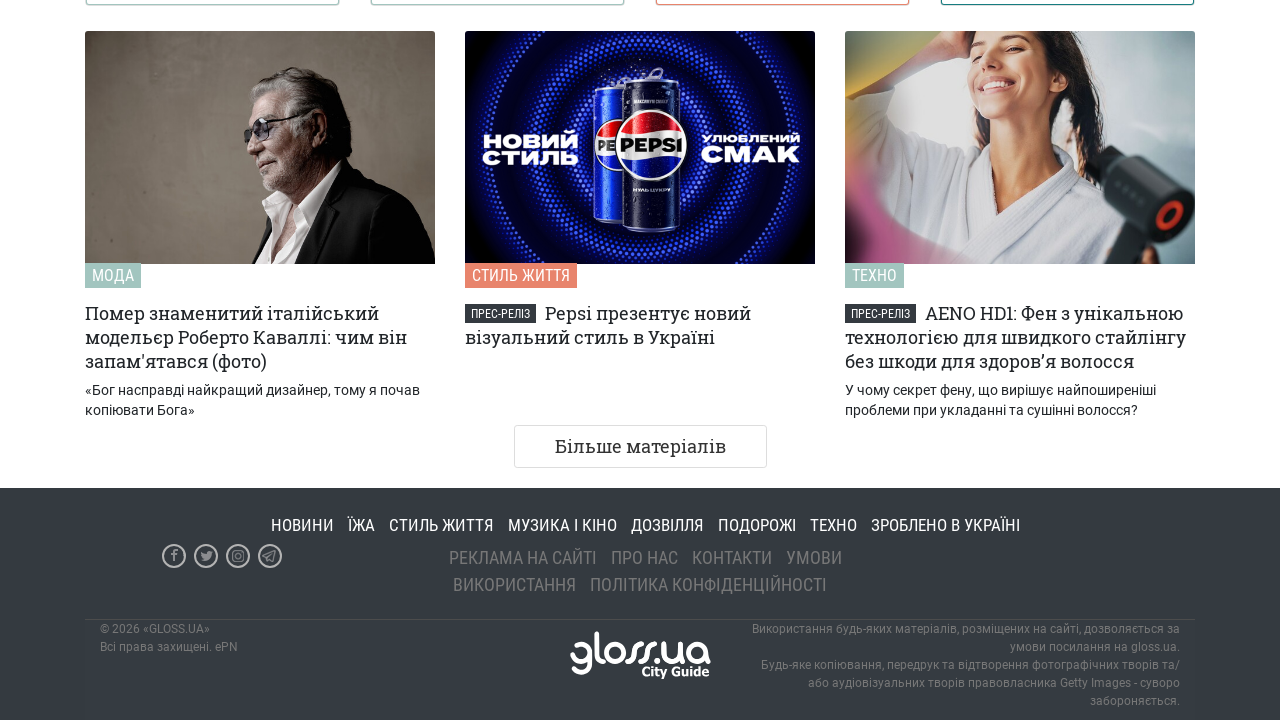

Scrolled to bottom of page
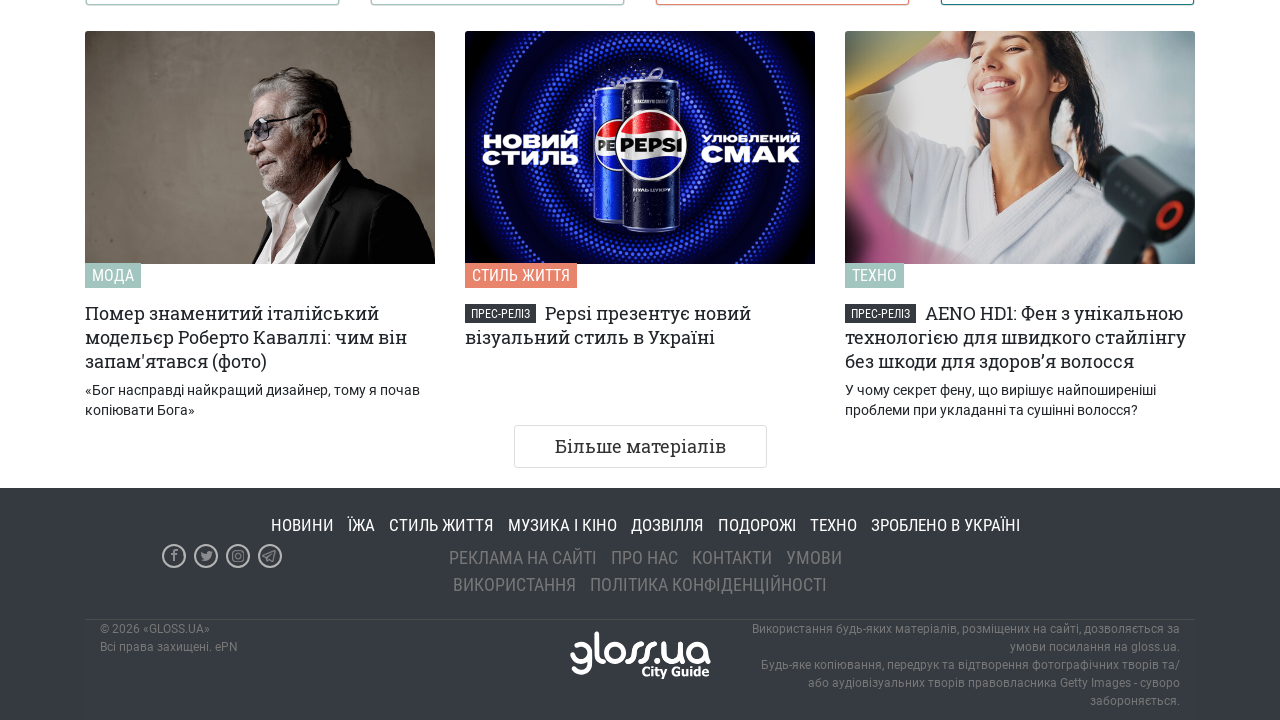

Waited 500ms for content to load
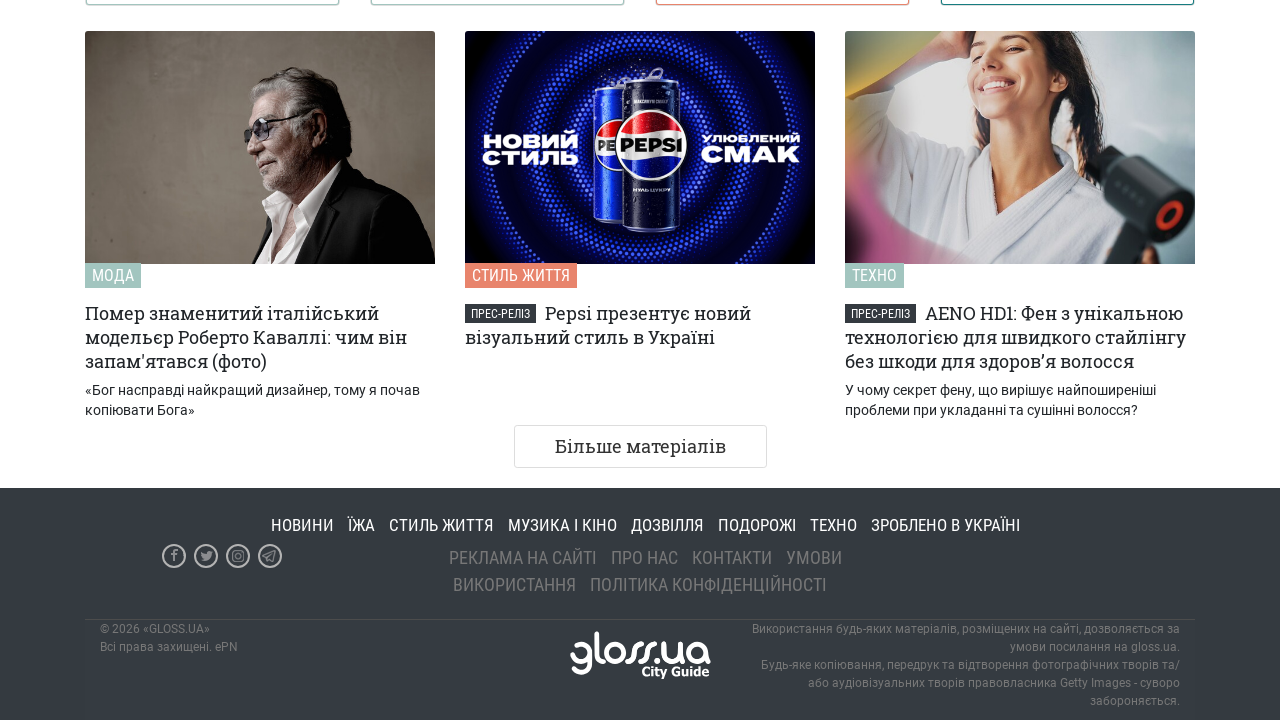

Checked h4 element count: 56
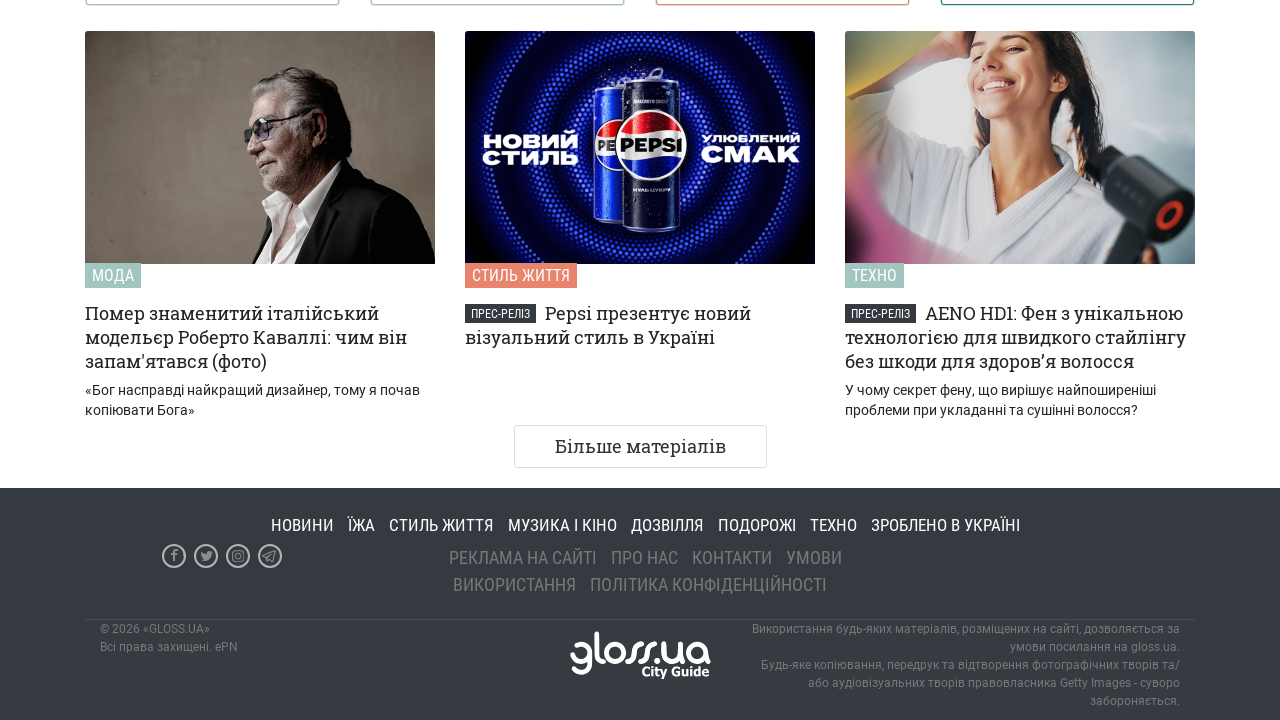

Scrolled to bottom of page
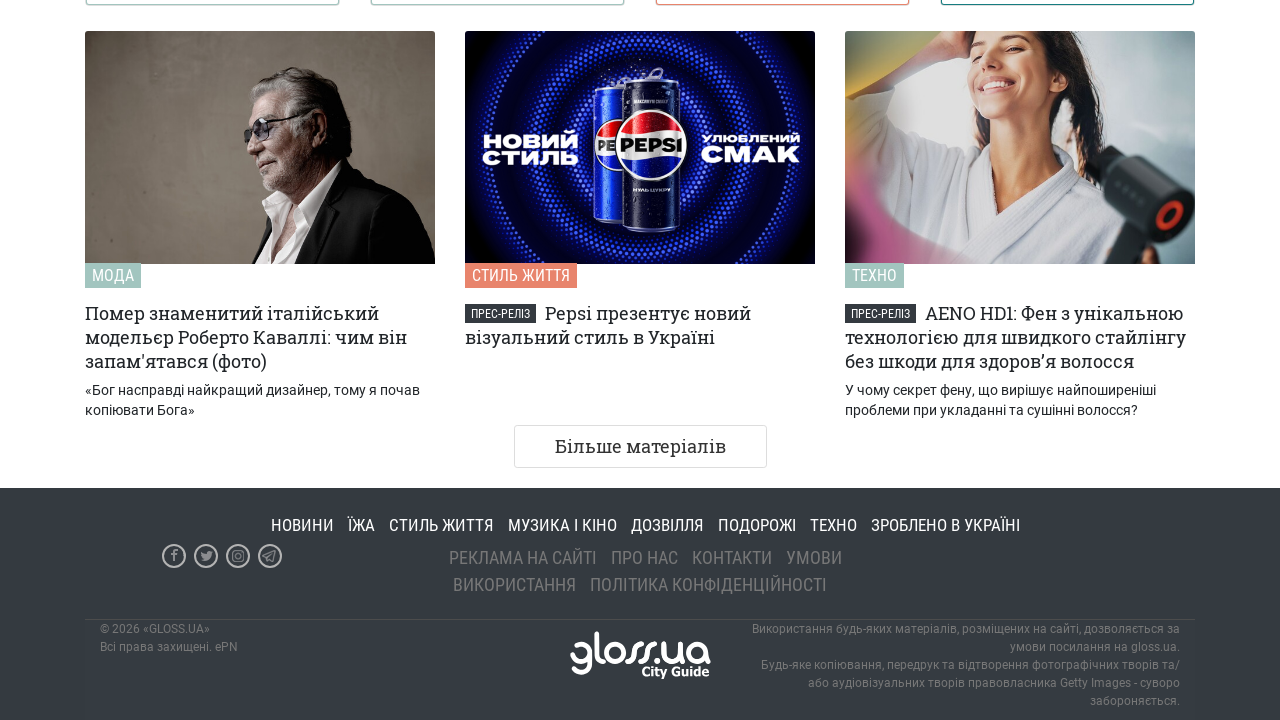

Waited 500ms for content to load
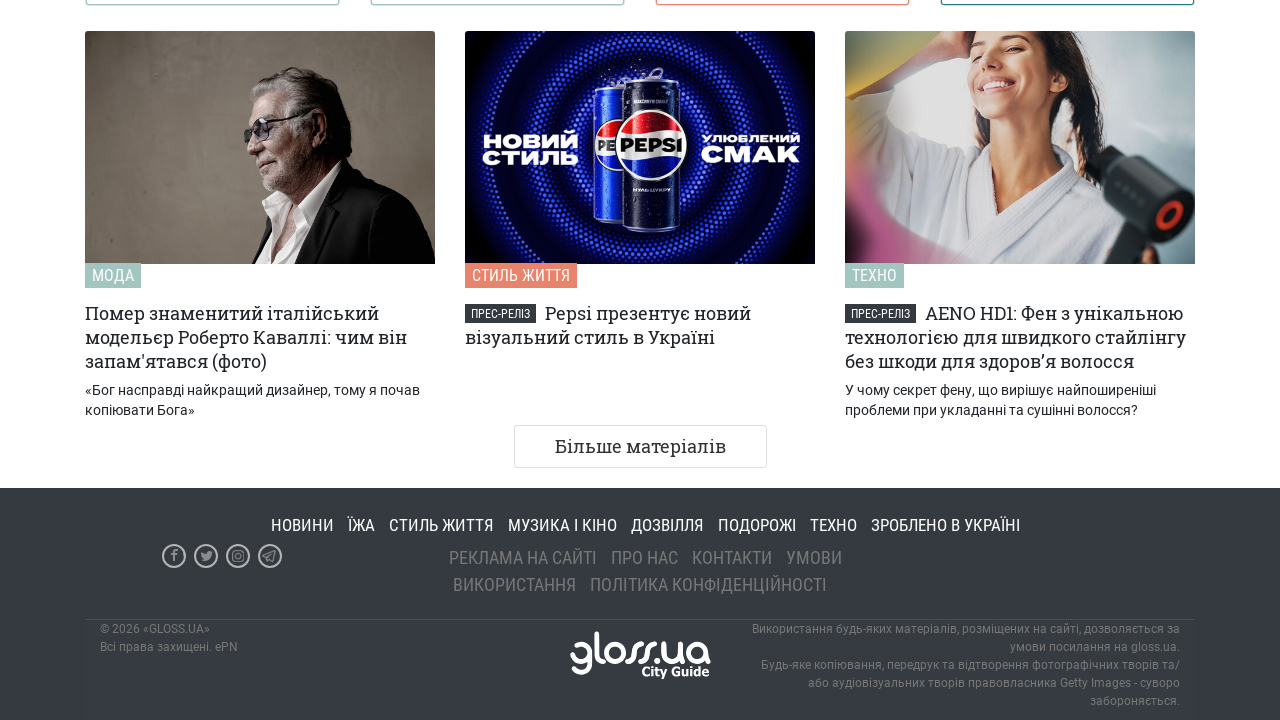

Checked h4 element count: 56
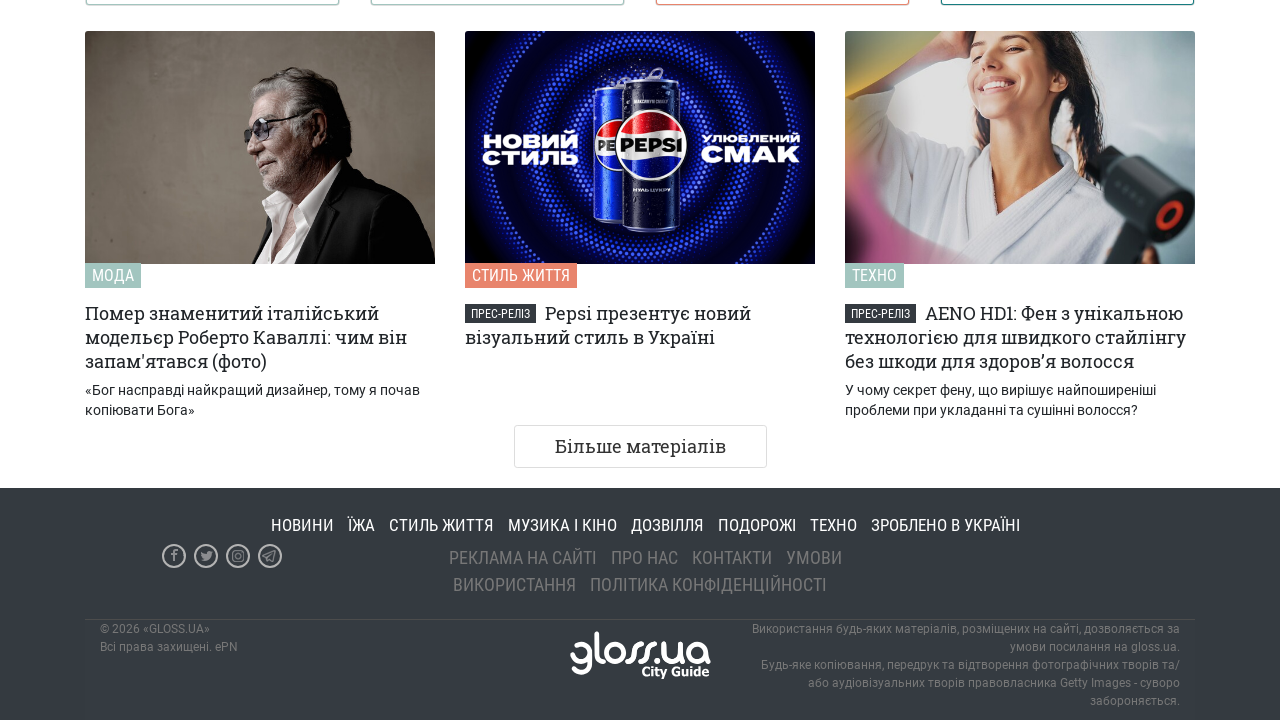

Scrolled to bottom of page
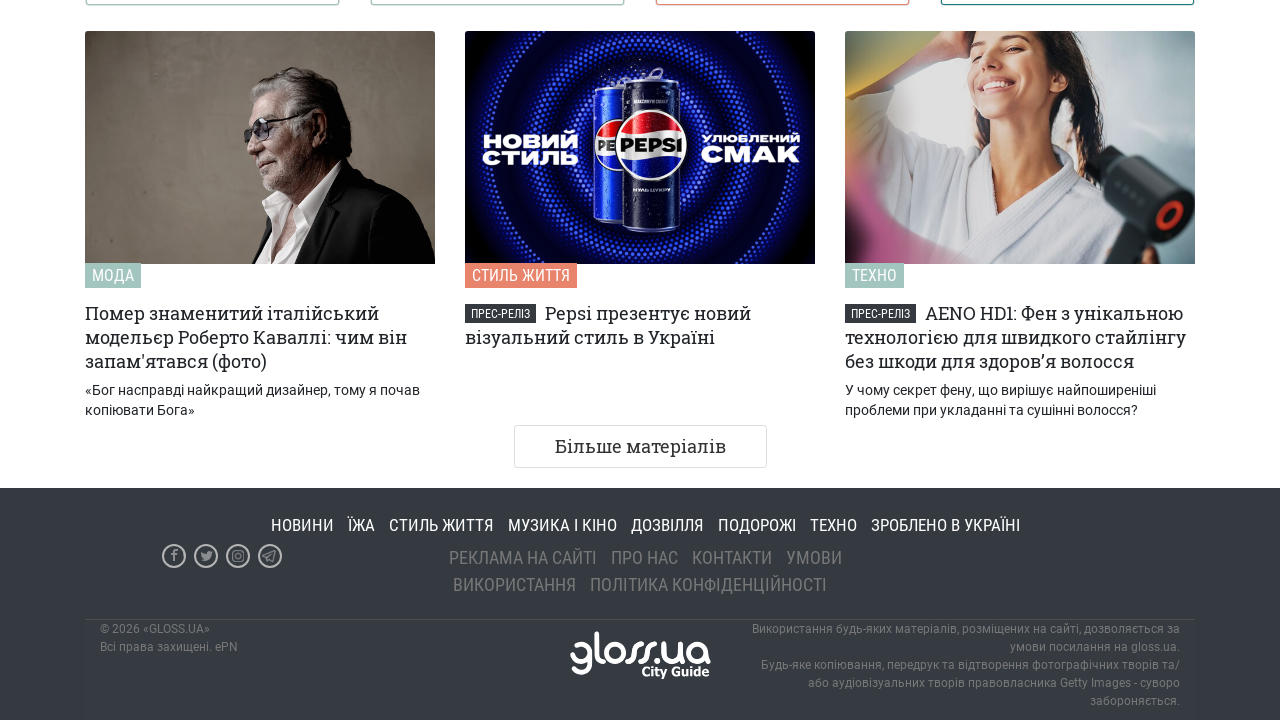

Waited 500ms for content to load
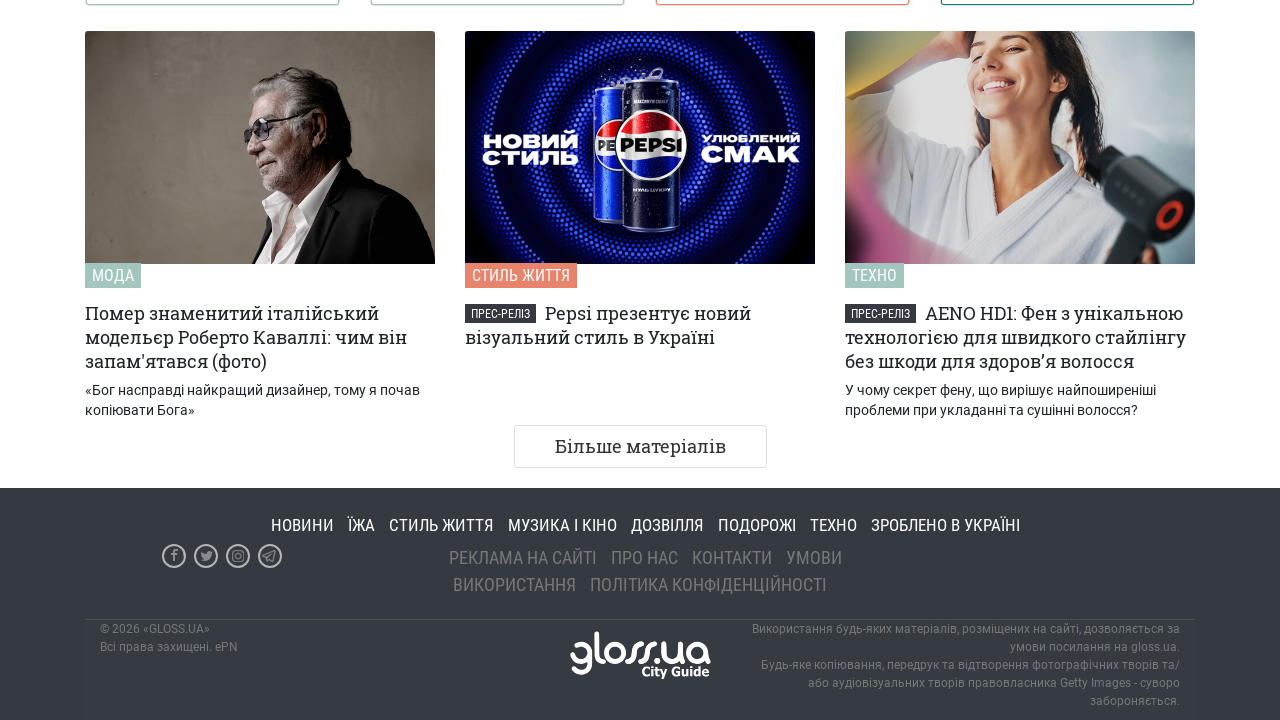

Checked h4 element count: 56
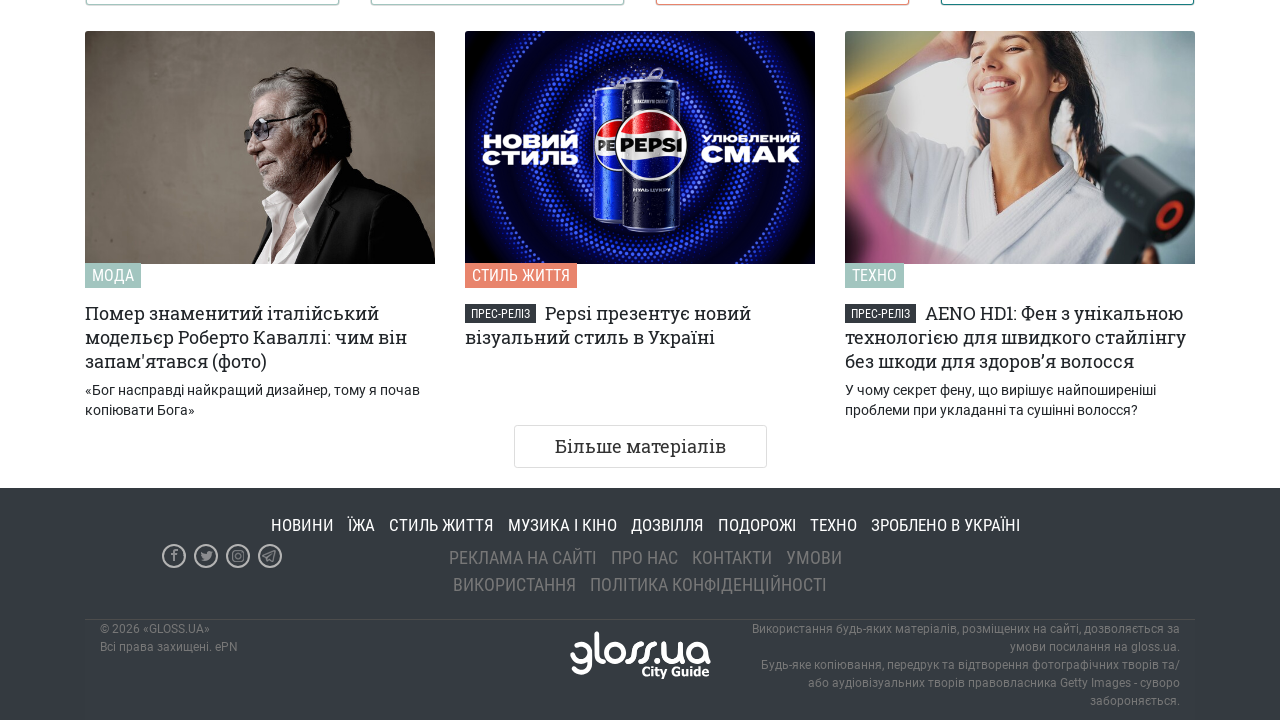

Scrolled to bottom of page
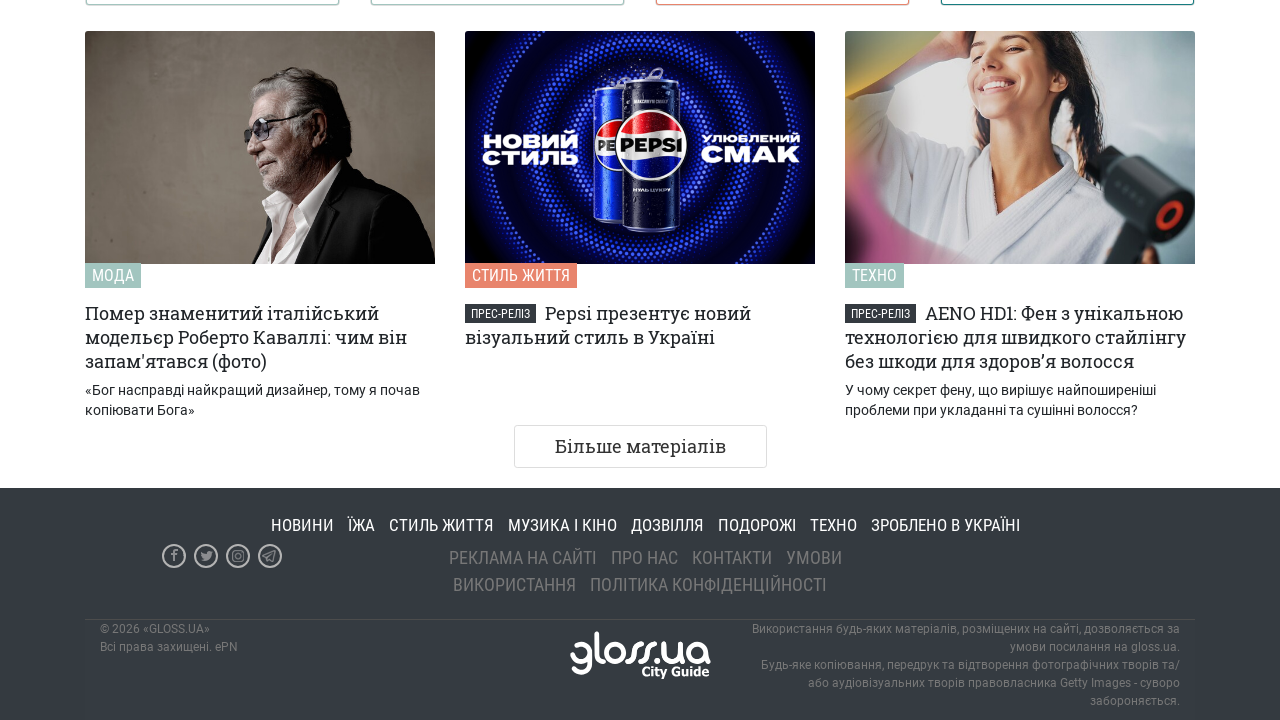

Waited 500ms for content to load
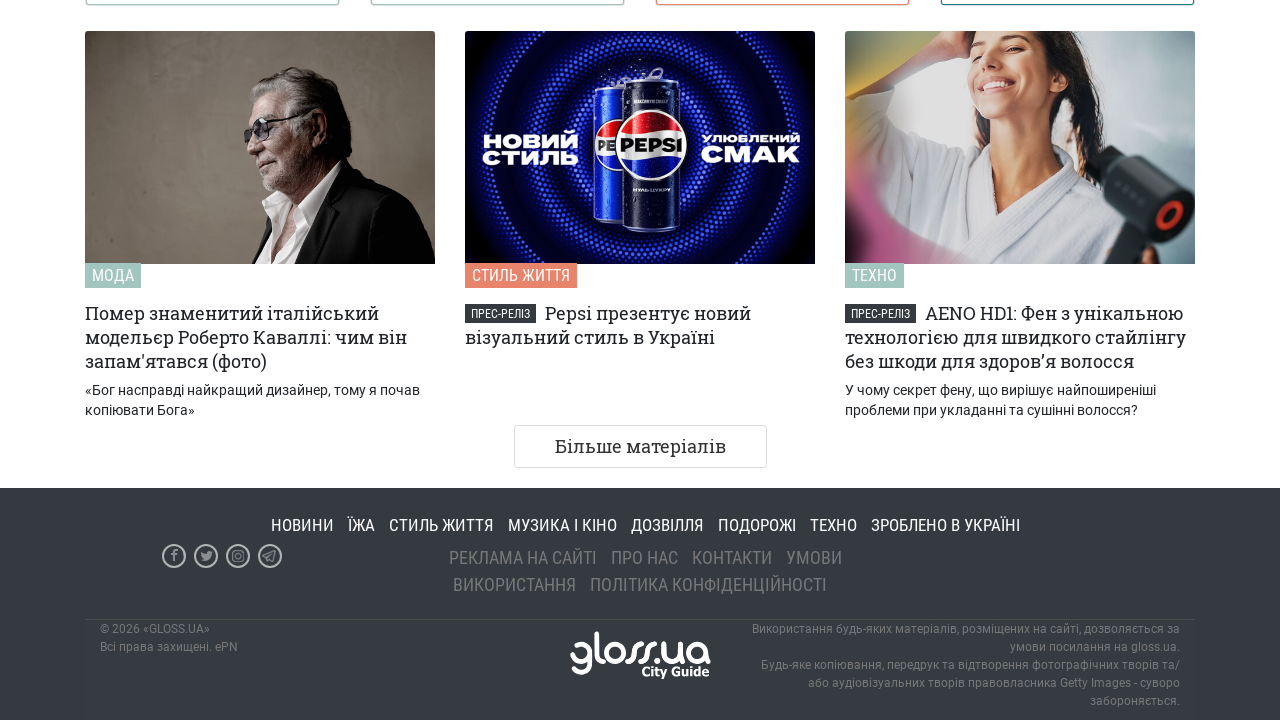

Checked h4 element count: 56
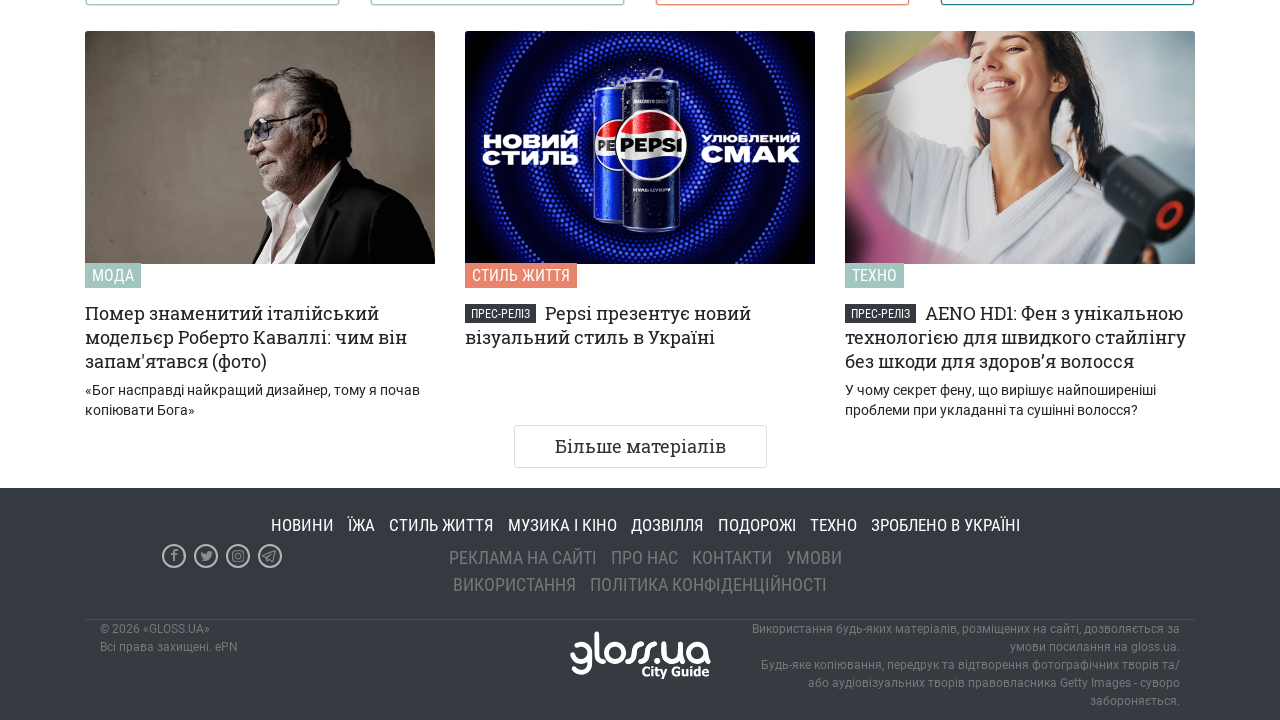

Scrolled to bottom of page
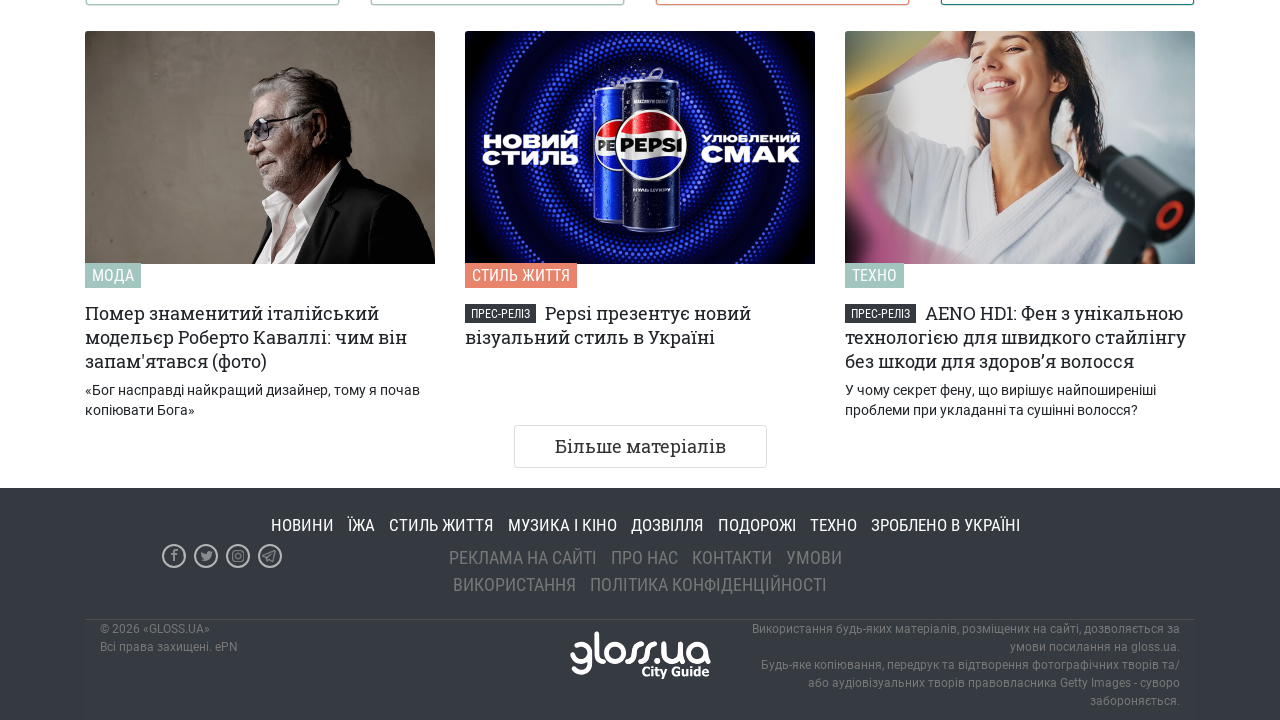

Waited 500ms for content to load
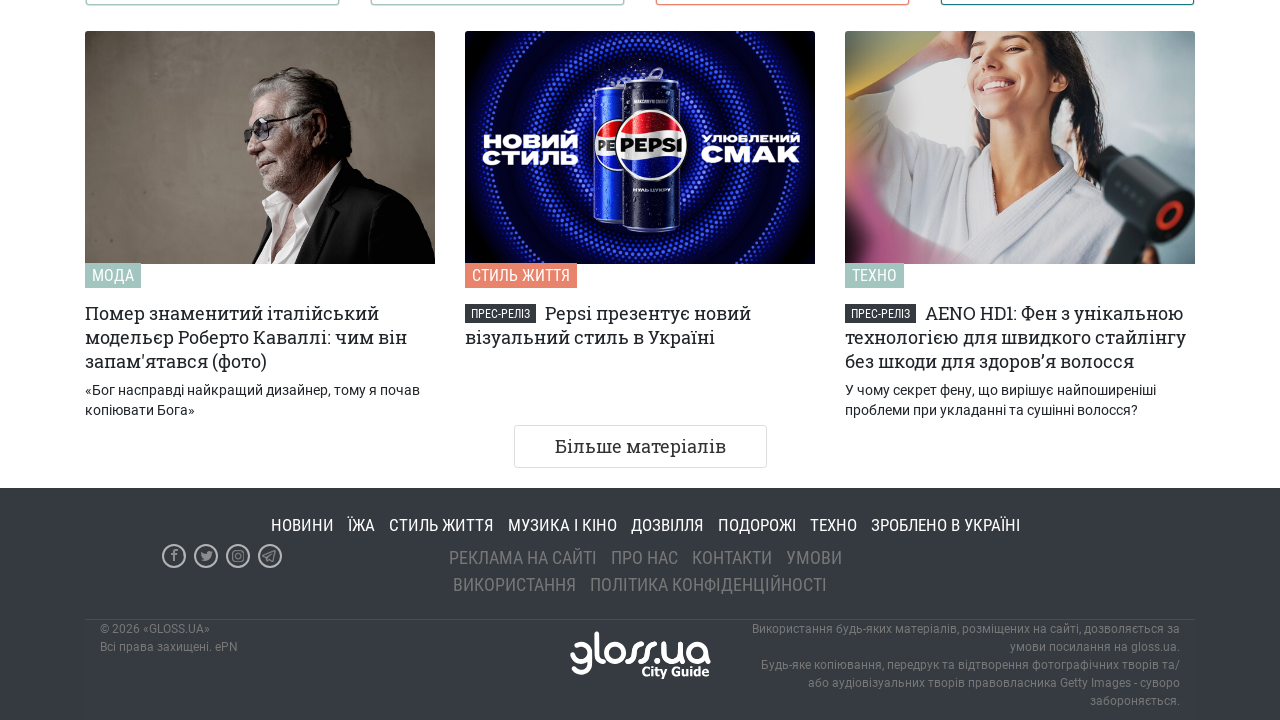

Checked h4 element count: 56
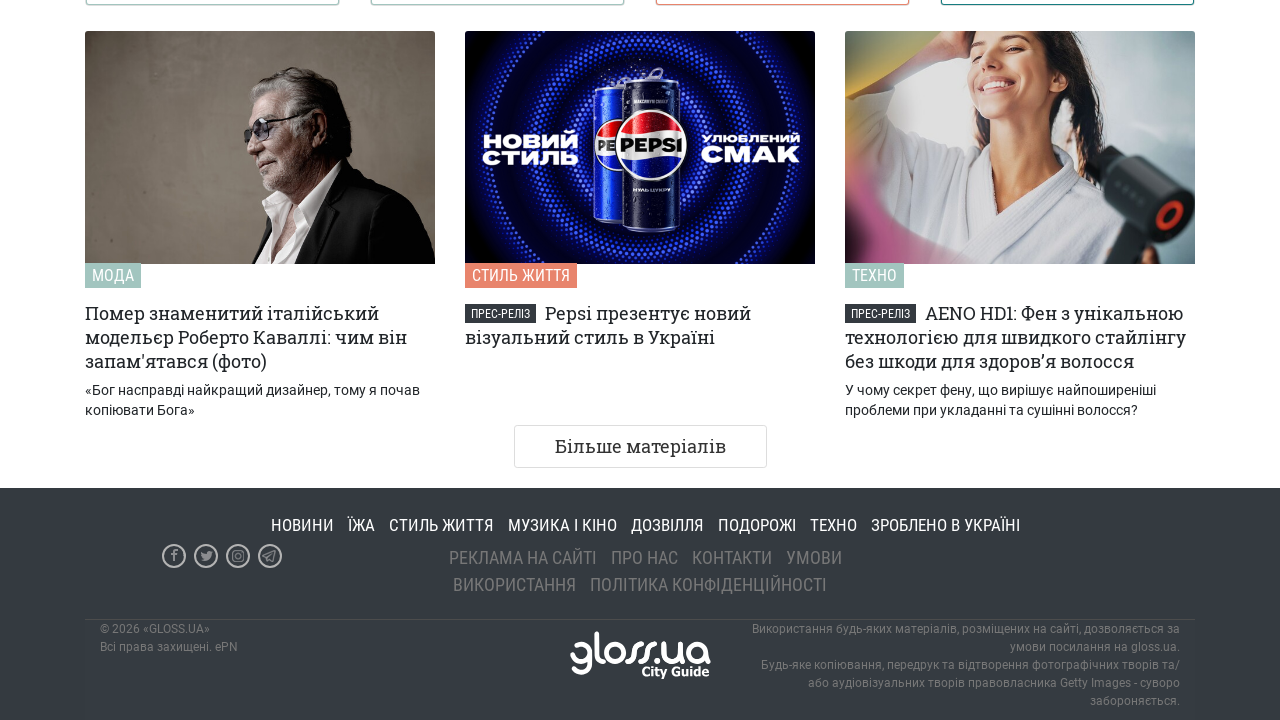

Scrolled to bottom of page
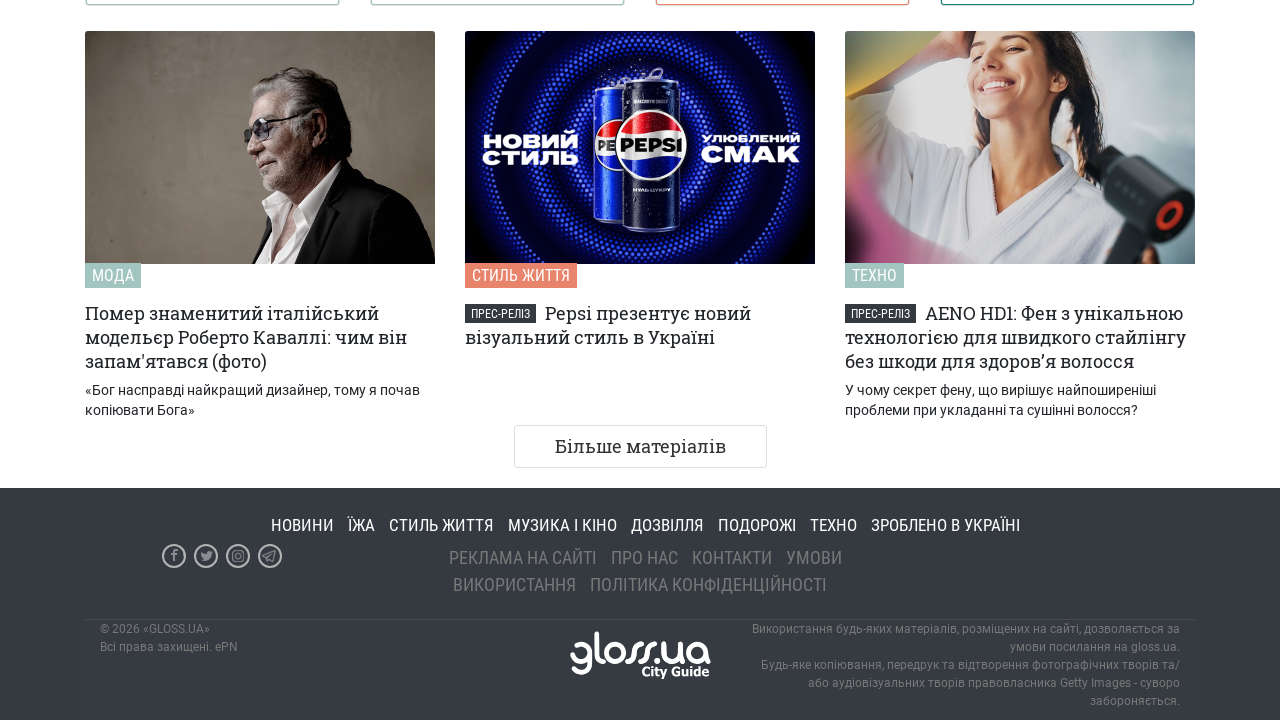

Waited 500ms for content to load
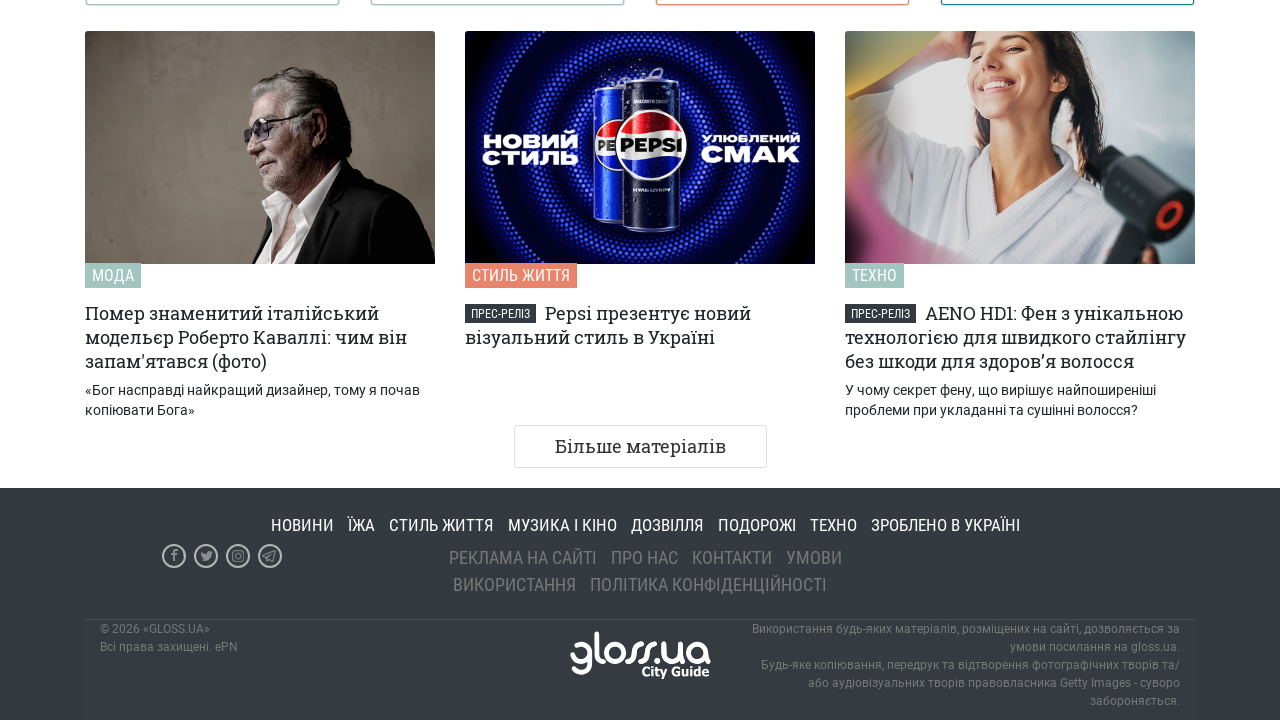

Checked h4 element count: 56
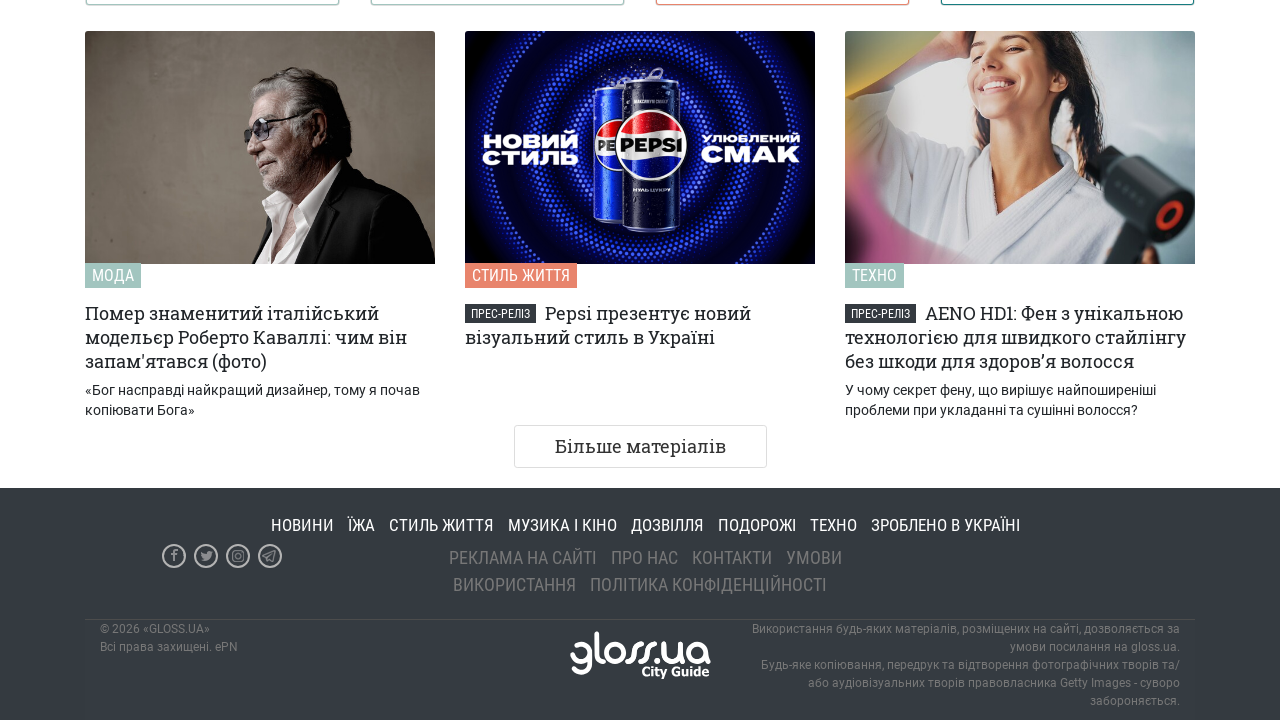

Scrolled to bottom of page
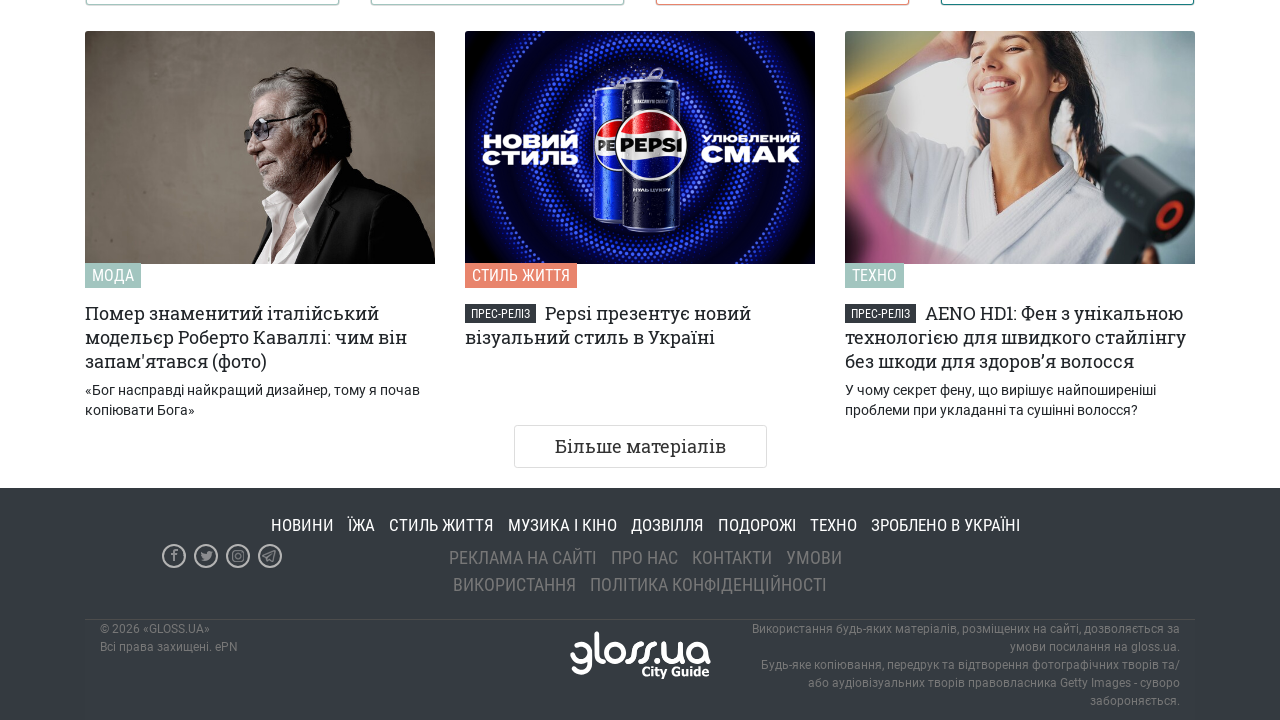

Waited 500ms for content to load
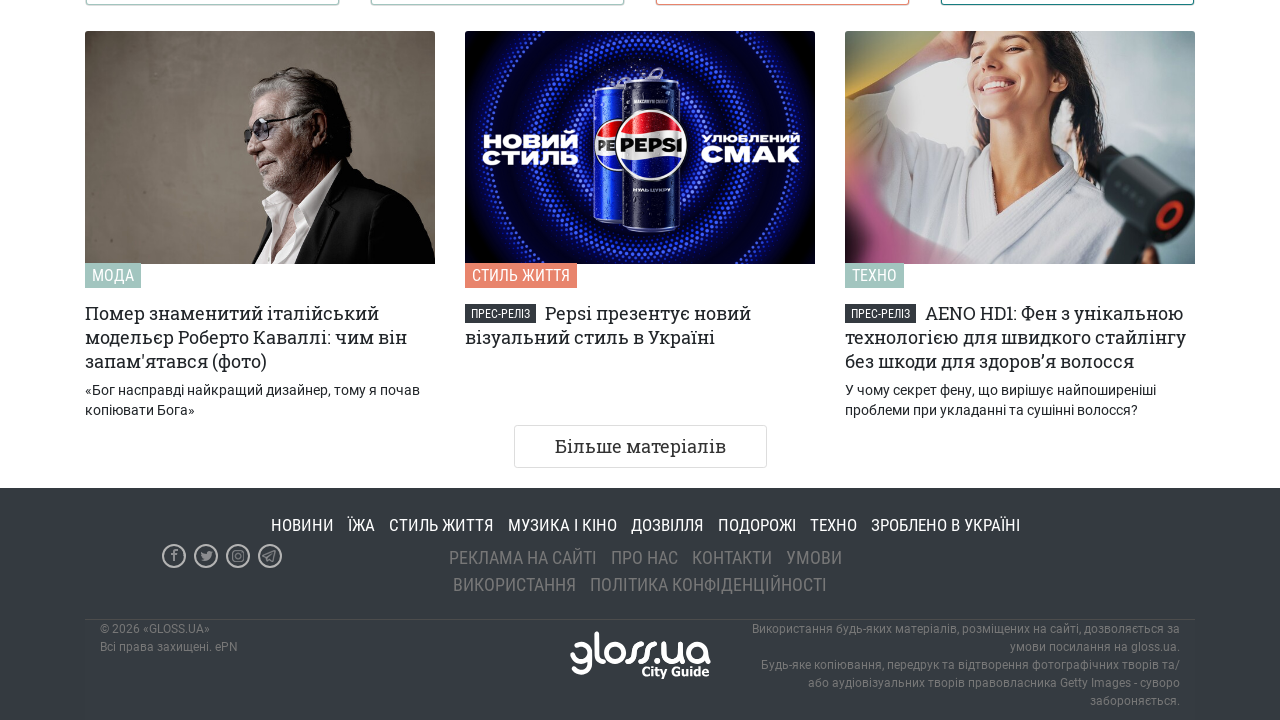

Waited for h4 elements to be present
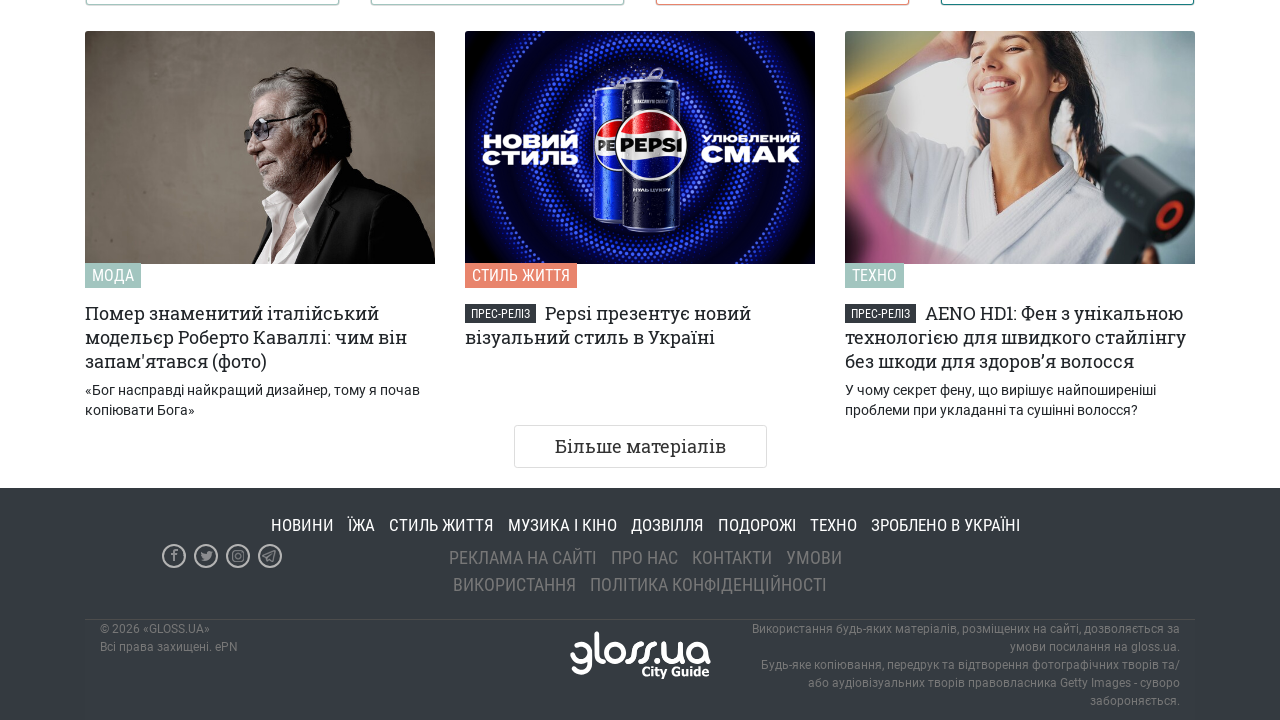

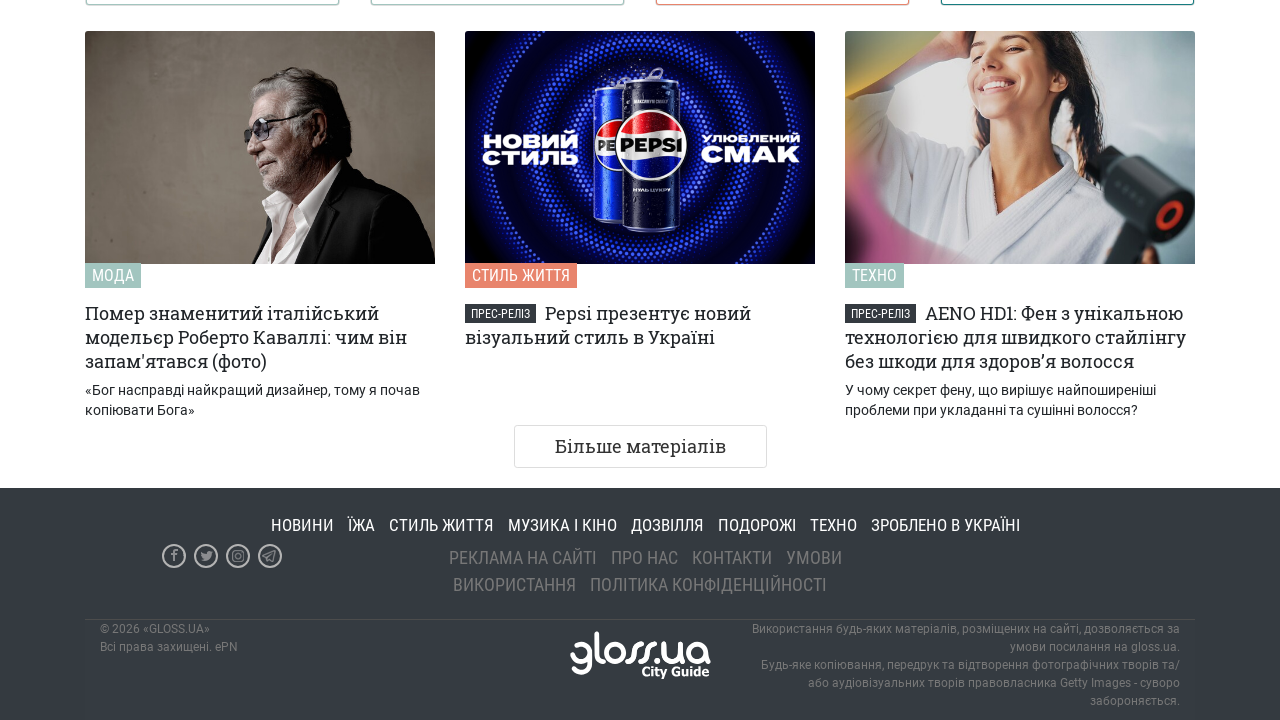